Tests filling out a large form by entering the same text into all input fields and clicking the submit button

Starting URL: http://suninjuly.github.io/huge_form.html

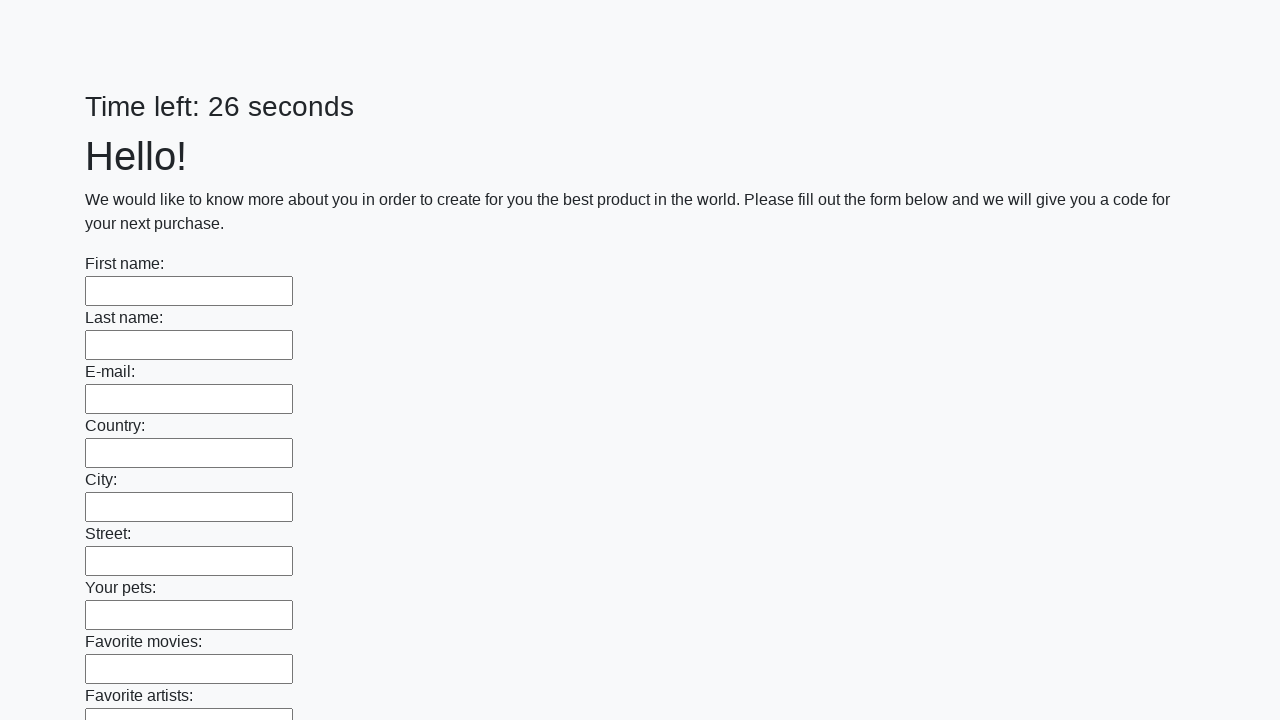

Navigated to huge form page
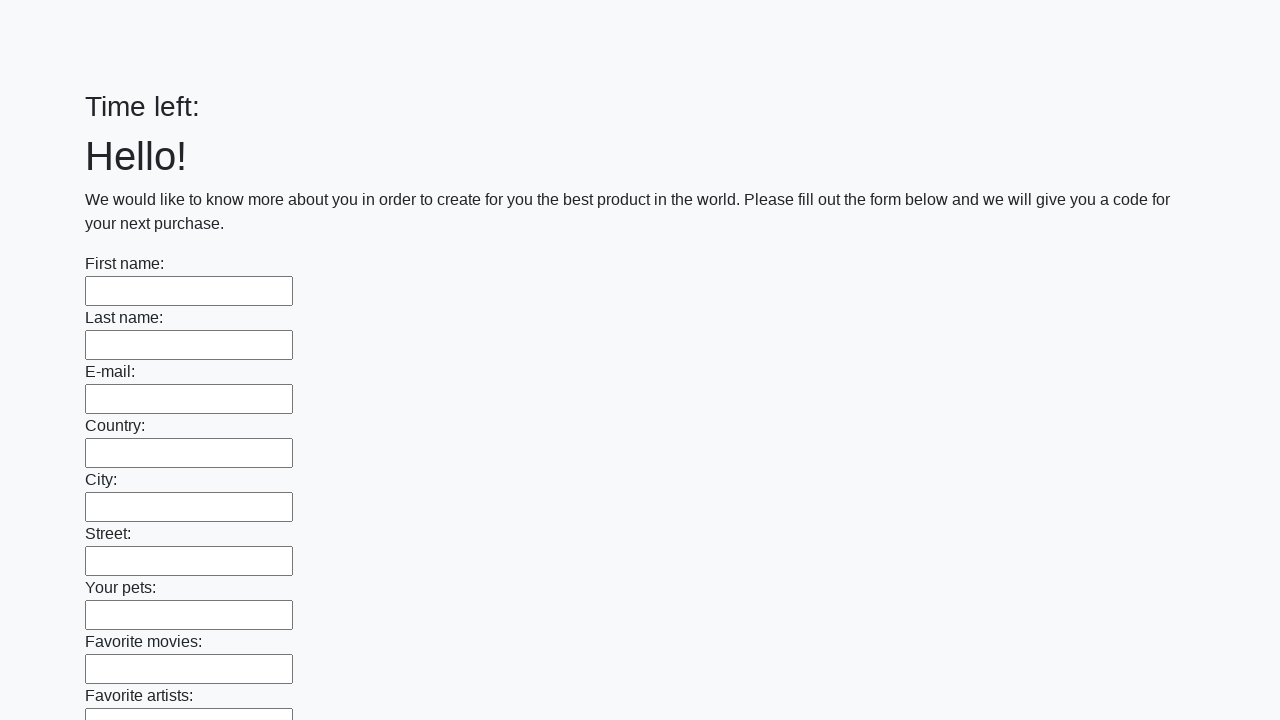

Filled an input field with 'Sample Answer 2024' on input >> nth=0
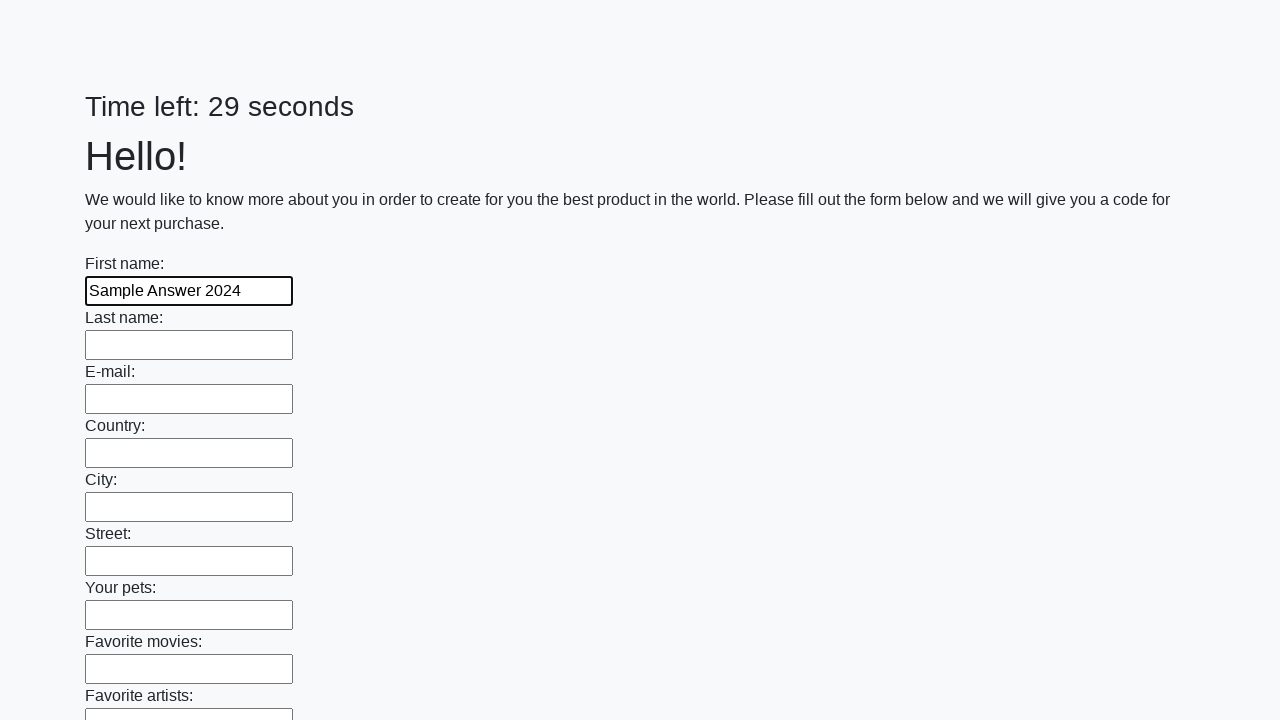

Filled an input field with 'Sample Answer 2024' on input >> nth=1
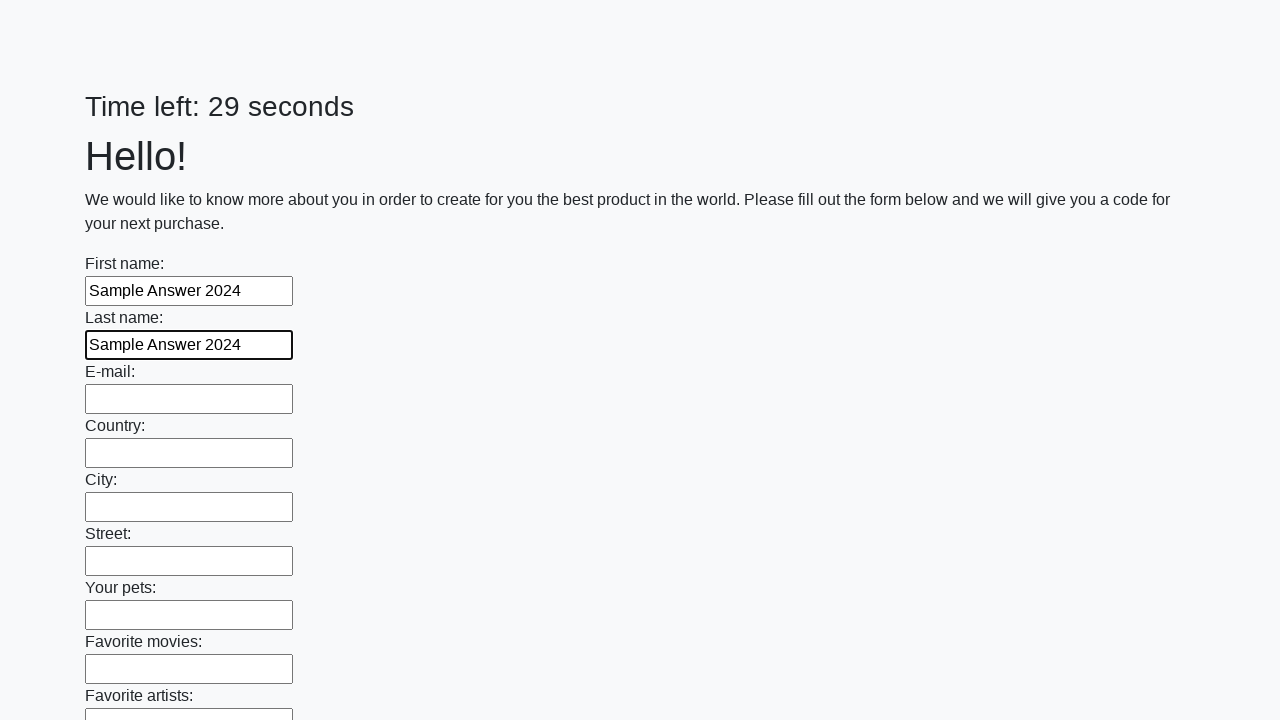

Filled an input field with 'Sample Answer 2024' on input >> nth=2
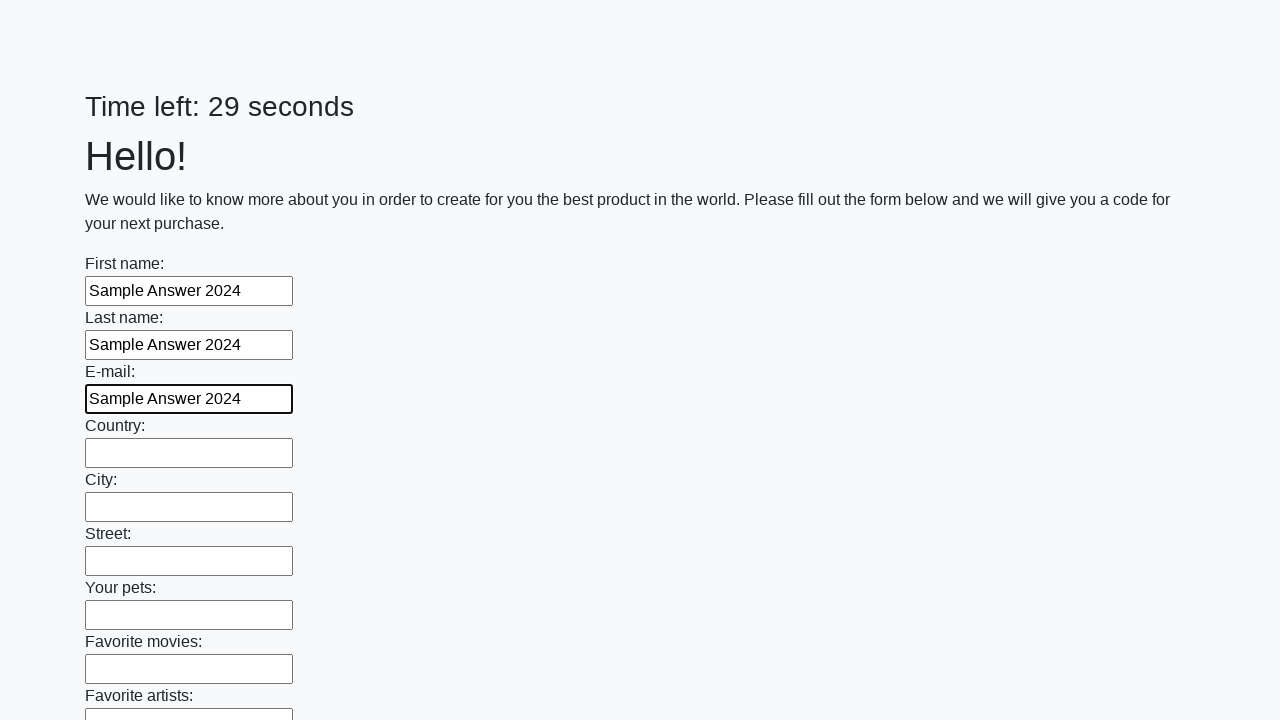

Filled an input field with 'Sample Answer 2024' on input >> nth=3
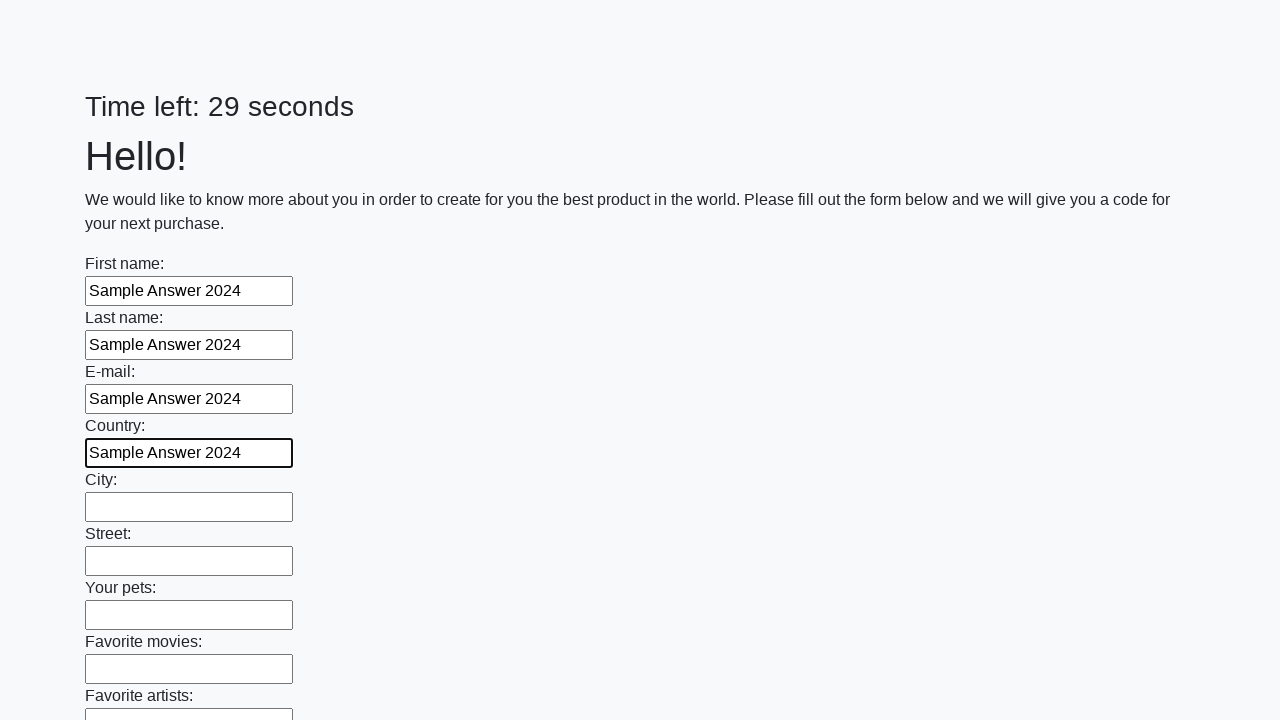

Filled an input field with 'Sample Answer 2024' on input >> nth=4
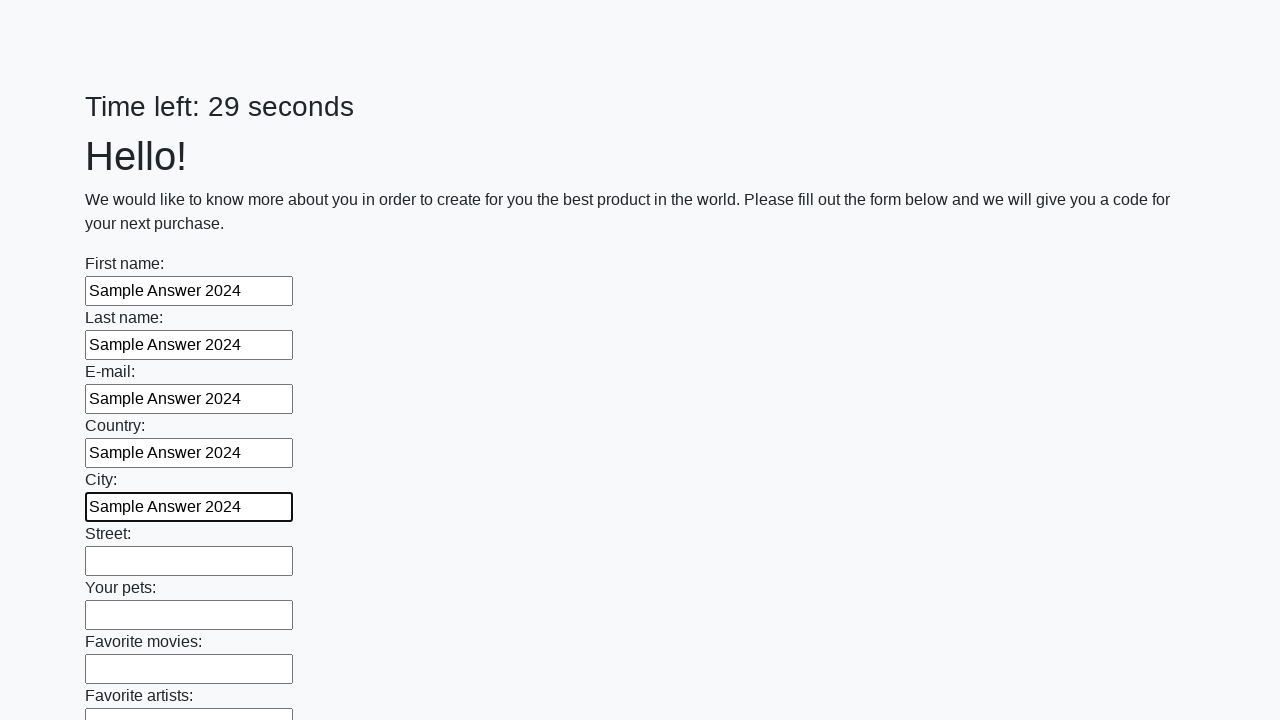

Filled an input field with 'Sample Answer 2024' on input >> nth=5
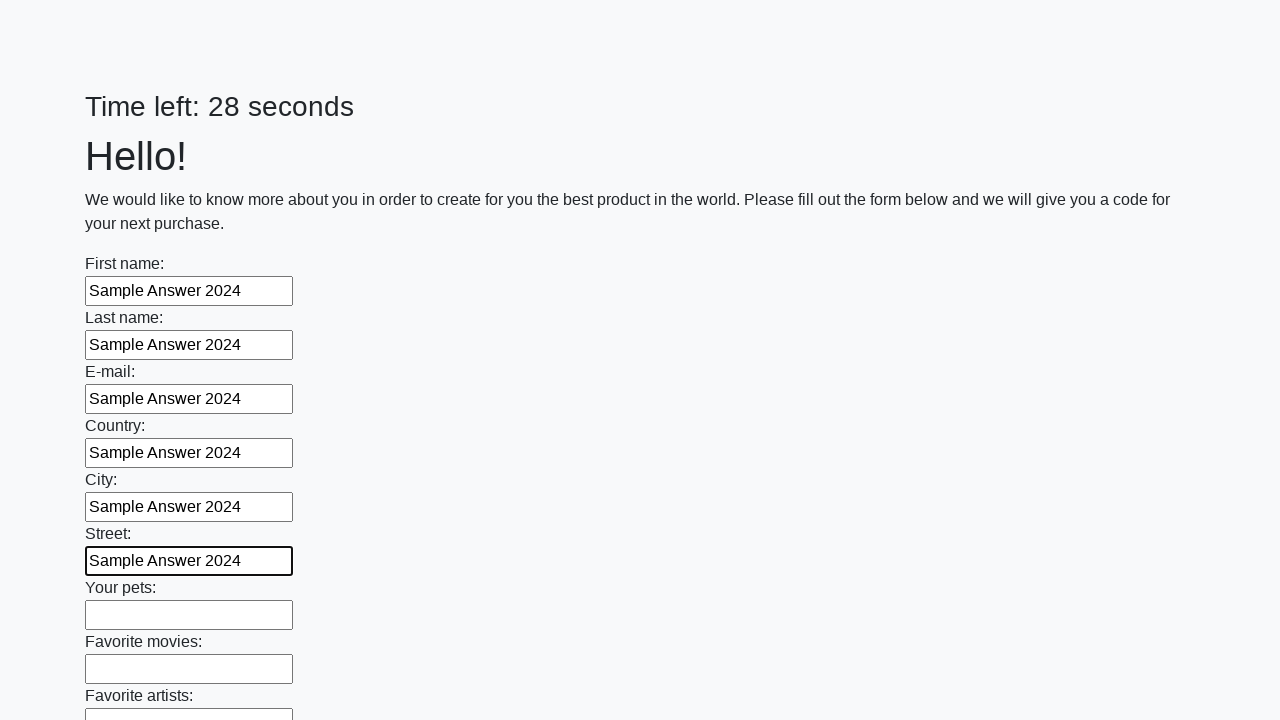

Filled an input field with 'Sample Answer 2024' on input >> nth=6
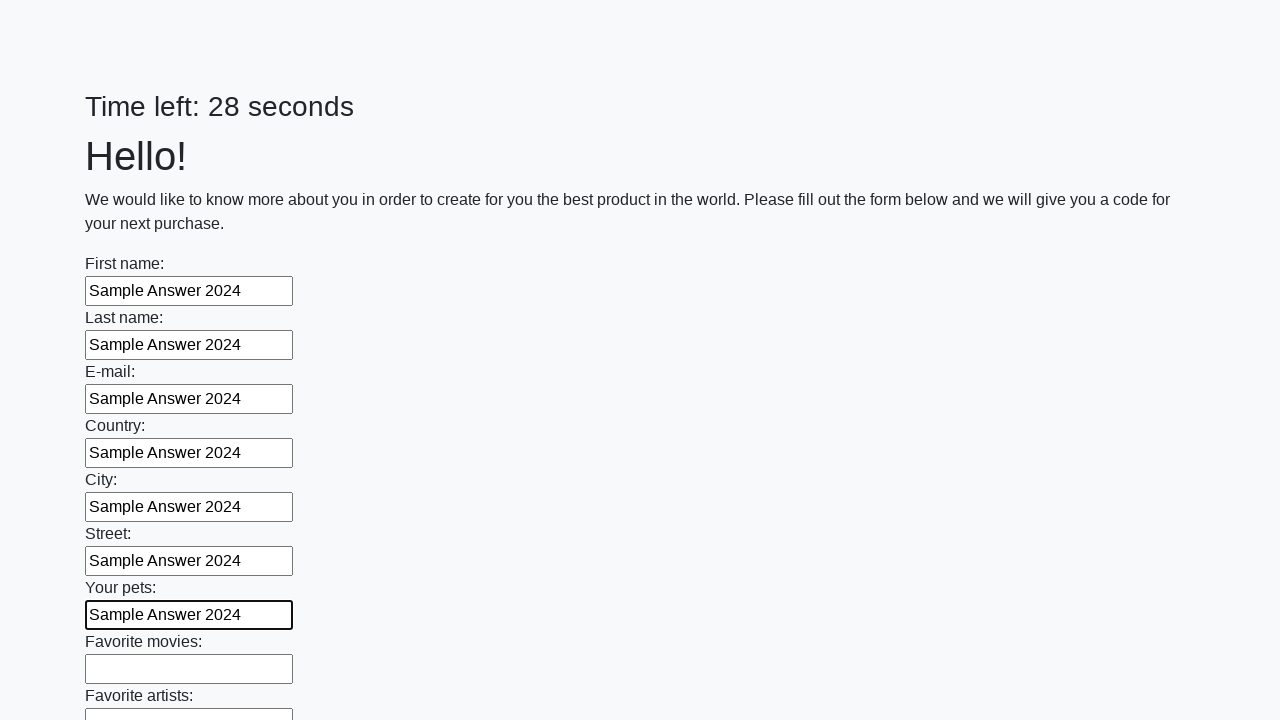

Filled an input field with 'Sample Answer 2024' on input >> nth=7
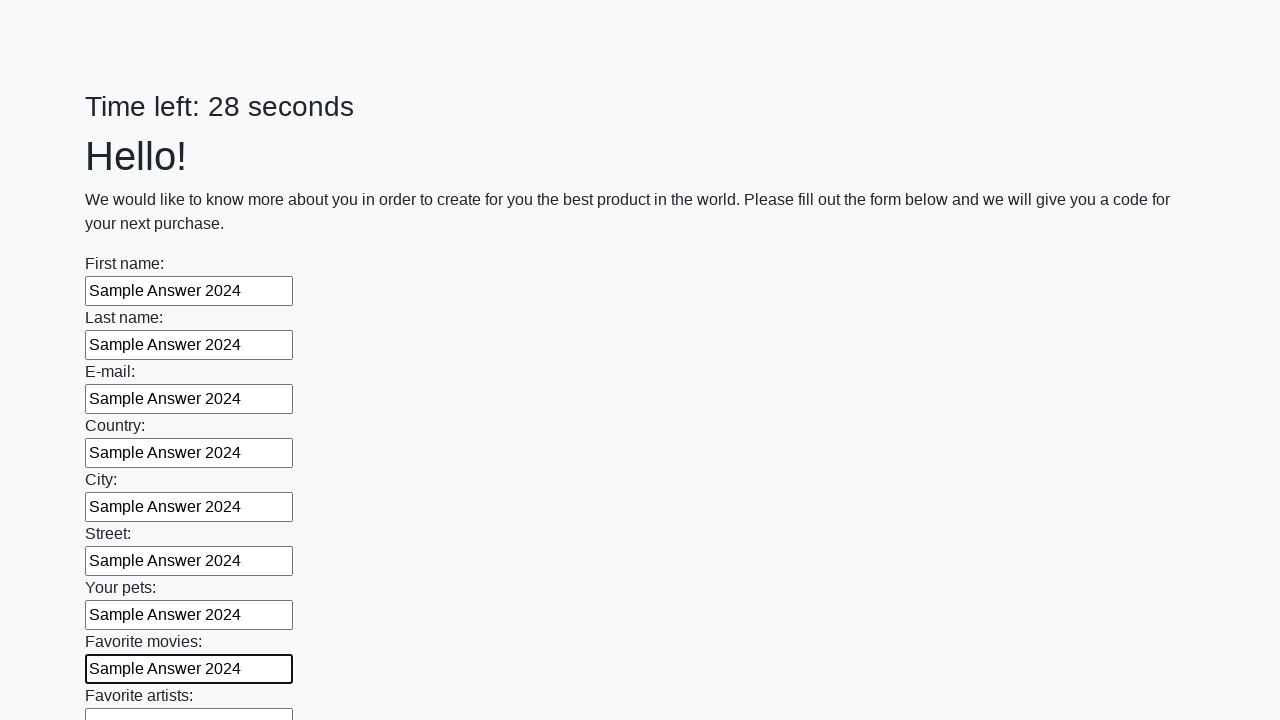

Filled an input field with 'Sample Answer 2024' on input >> nth=8
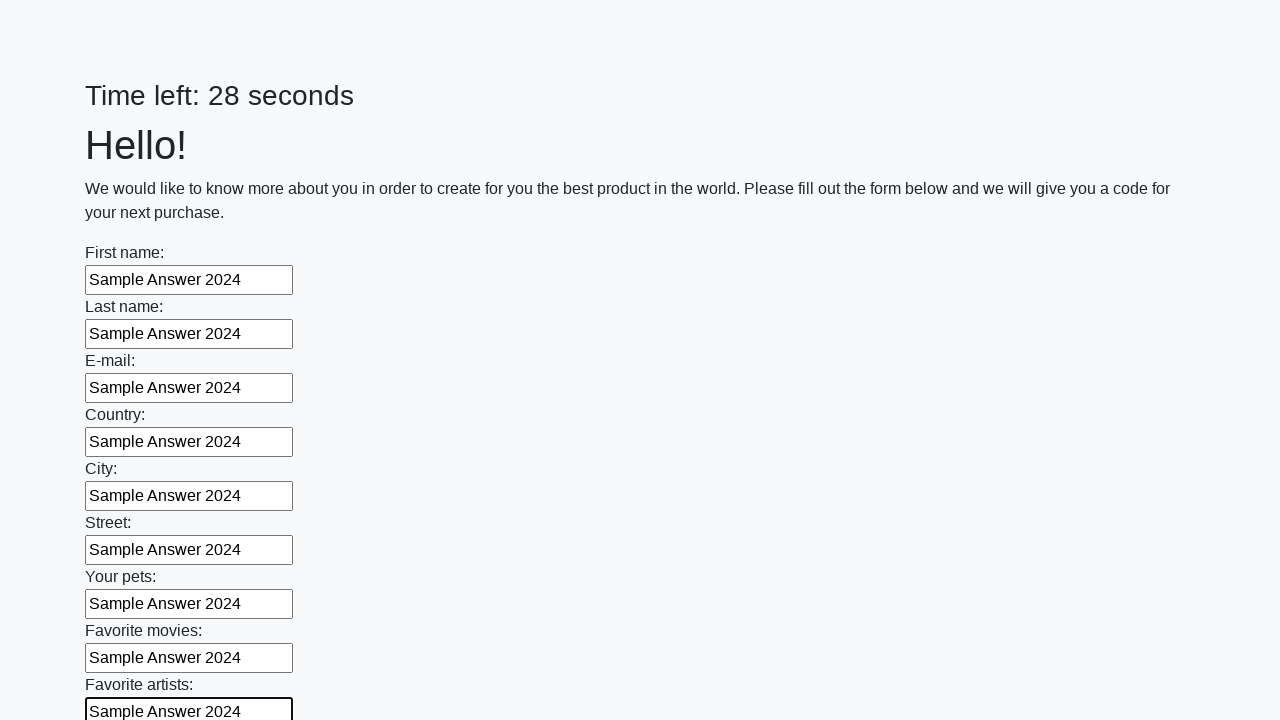

Filled an input field with 'Sample Answer 2024' on input >> nth=9
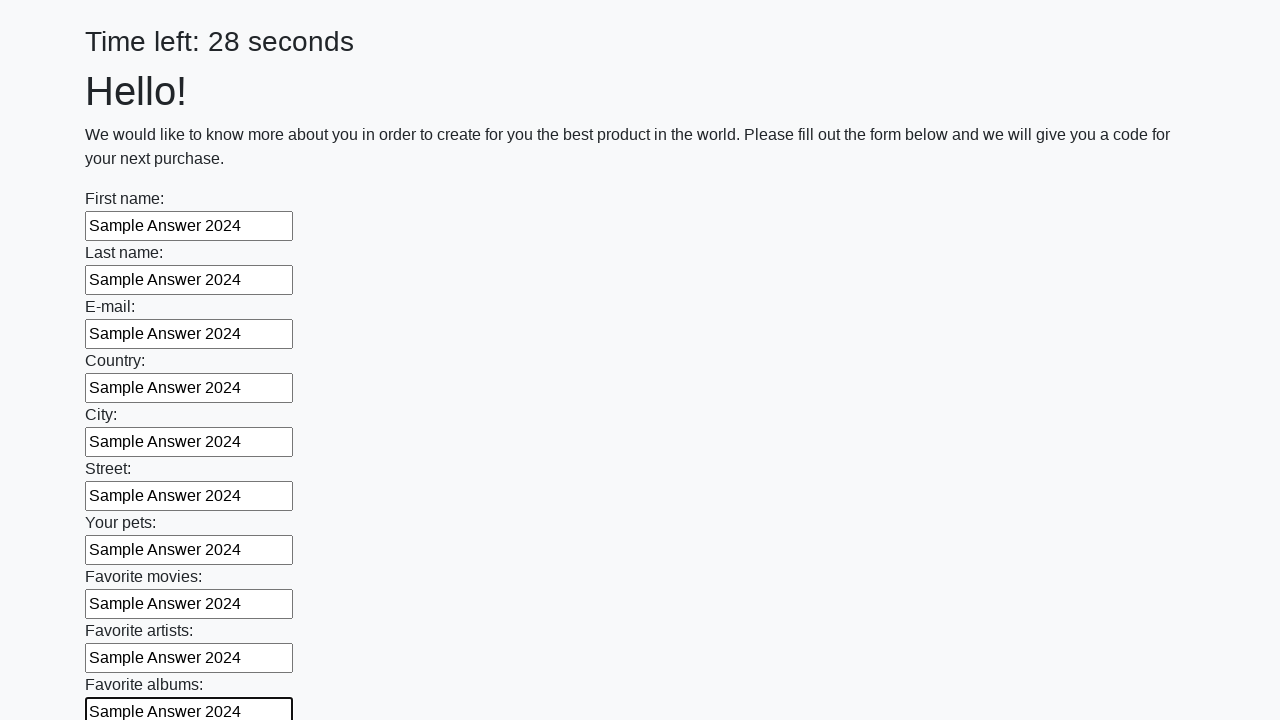

Filled an input field with 'Sample Answer 2024' on input >> nth=10
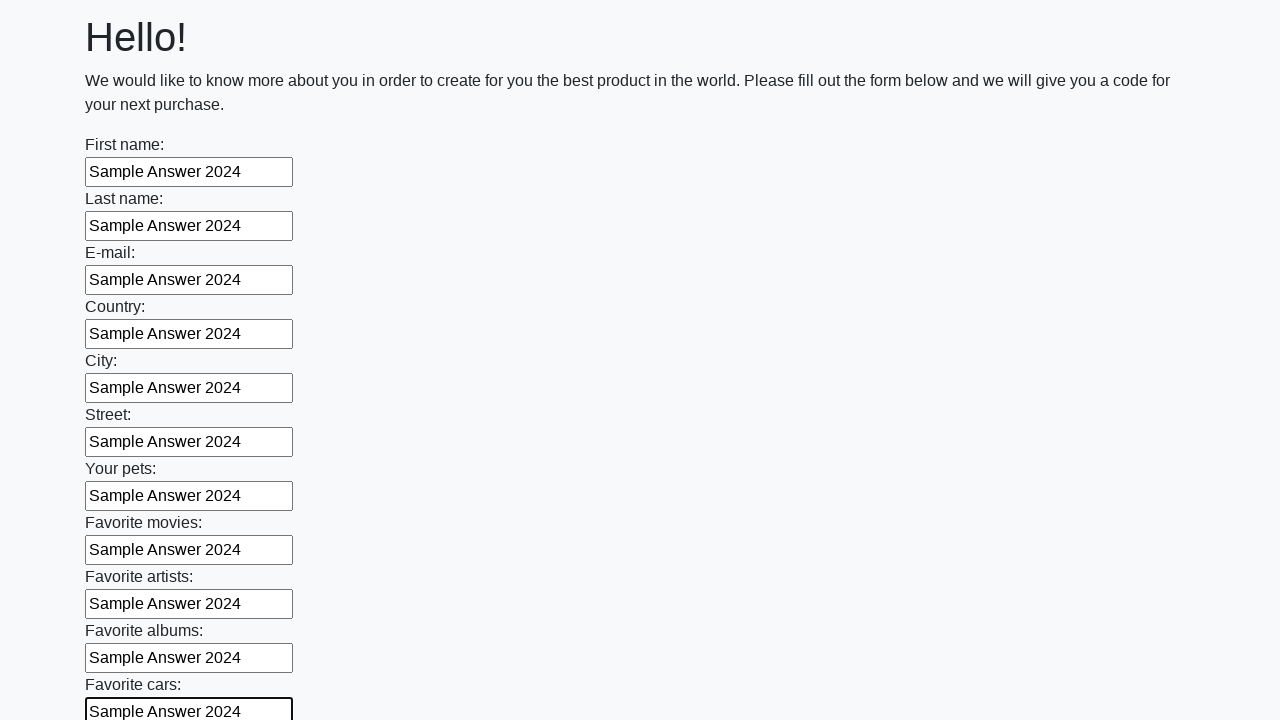

Filled an input field with 'Sample Answer 2024' on input >> nth=11
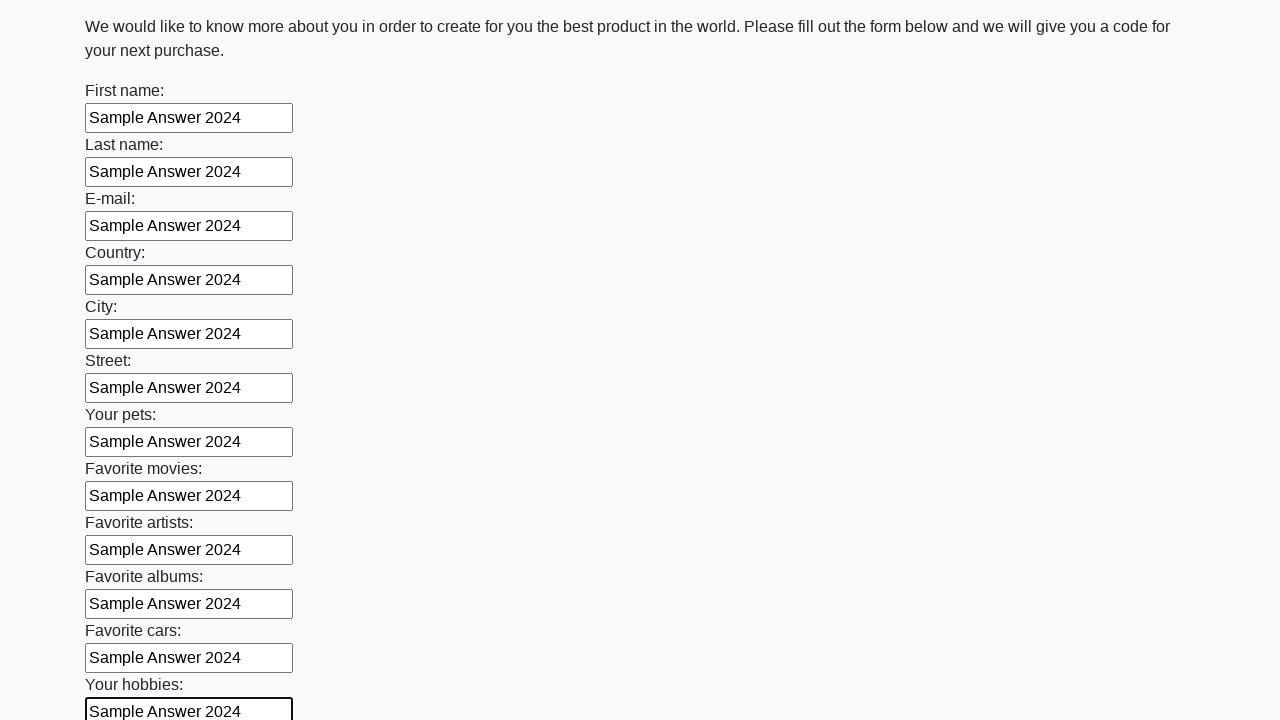

Filled an input field with 'Sample Answer 2024' on input >> nth=12
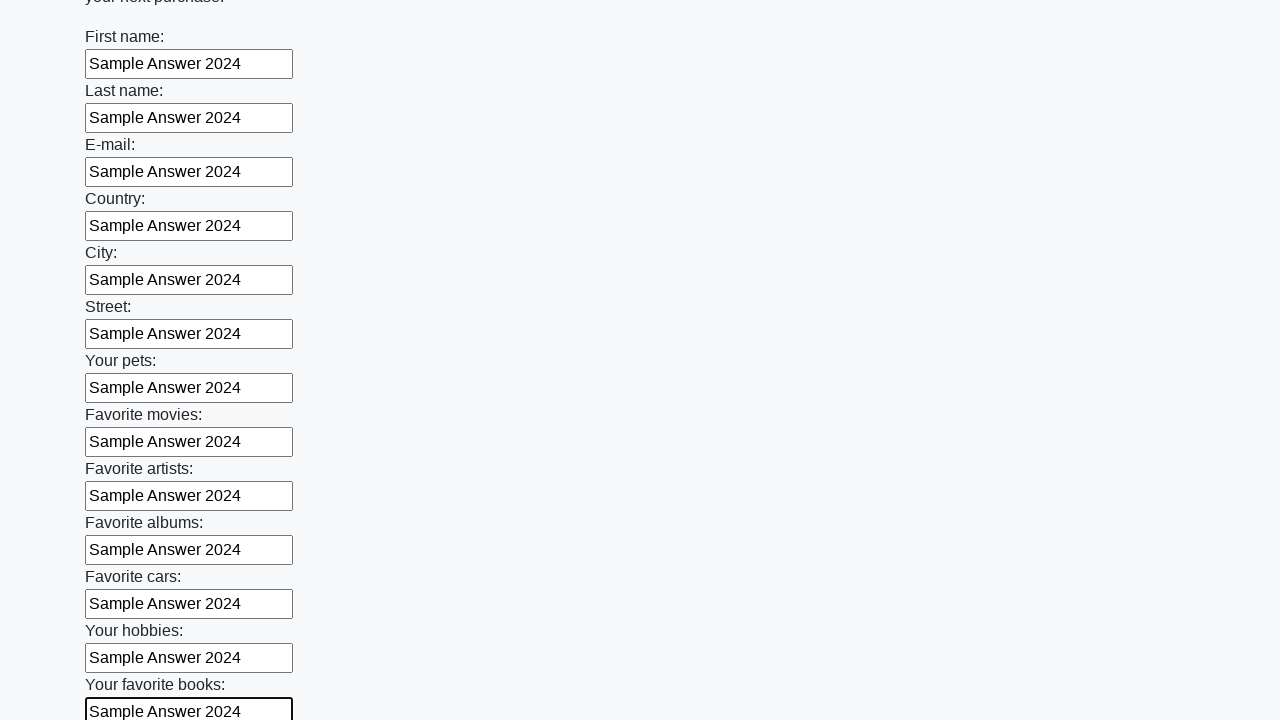

Filled an input field with 'Sample Answer 2024' on input >> nth=13
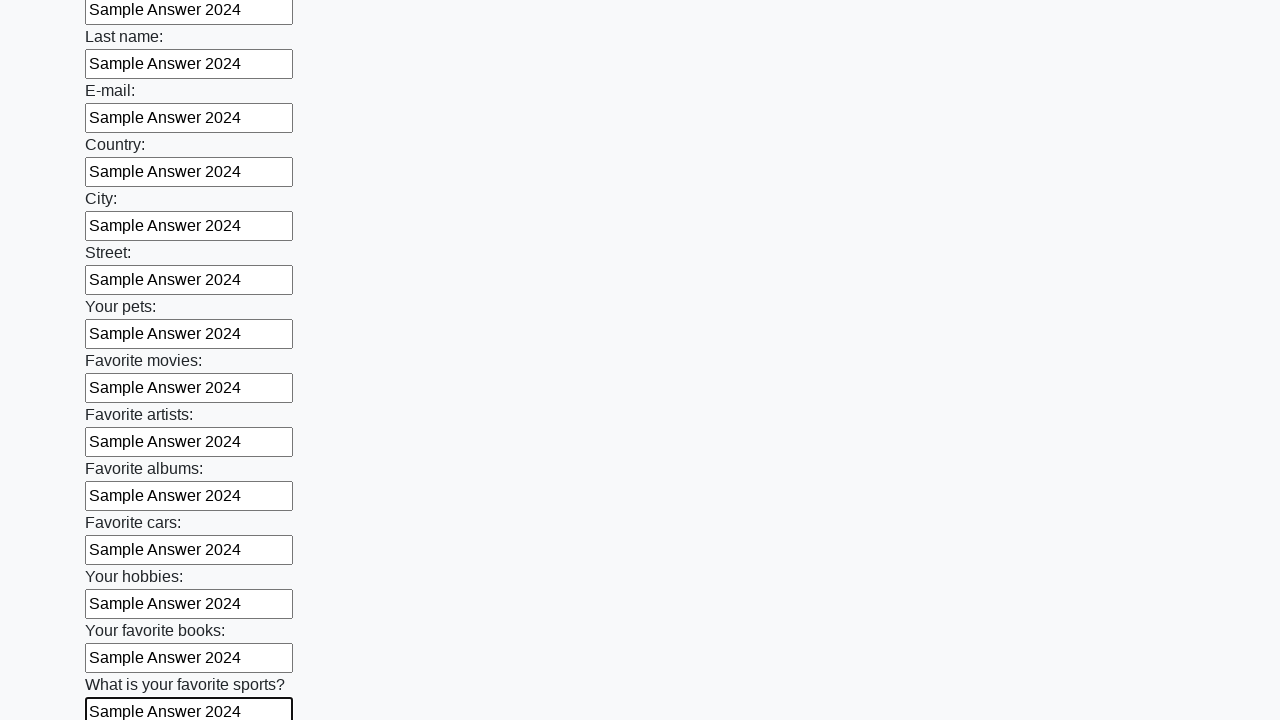

Filled an input field with 'Sample Answer 2024' on input >> nth=14
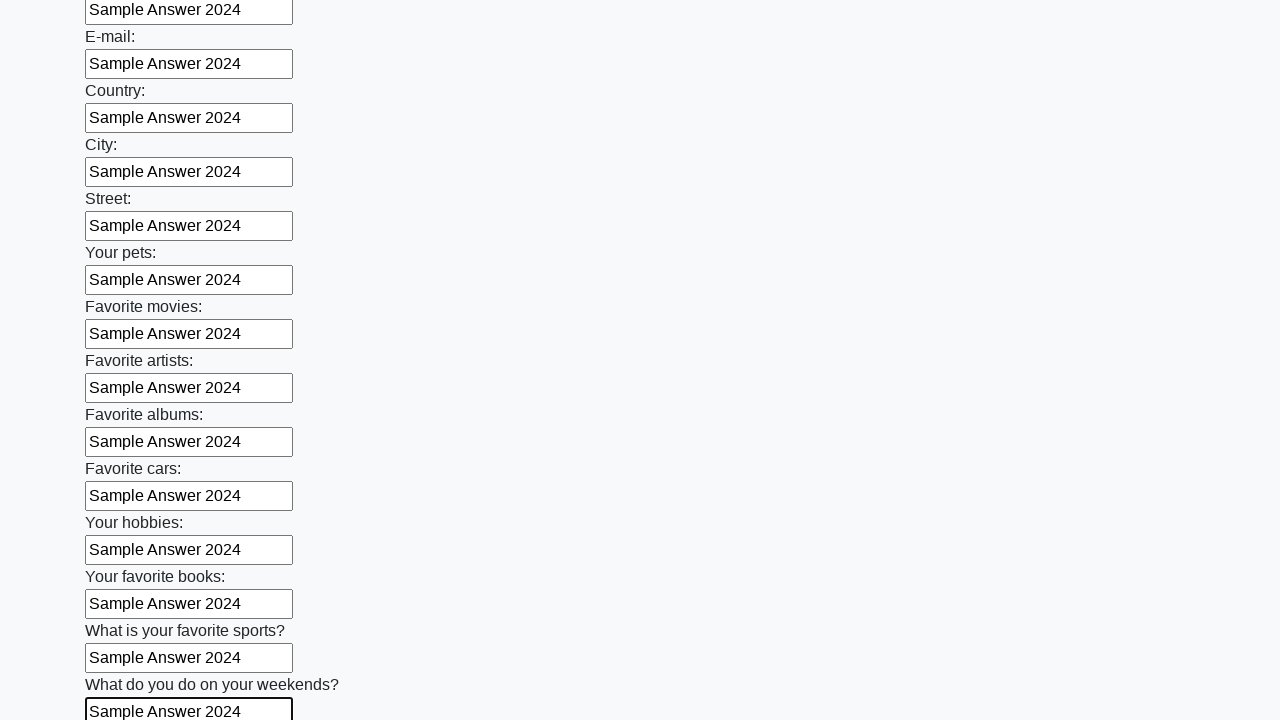

Filled an input field with 'Sample Answer 2024' on input >> nth=15
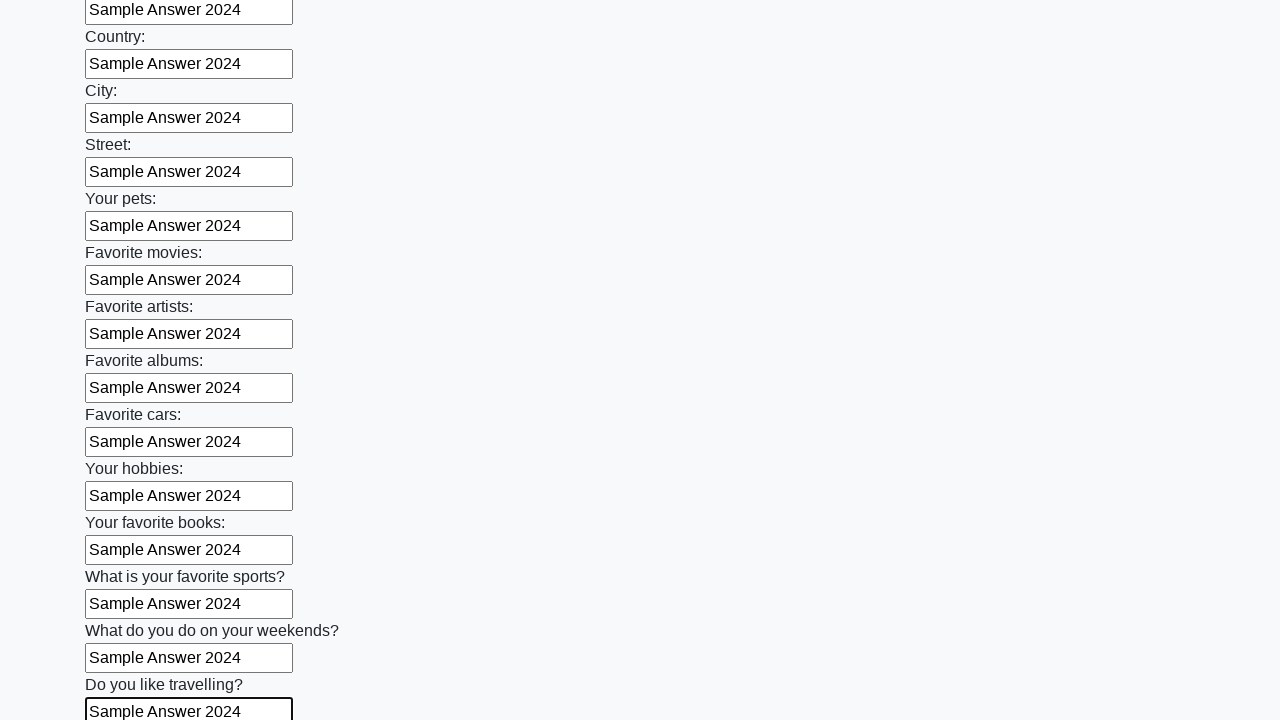

Filled an input field with 'Sample Answer 2024' on input >> nth=16
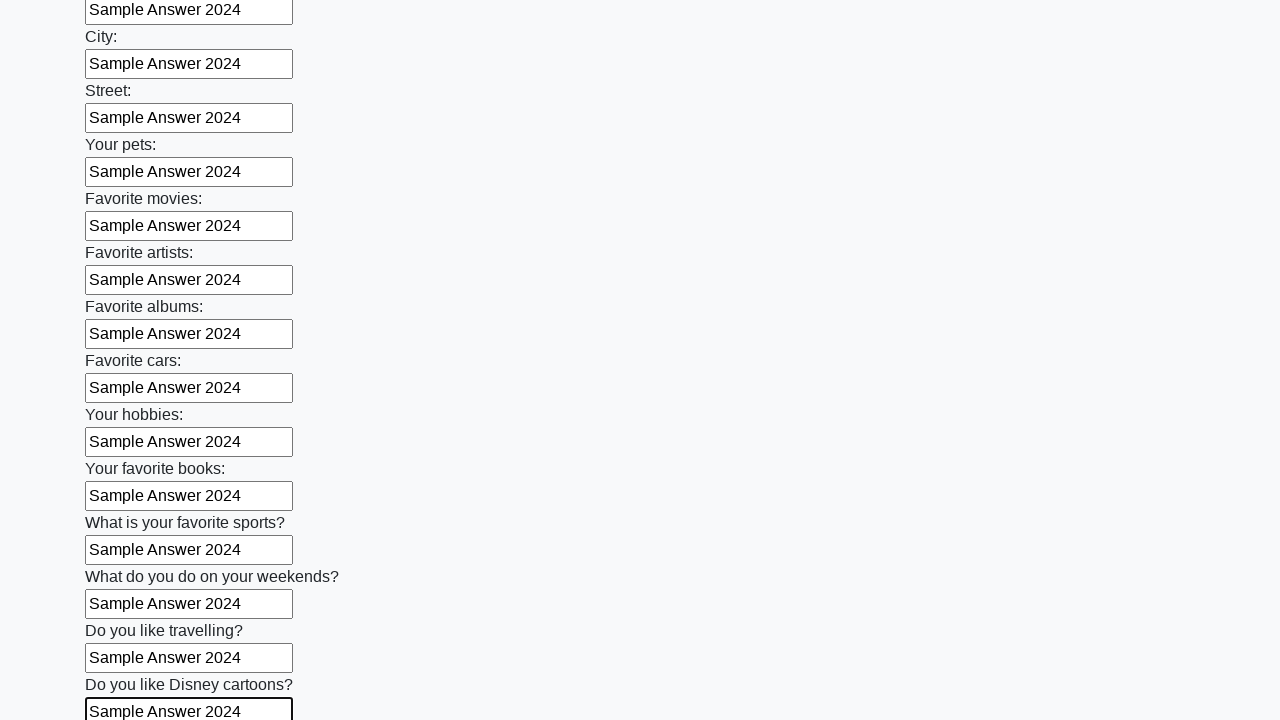

Filled an input field with 'Sample Answer 2024' on input >> nth=17
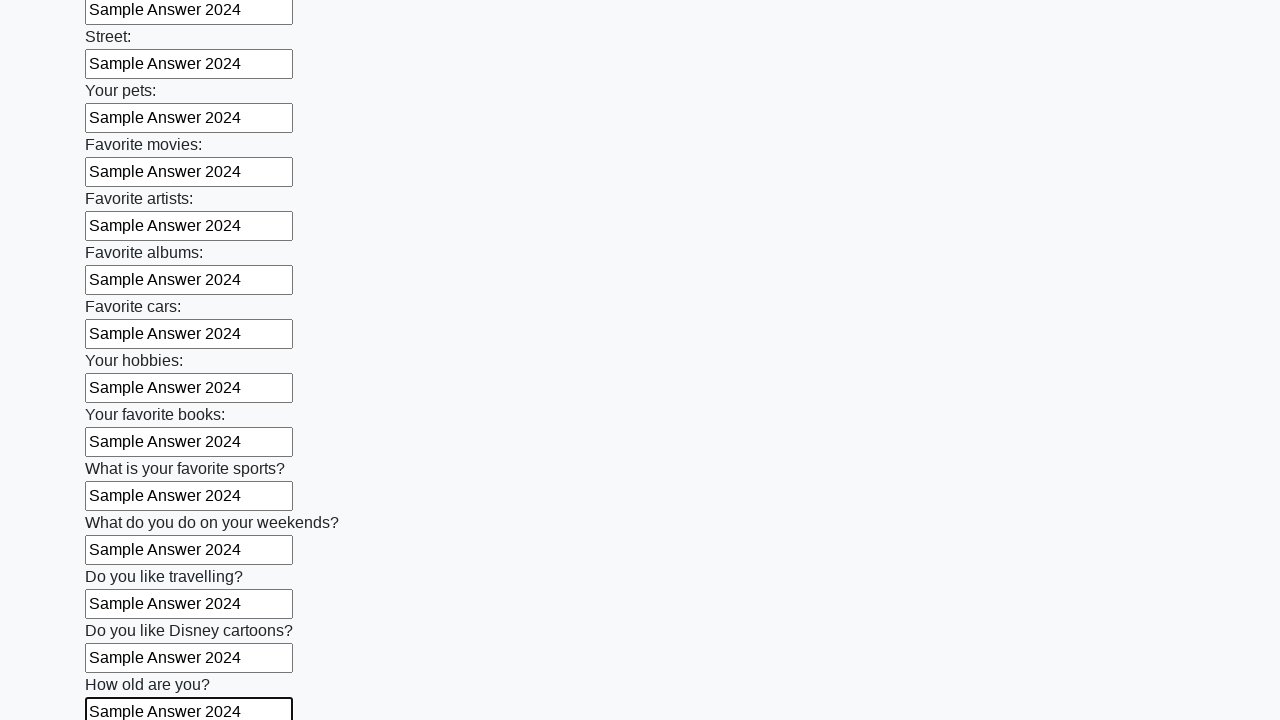

Filled an input field with 'Sample Answer 2024' on input >> nth=18
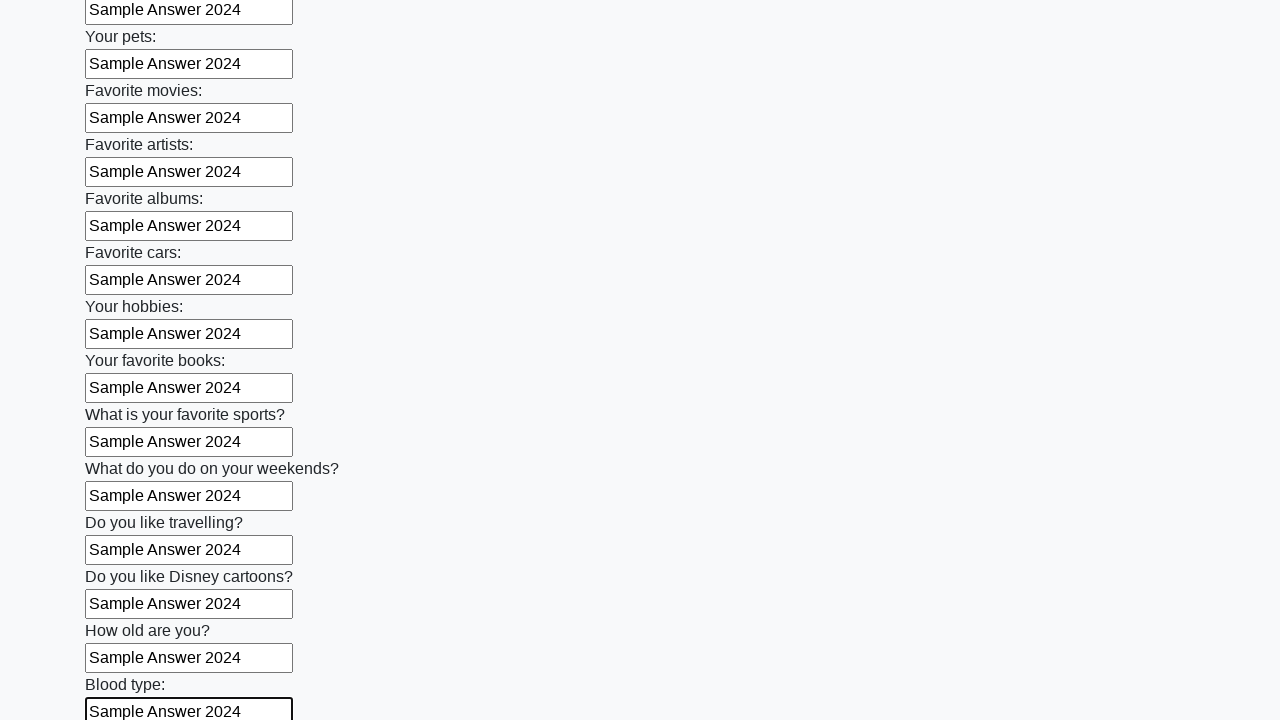

Filled an input field with 'Sample Answer 2024' on input >> nth=19
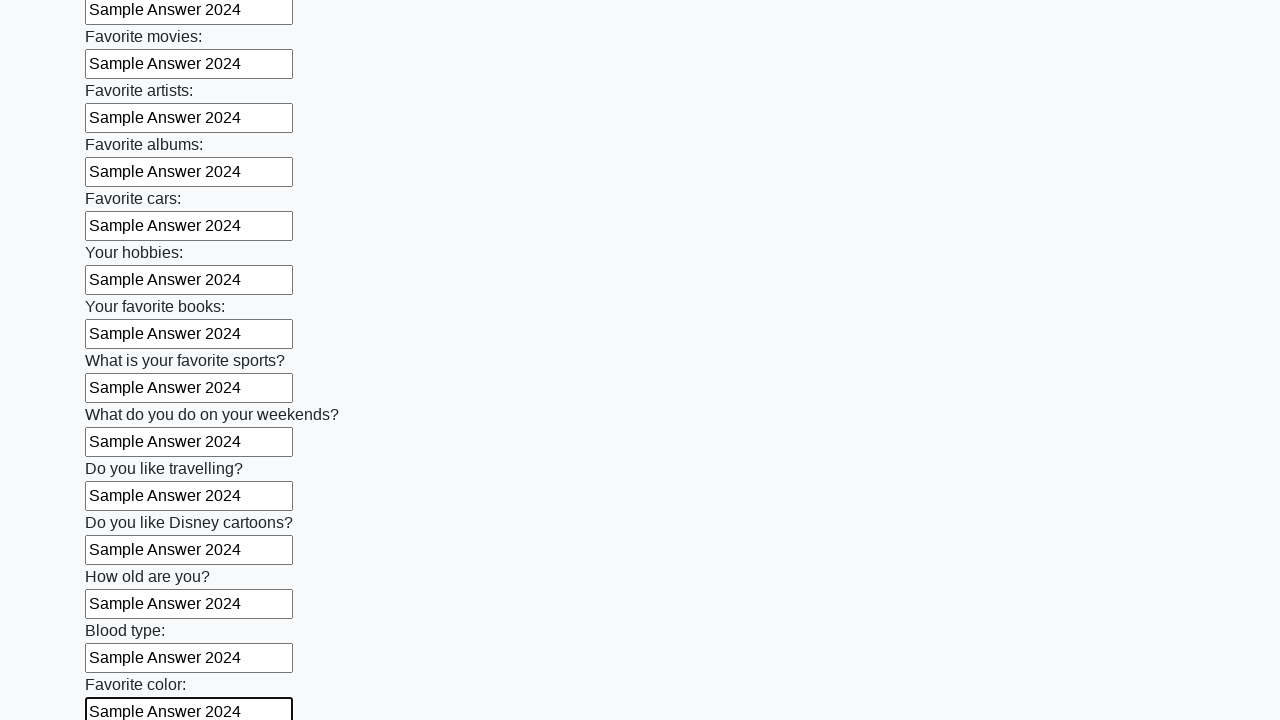

Filled an input field with 'Sample Answer 2024' on input >> nth=20
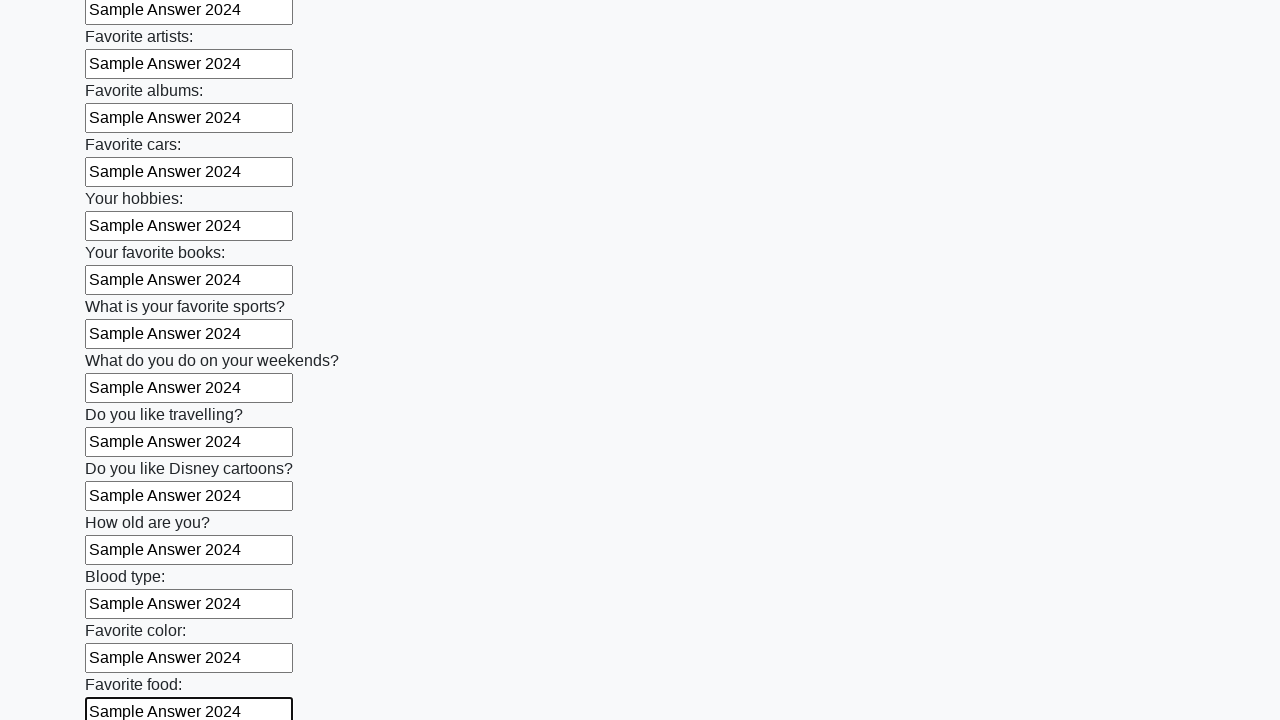

Filled an input field with 'Sample Answer 2024' on input >> nth=21
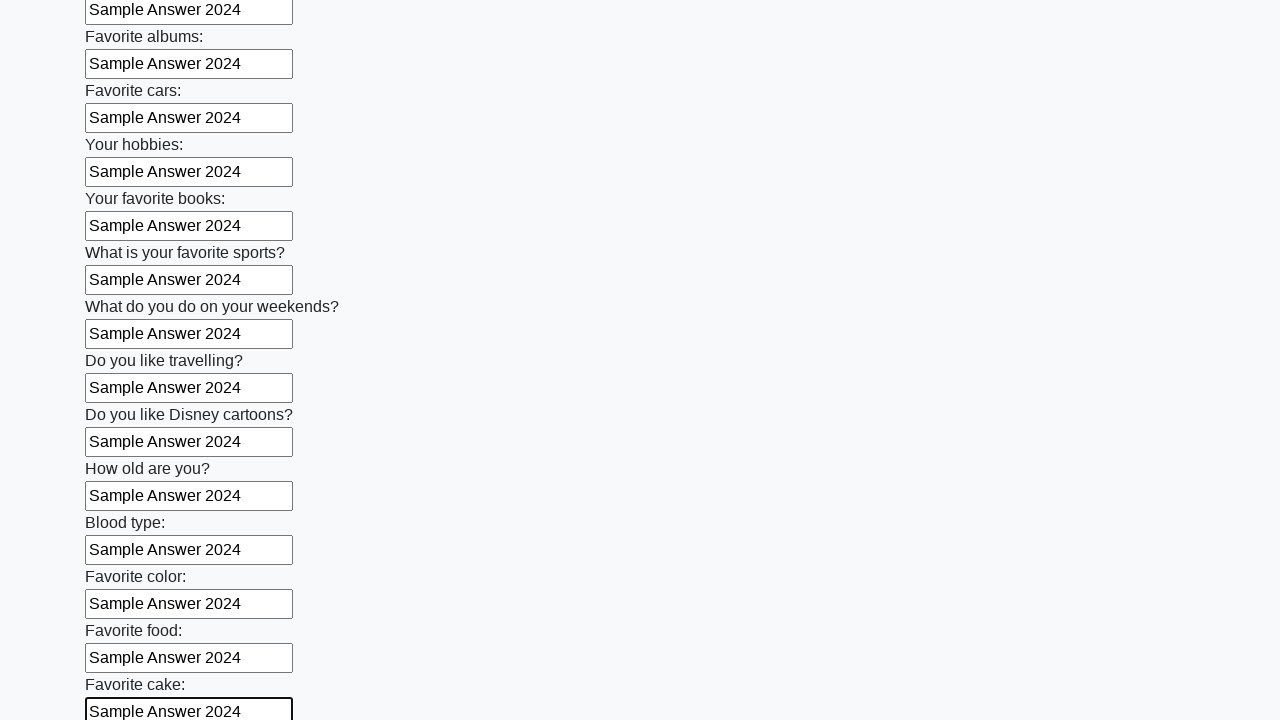

Filled an input field with 'Sample Answer 2024' on input >> nth=22
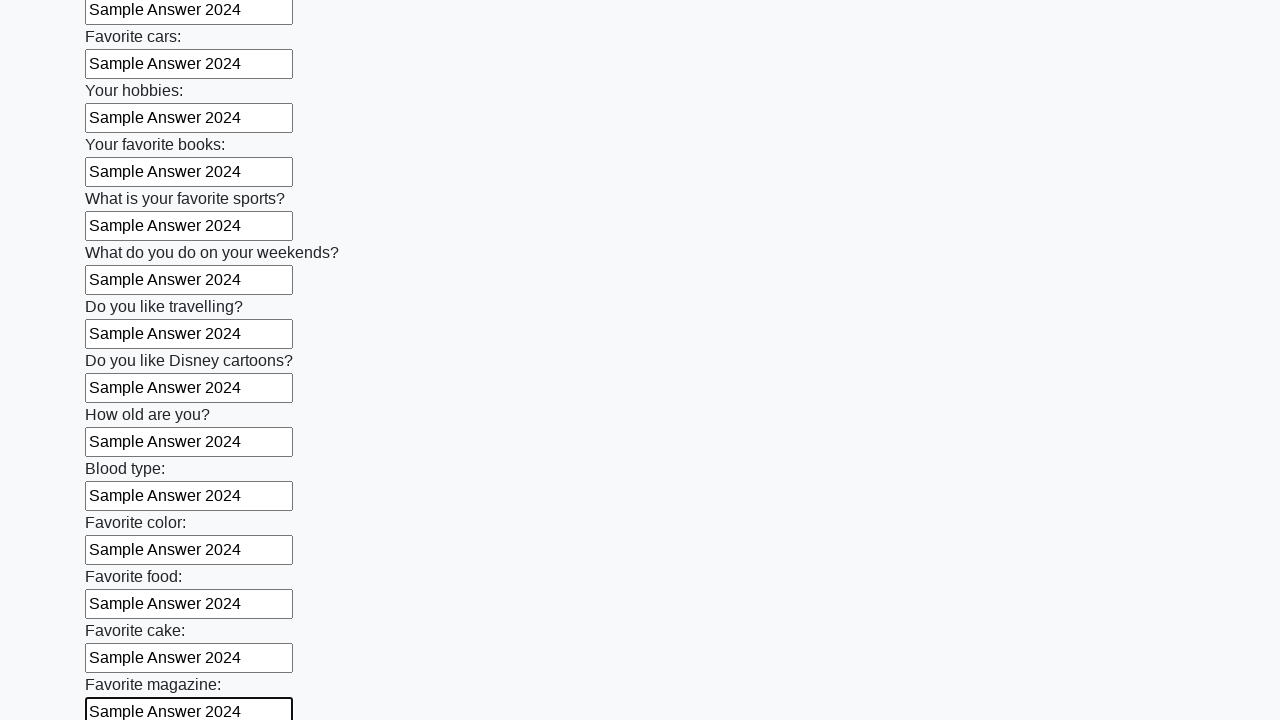

Filled an input field with 'Sample Answer 2024' on input >> nth=23
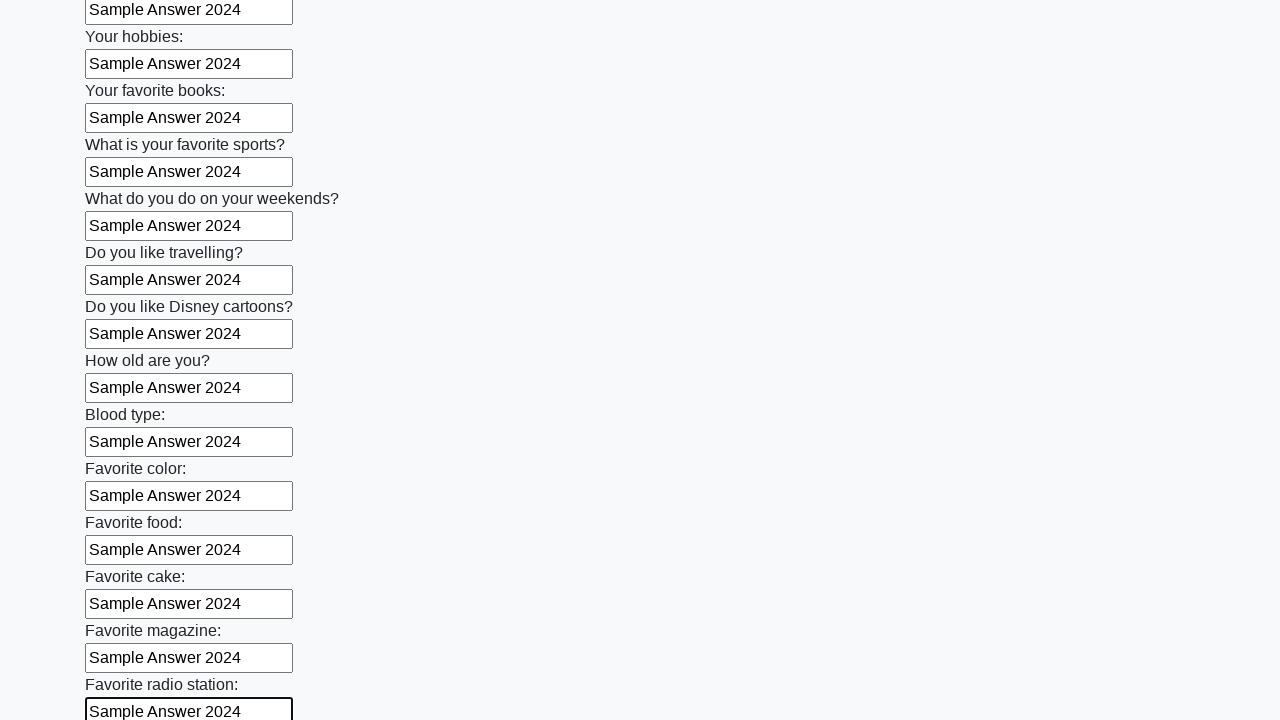

Filled an input field with 'Sample Answer 2024' on input >> nth=24
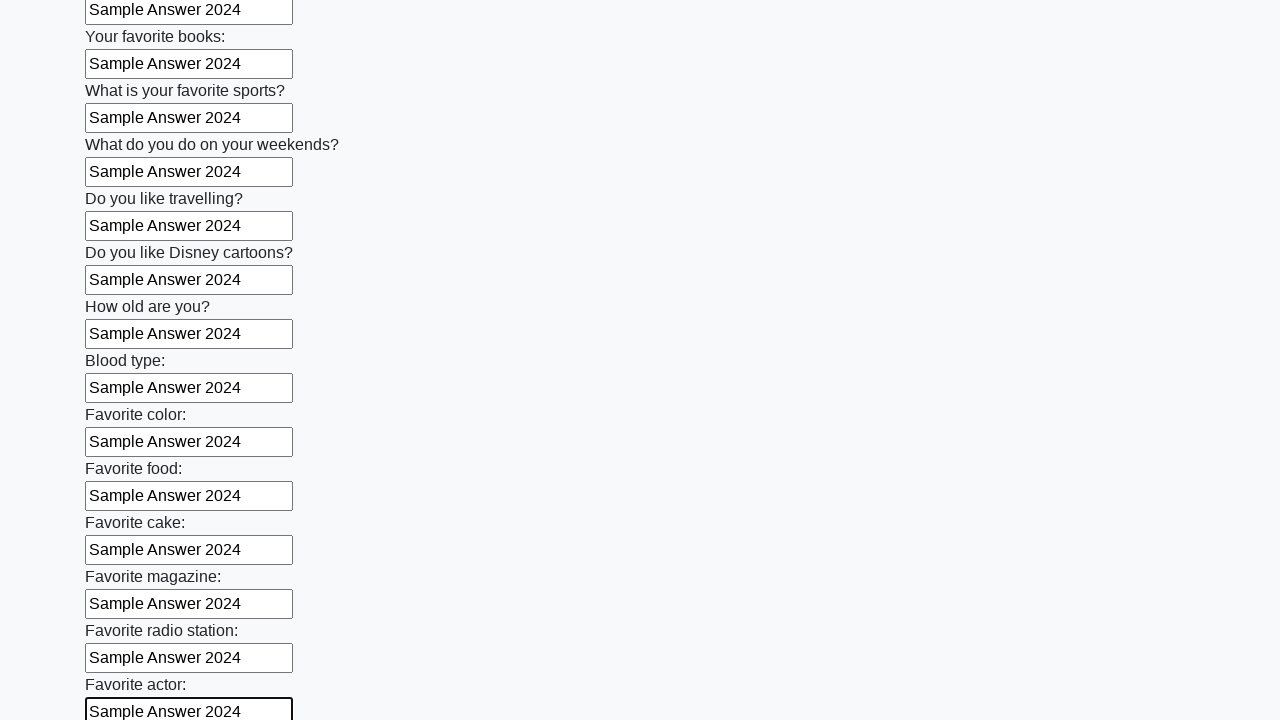

Filled an input field with 'Sample Answer 2024' on input >> nth=25
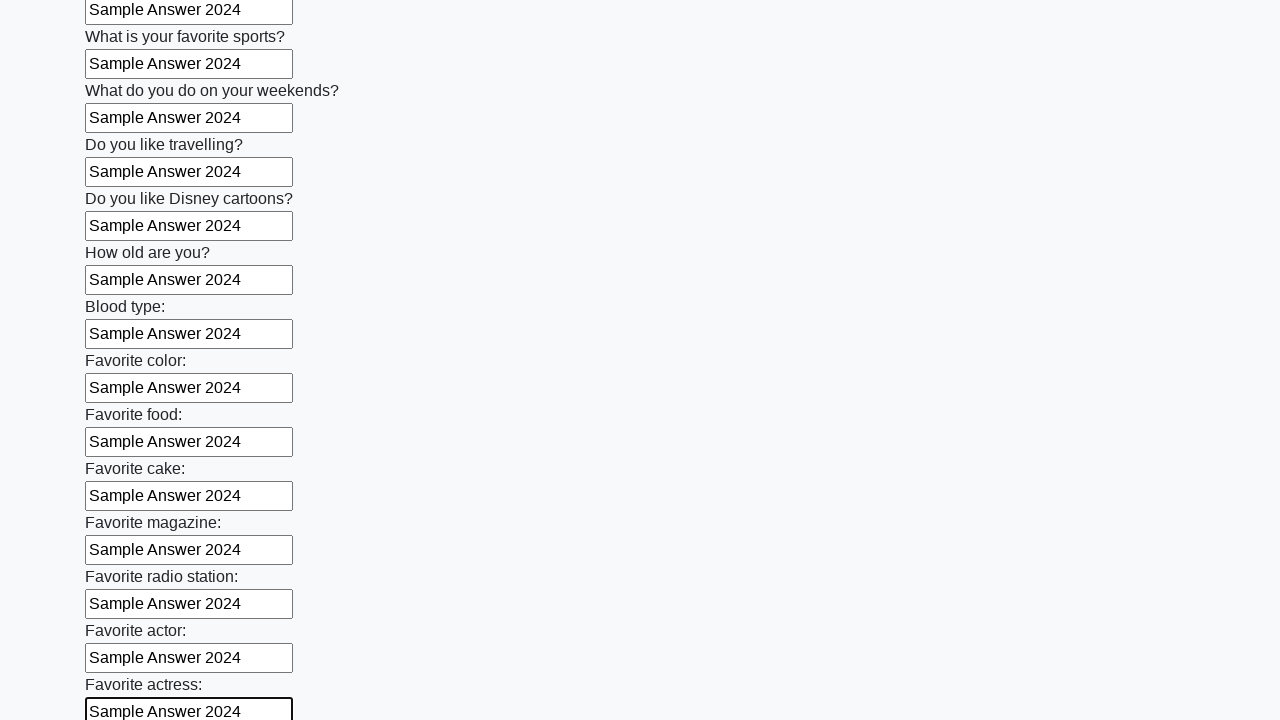

Filled an input field with 'Sample Answer 2024' on input >> nth=26
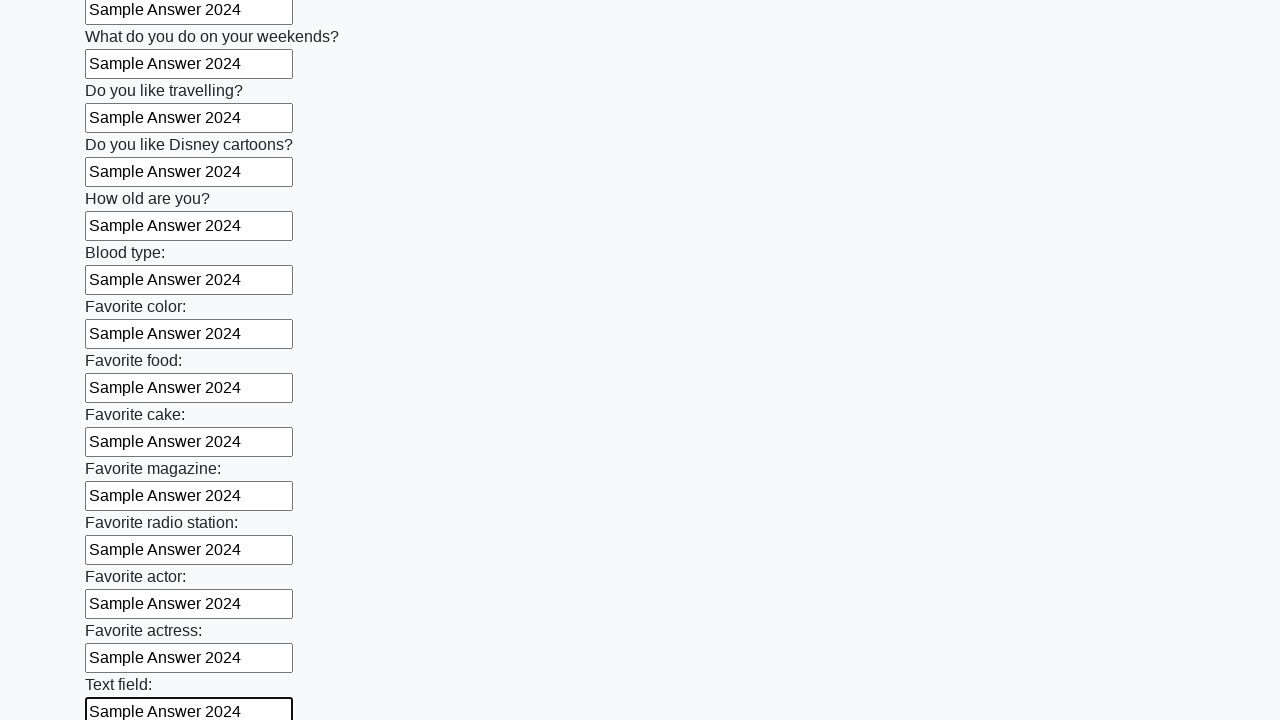

Filled an input field with 'Sample Answer 2024' on input >> nth=27
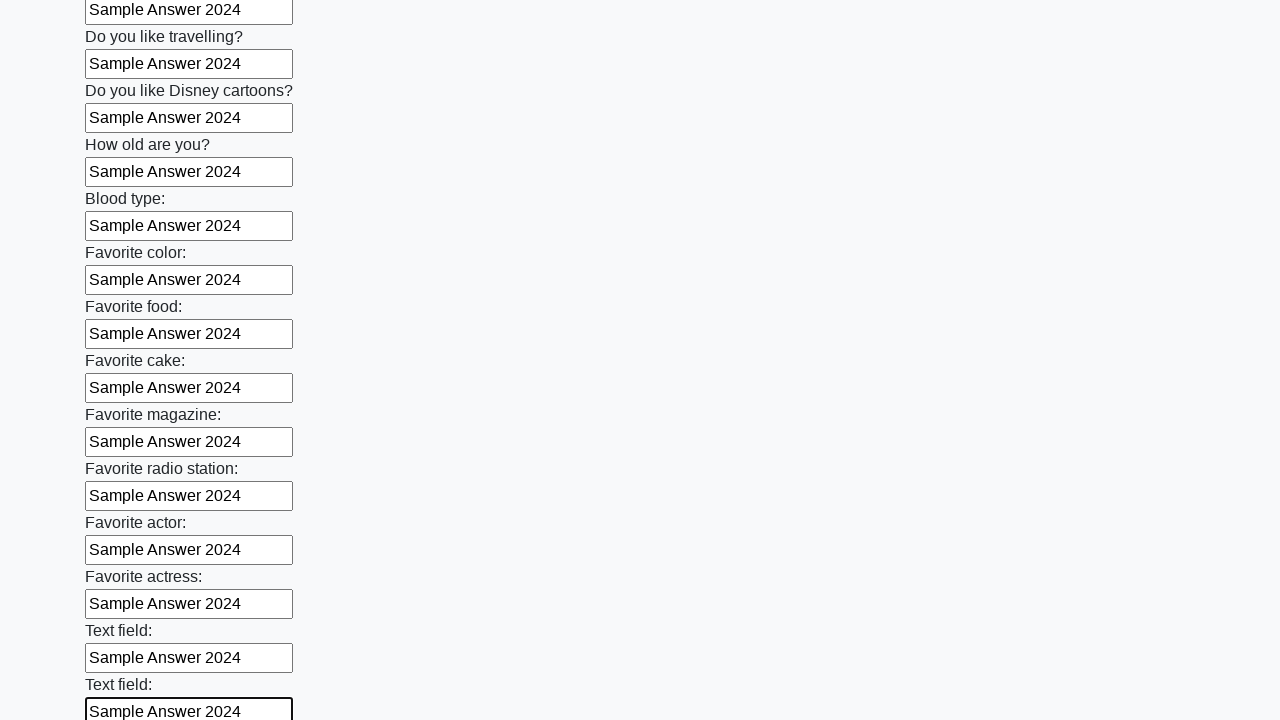

Filled an input field with 'Sample Answer 2024' on input >> nth=28
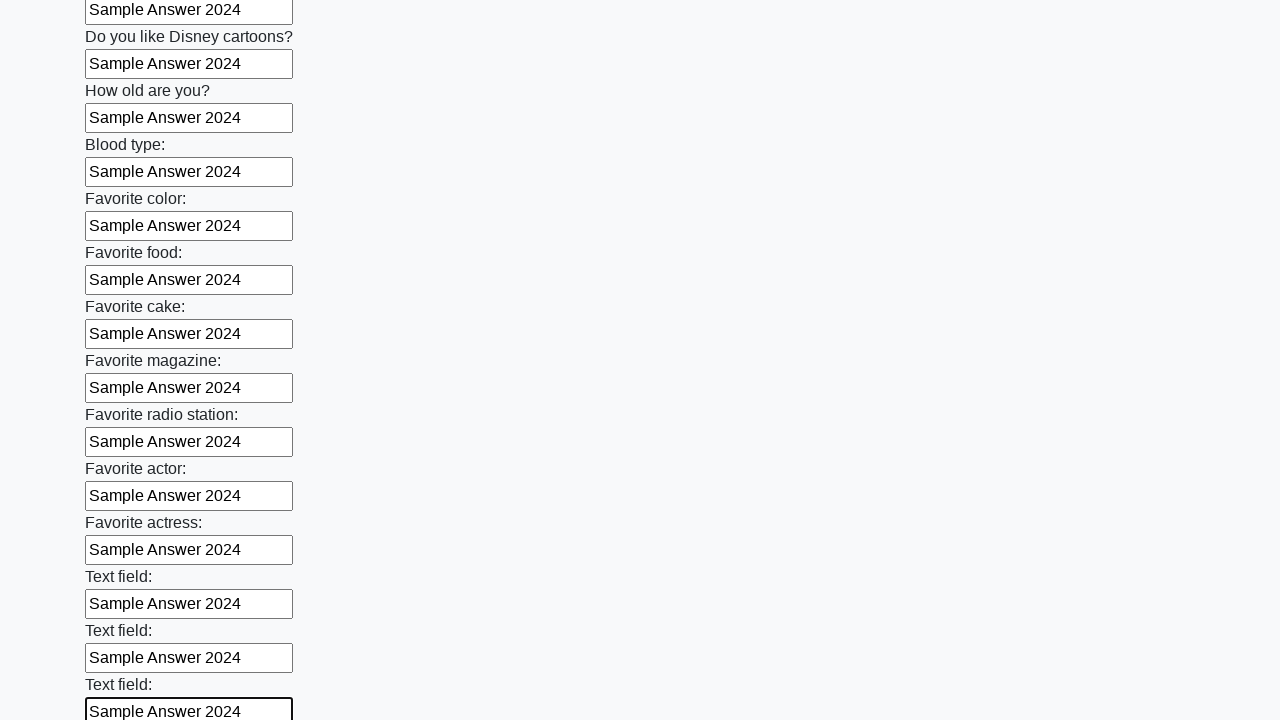

Filled an input field with 'Sample Answer 2024' on input >> nth=29
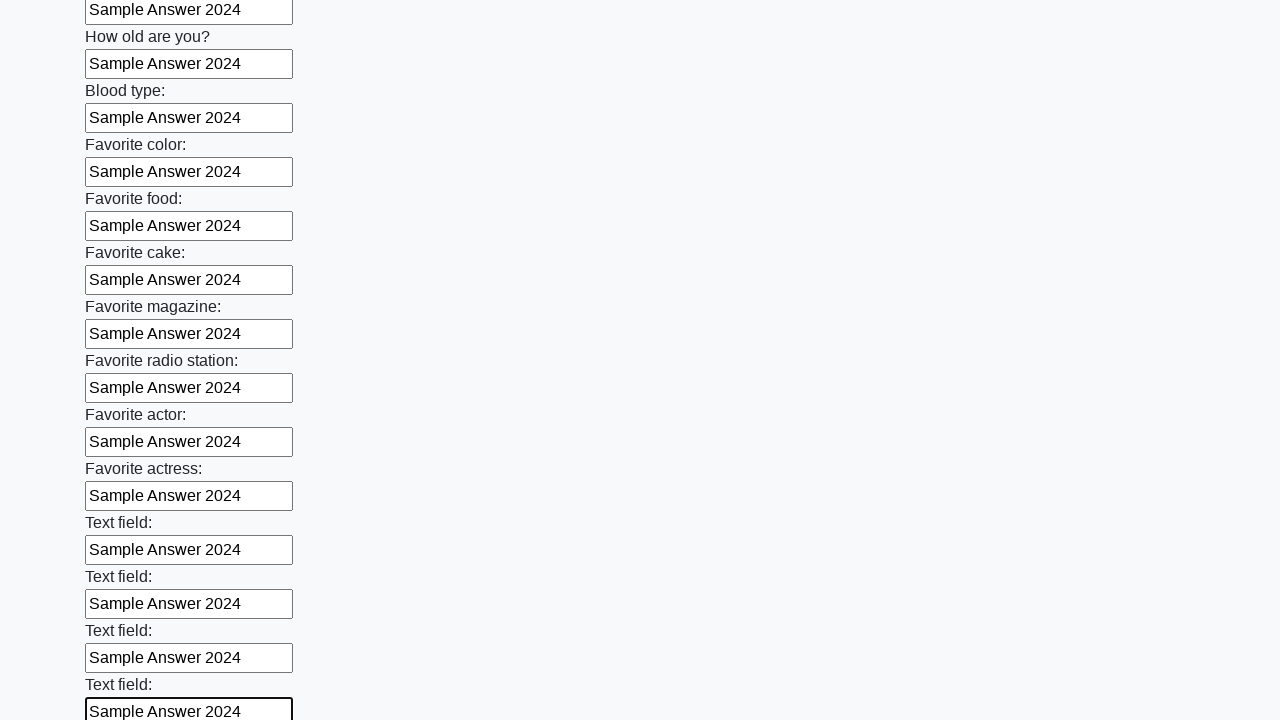

Filled an input field with 'Sample Answer 2024' on input >> nth=30
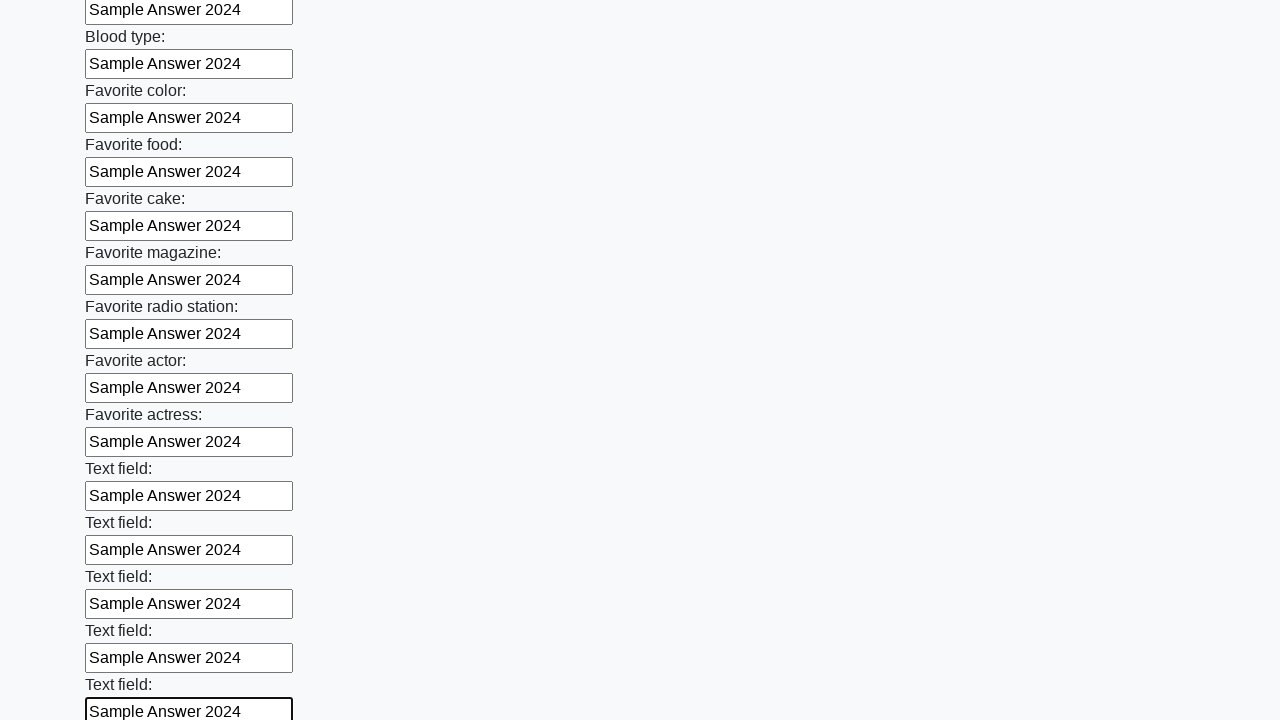

Filled an input field with 'Sample Answer 2024' on input >> nth=31
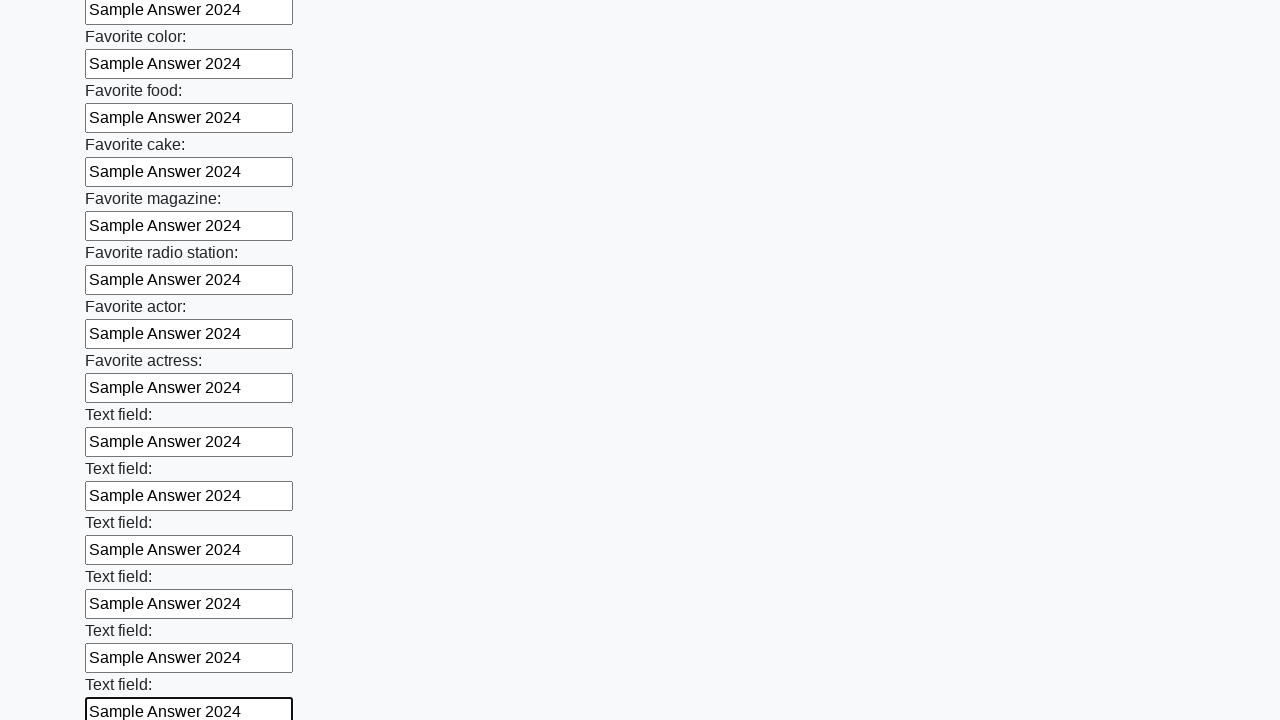

Filled an input field with 'Sample Answer 2024' on input >> nth=32
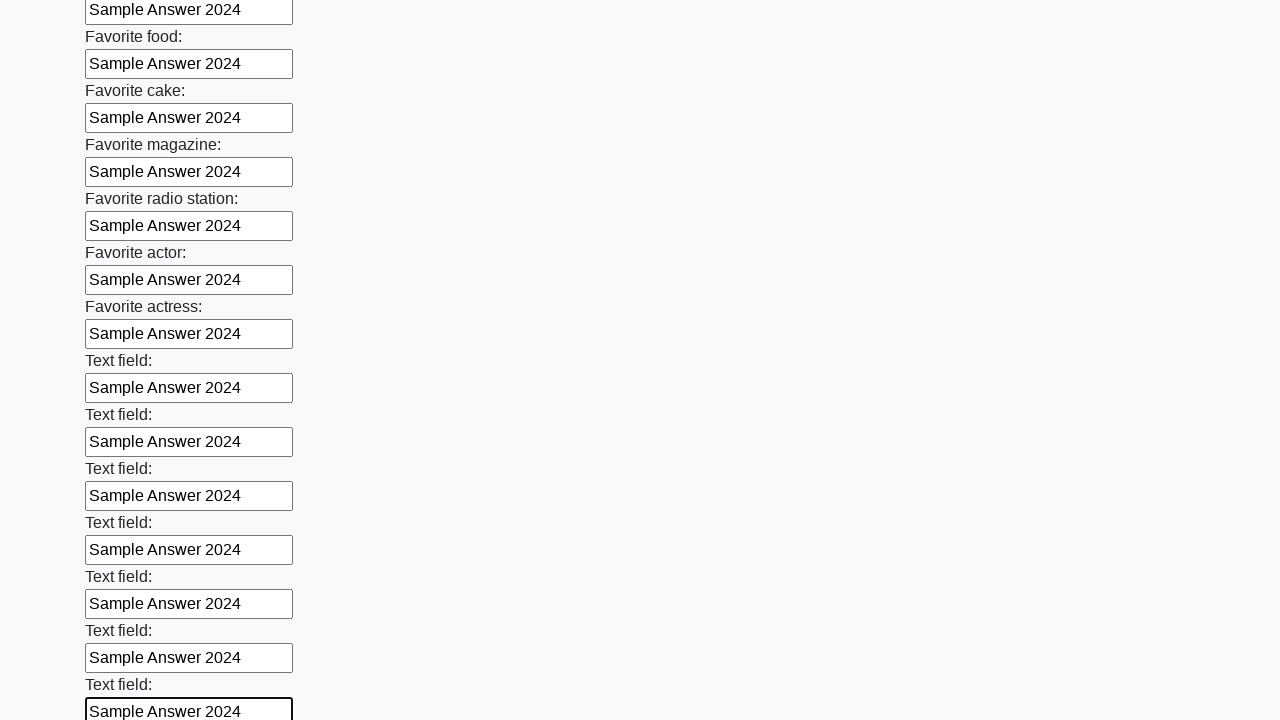

Filled an input field with 'Sample Answer 2024' on input >> nth=33
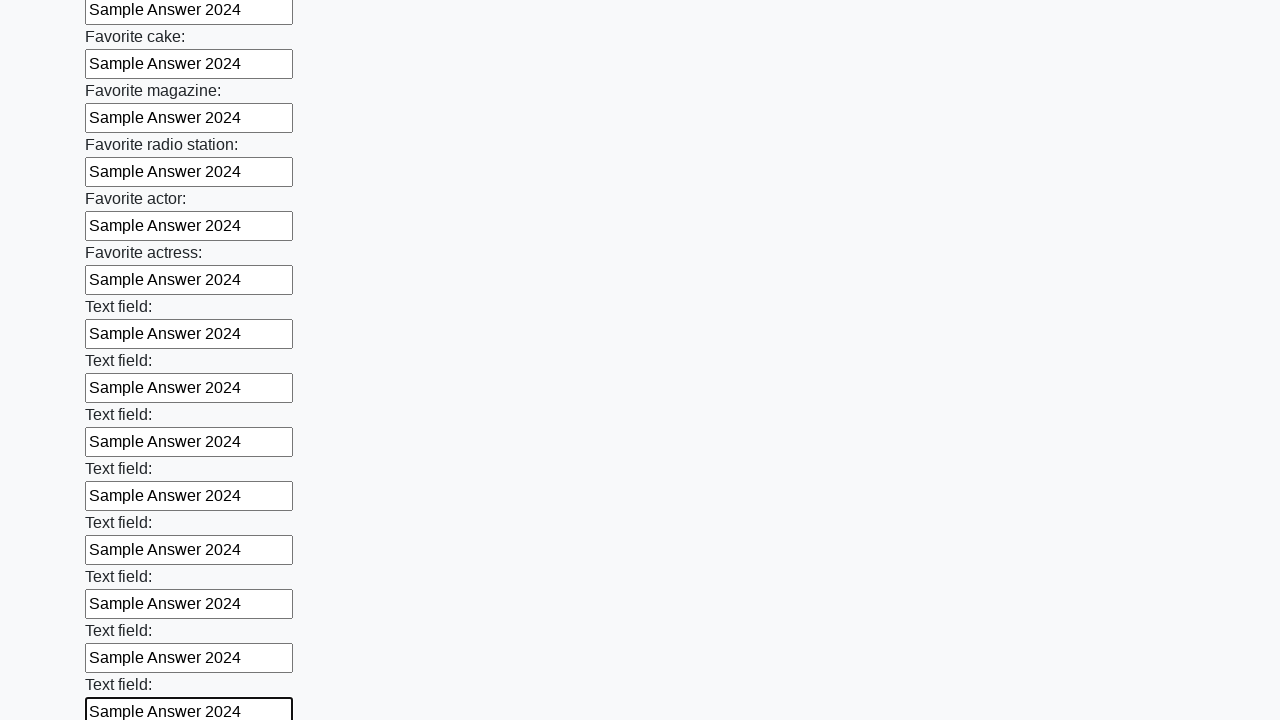

Filled an input field with 'Sample Answer 2024' on input >> nth=34
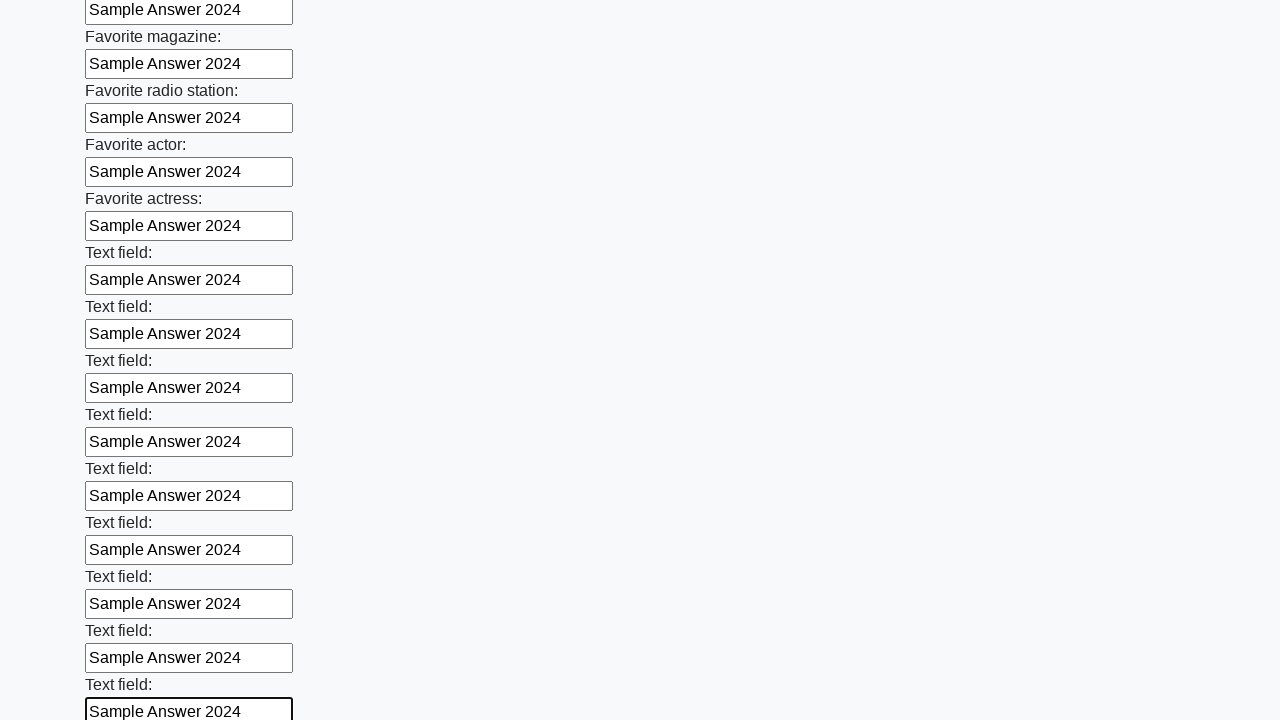

Filled an input field with 'Sample Answer 2024' on input >> nth=35
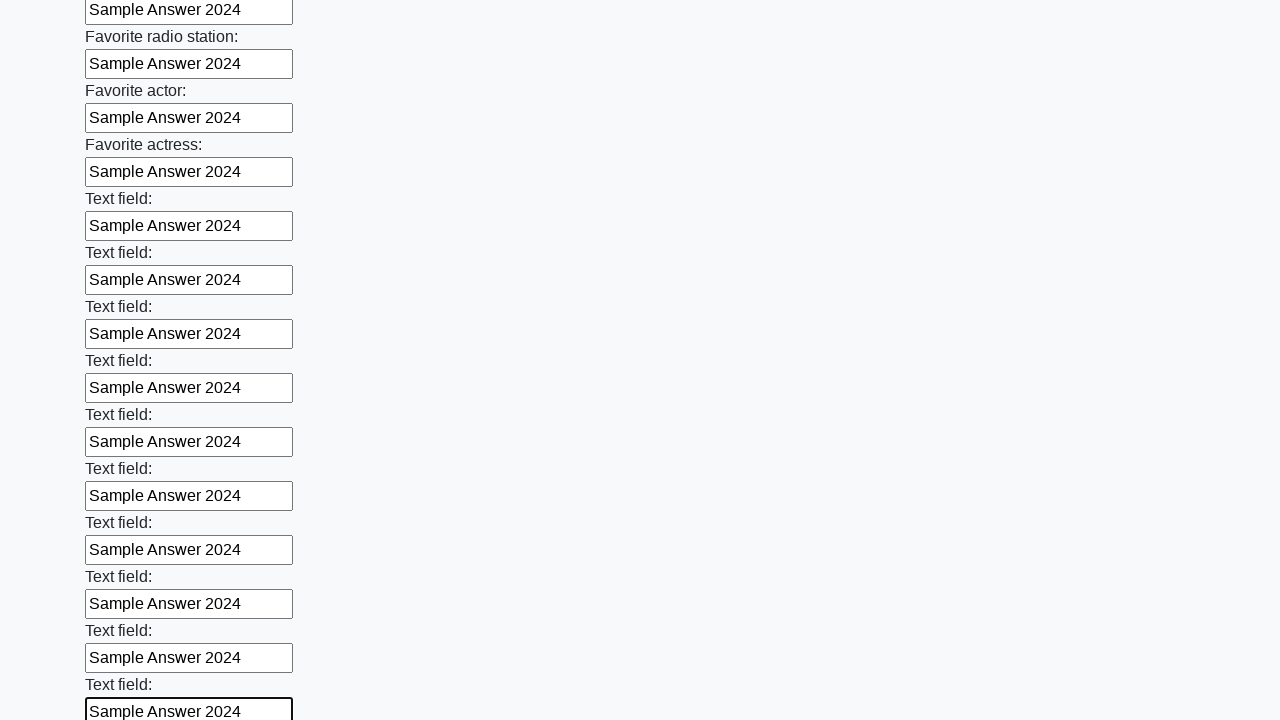

Filled an input field with 'Sample Answer 2024' on input >> nth=36
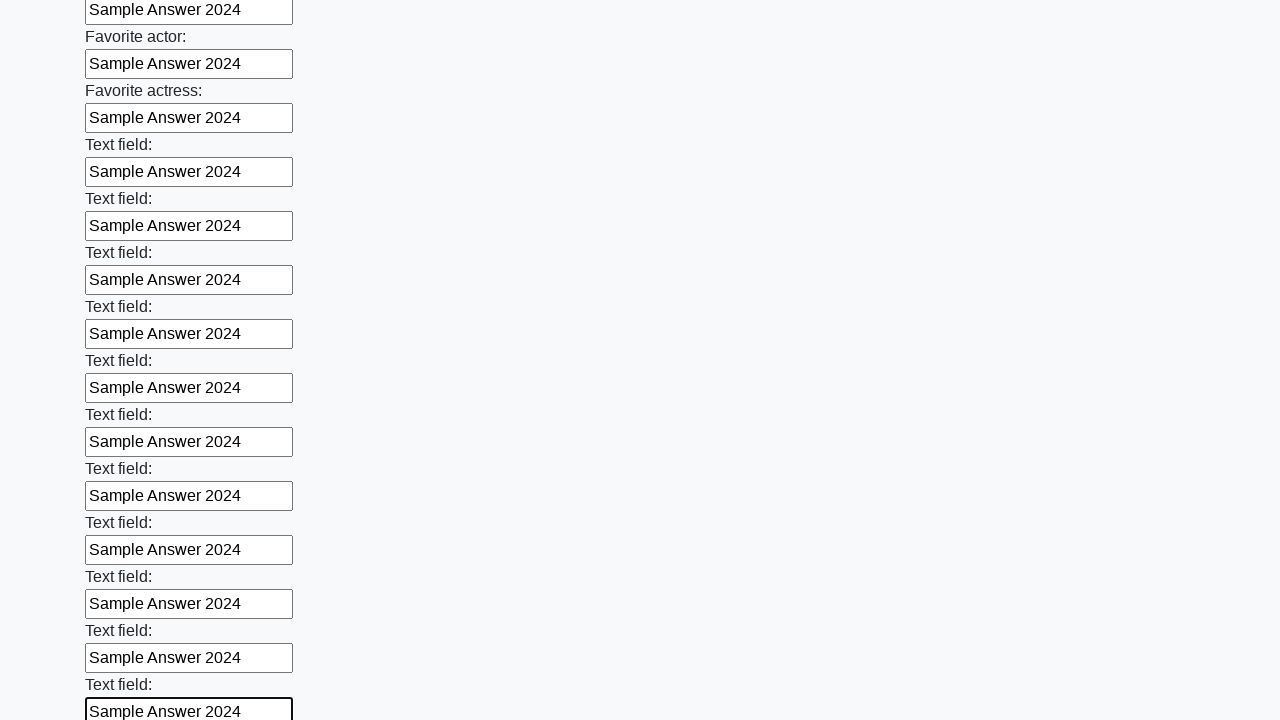

Filled an input field with 'Sample Answer 2024' on input >> nth=37
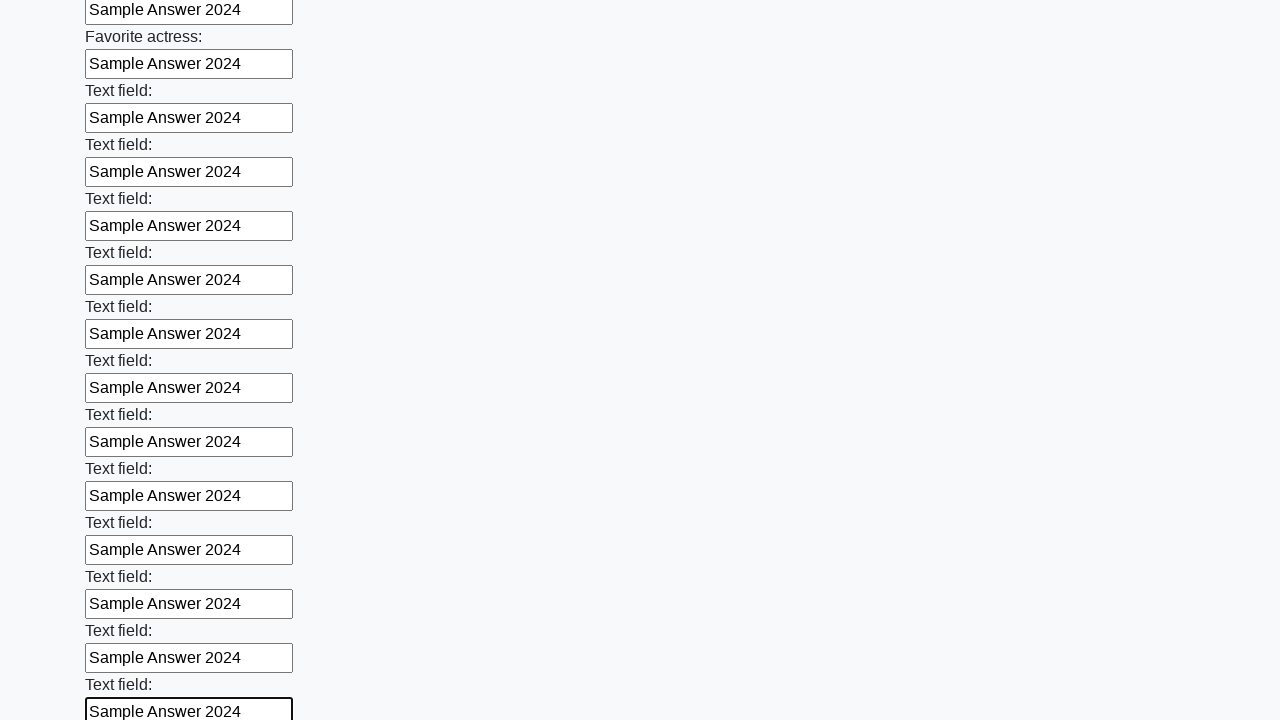

Filled an input field with 'Sample Answer 2024' on input >> nth=38
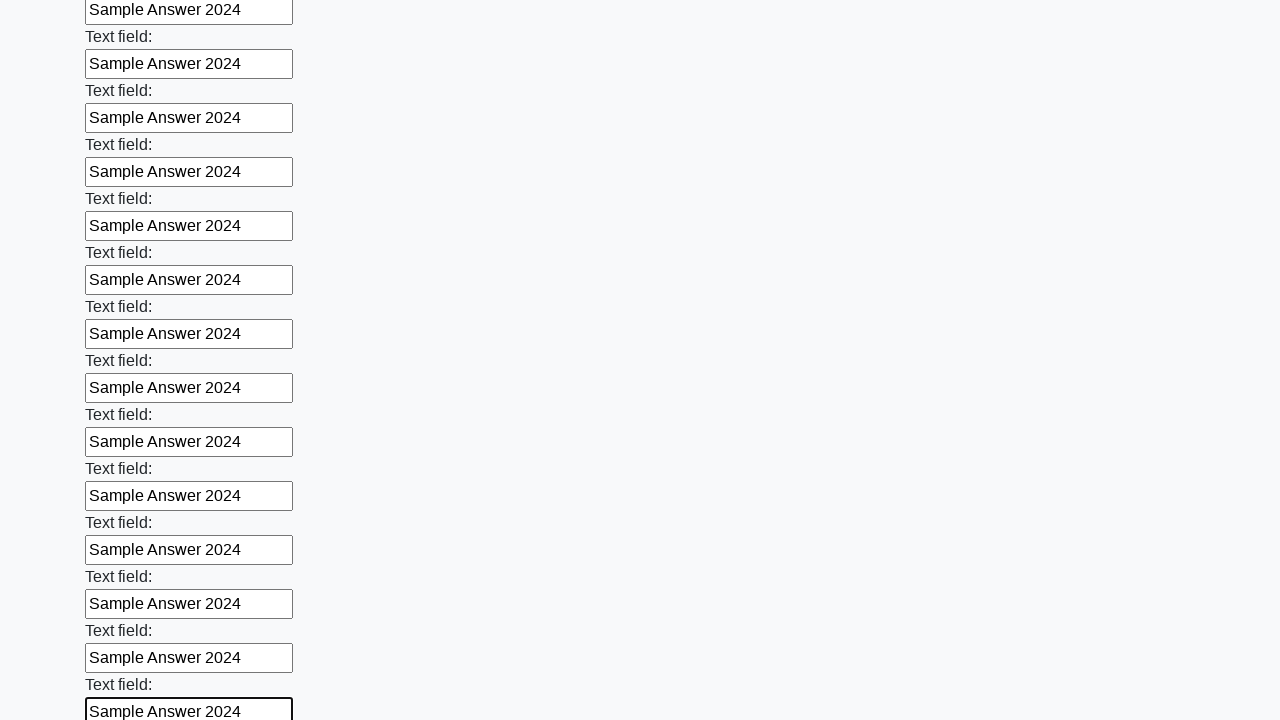

Filled an input field with 'Sample Answer 2024' on input >> nth=39
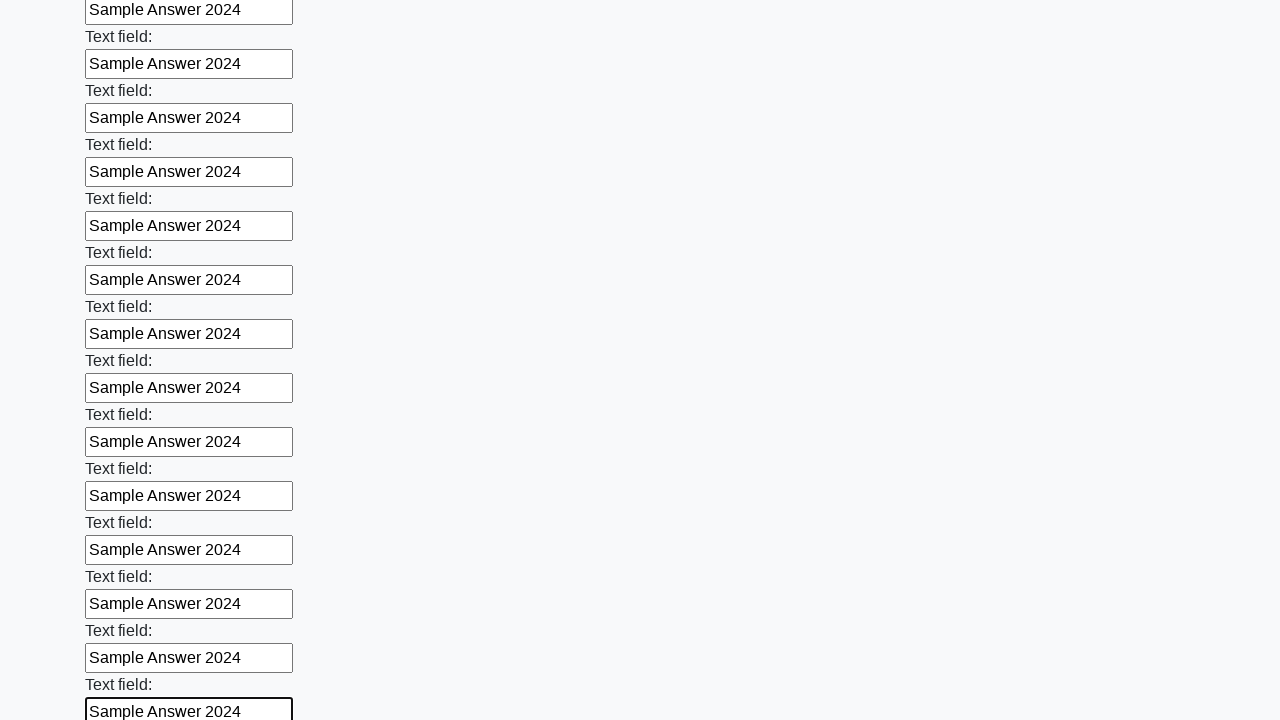

Filled an input field with 'Sample Answer 2024' on input >> nth=40
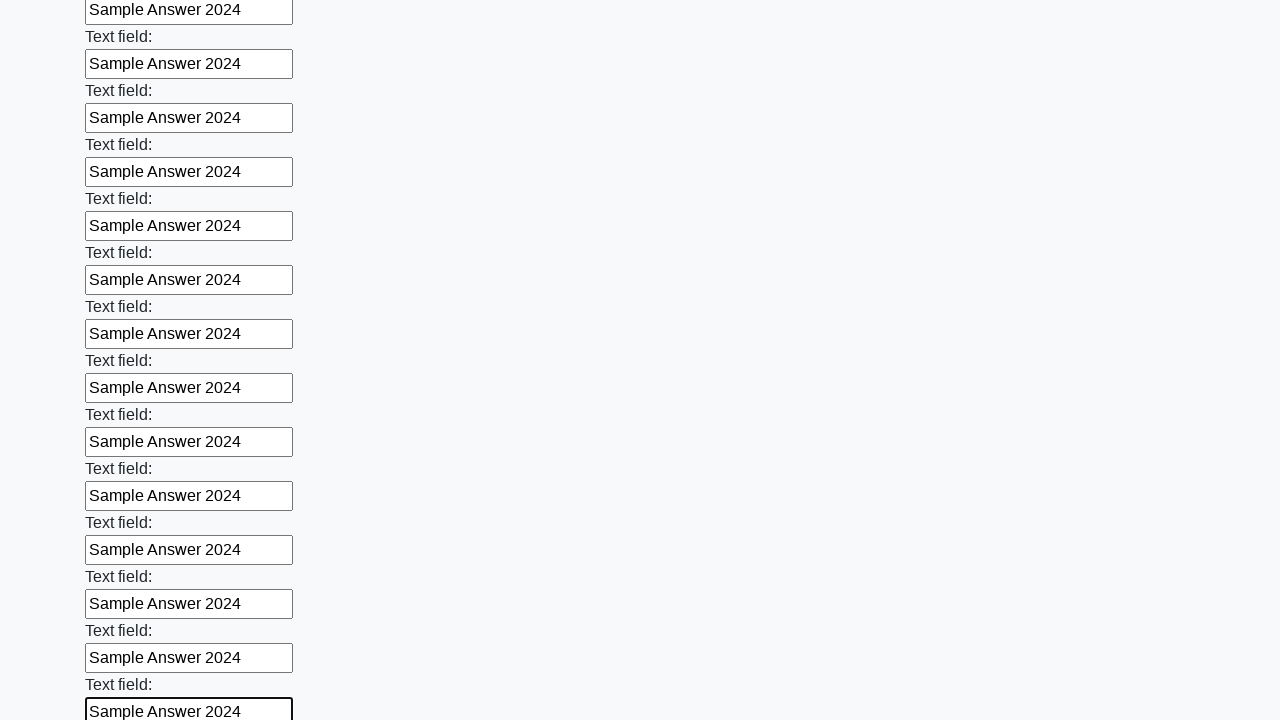

Filled an input field with 'Sample Answer 2024' on input >> nth=41
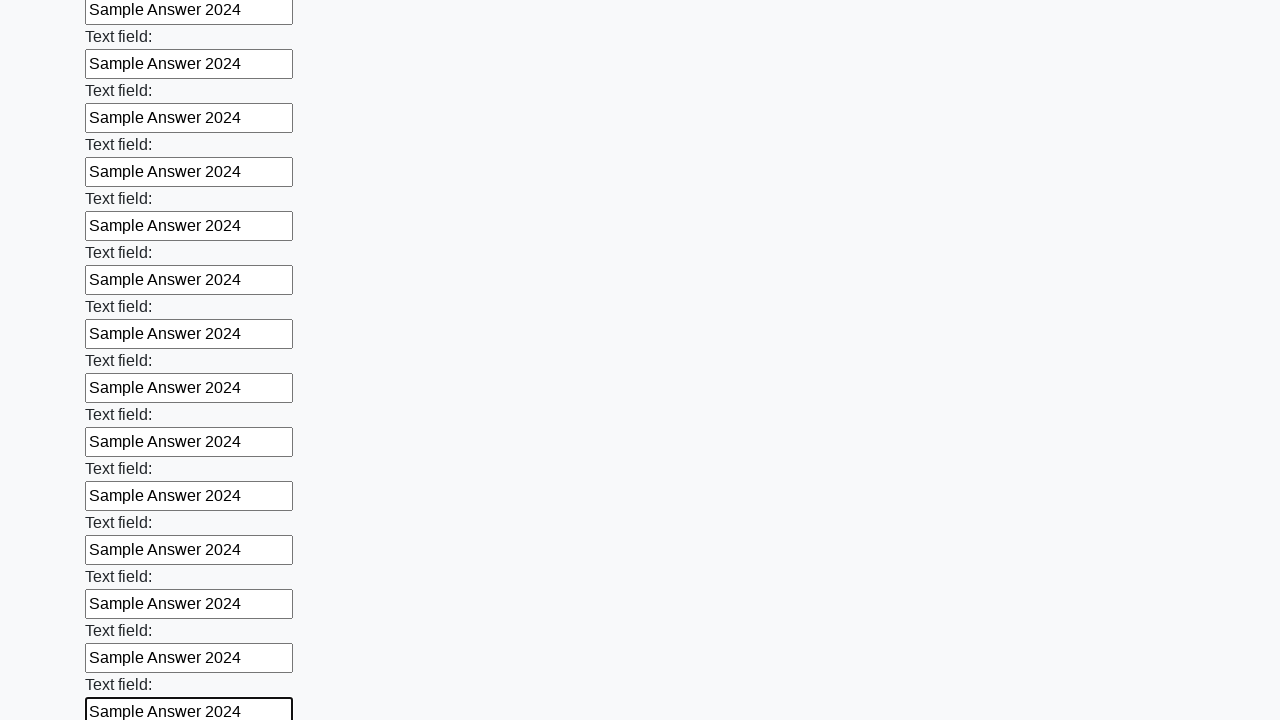

Filled an input field with 'Sample Answer 2024' on input >> nth=42
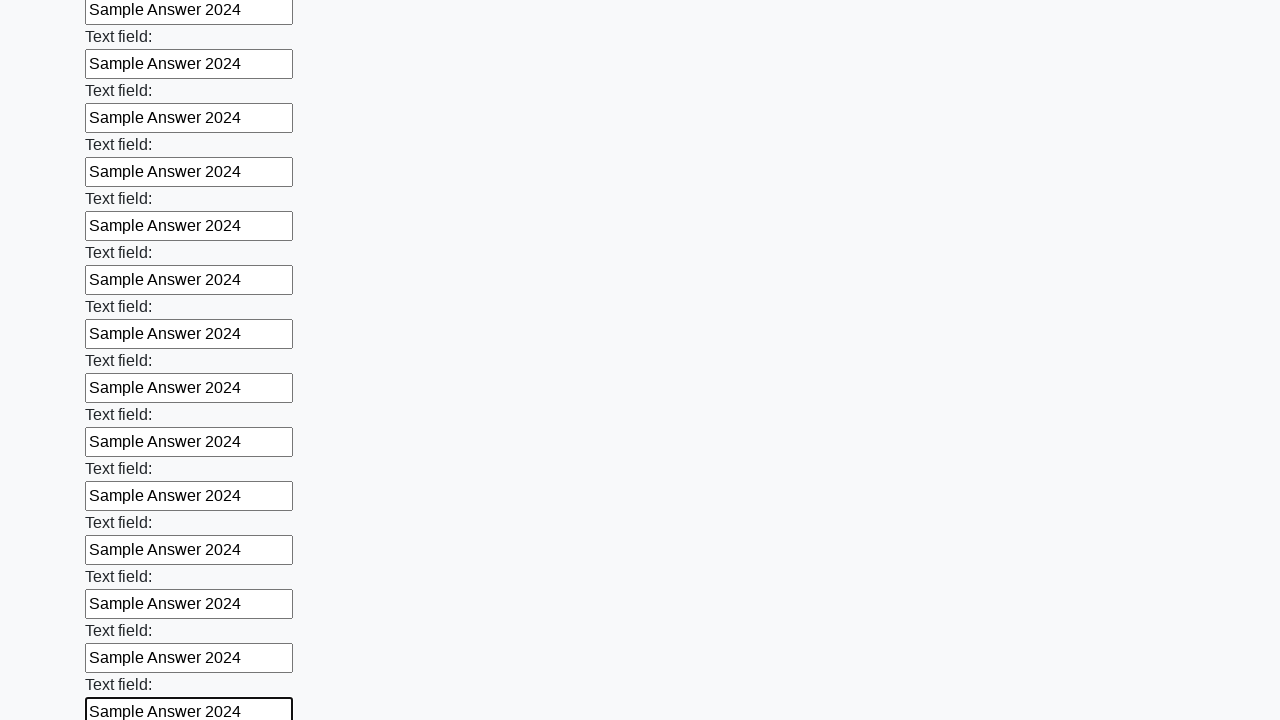

Filled an input field with 'Sample Answer 2024' on input >> nth=43
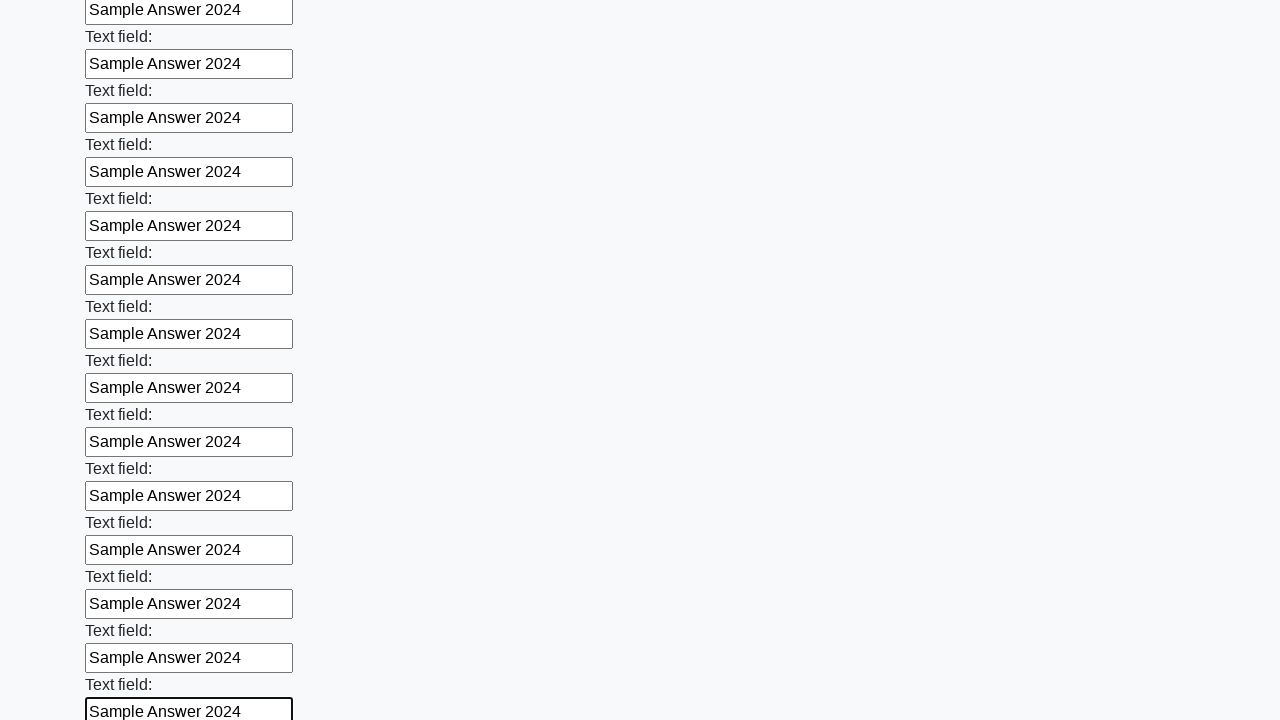

Filled an input field with 'Sample Answer 2024' on input >> nth=44
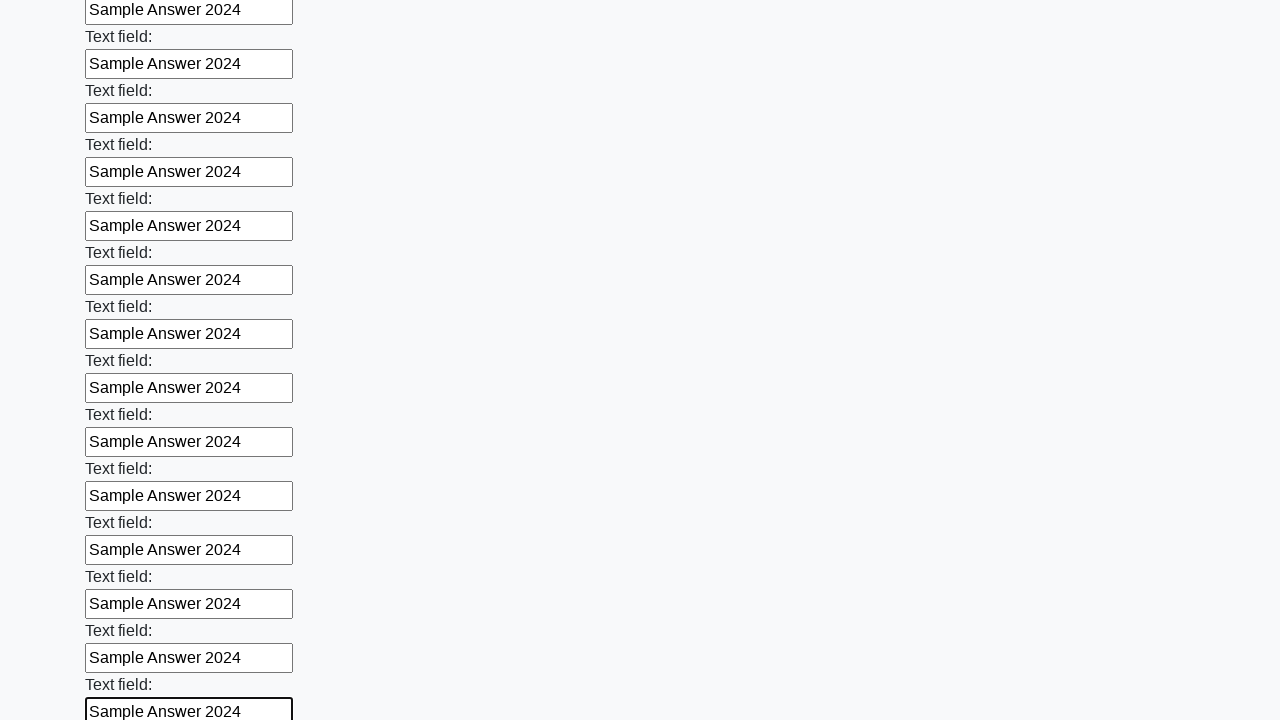

Filled an input field with 'Sample Answer 2024' on input >> nth=45
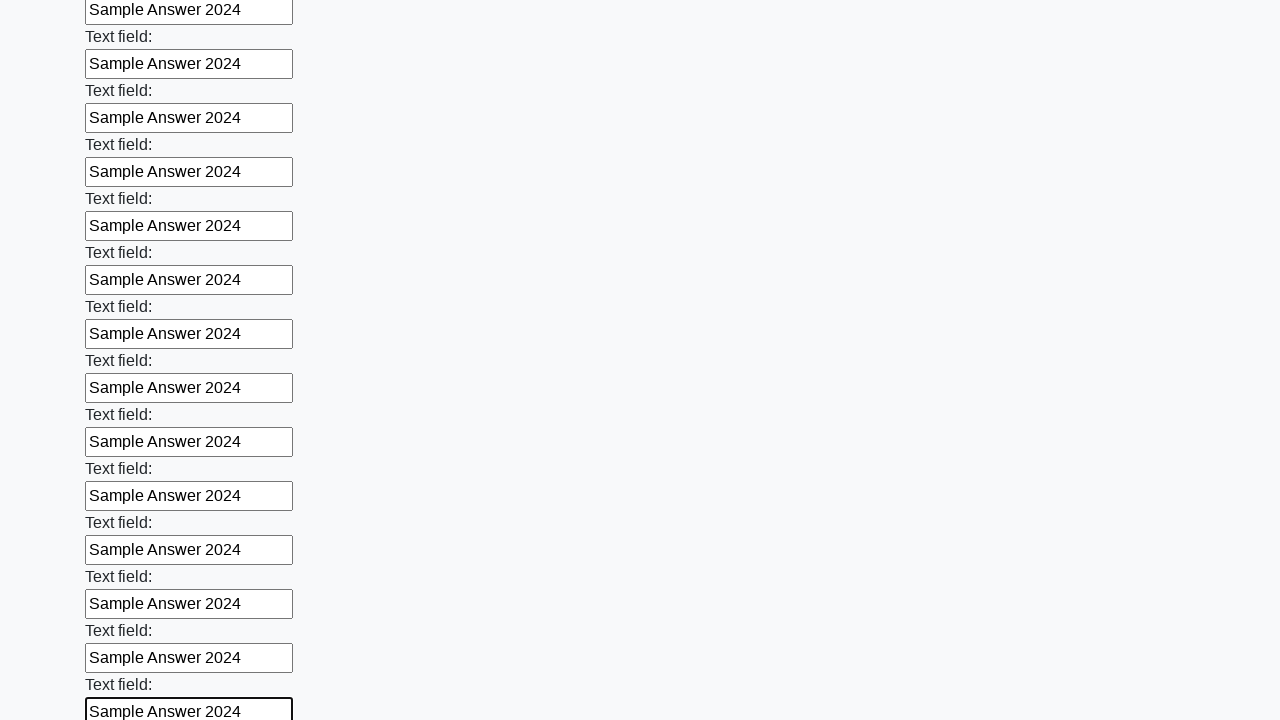

Filled an input field with 'Sample Answer 2024' on input >> nth=46
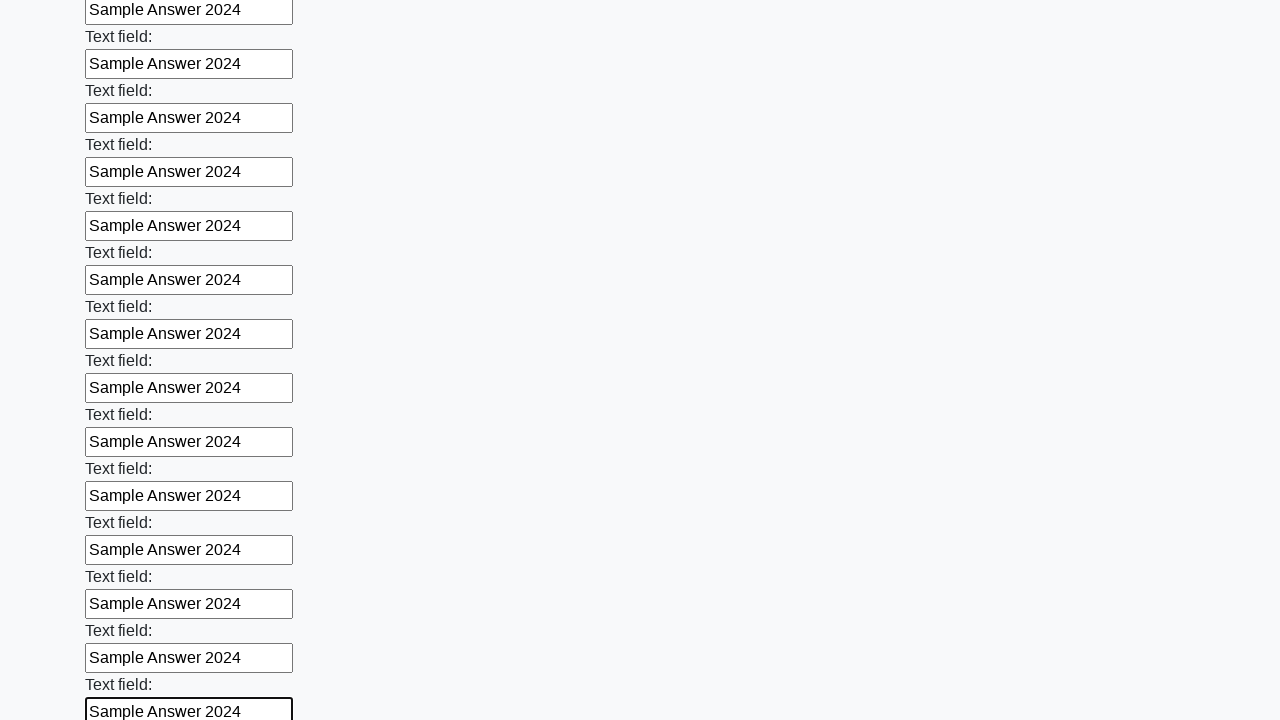

Filled an input field with 'Sample Answer 2024' on input >> nth=47
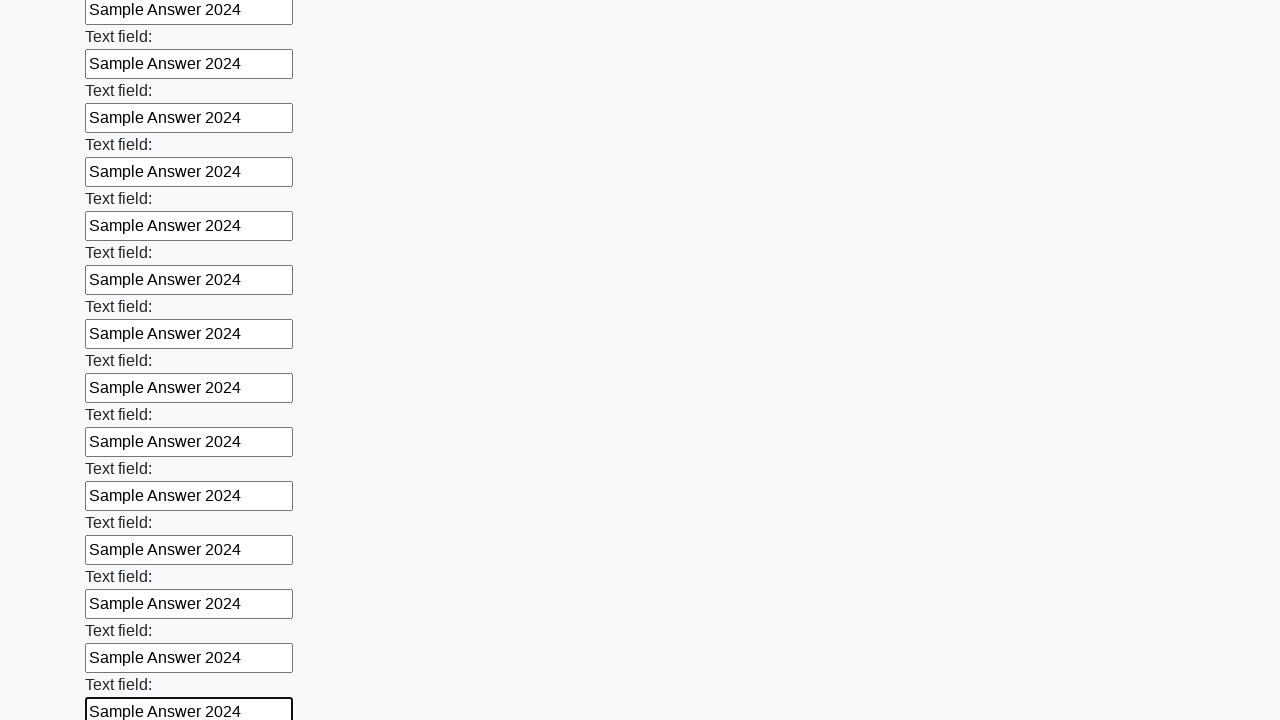

Filled an input field with 'Sample Answer 2024' on input >> nth=48
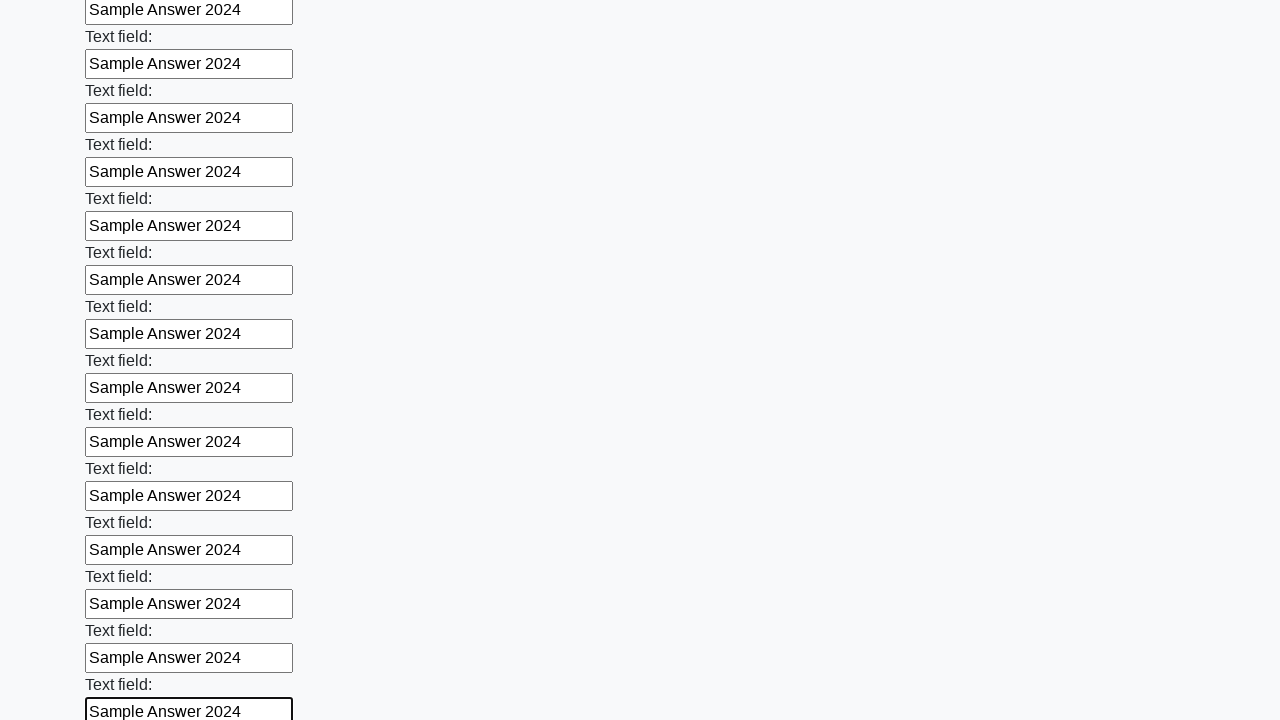

Filled an input field with 'Sample Answer 2024' on input >> nth=49
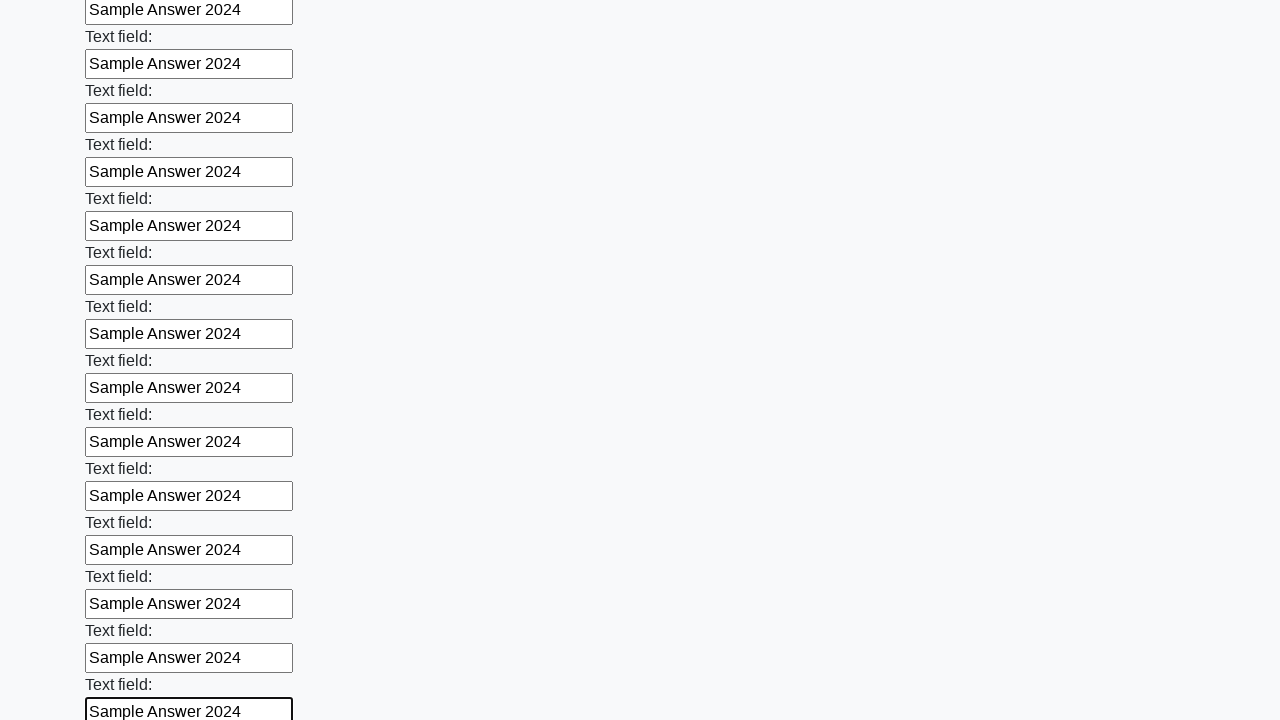

Filled an input field with 'Sample Answer 2024' on input >> nth=50
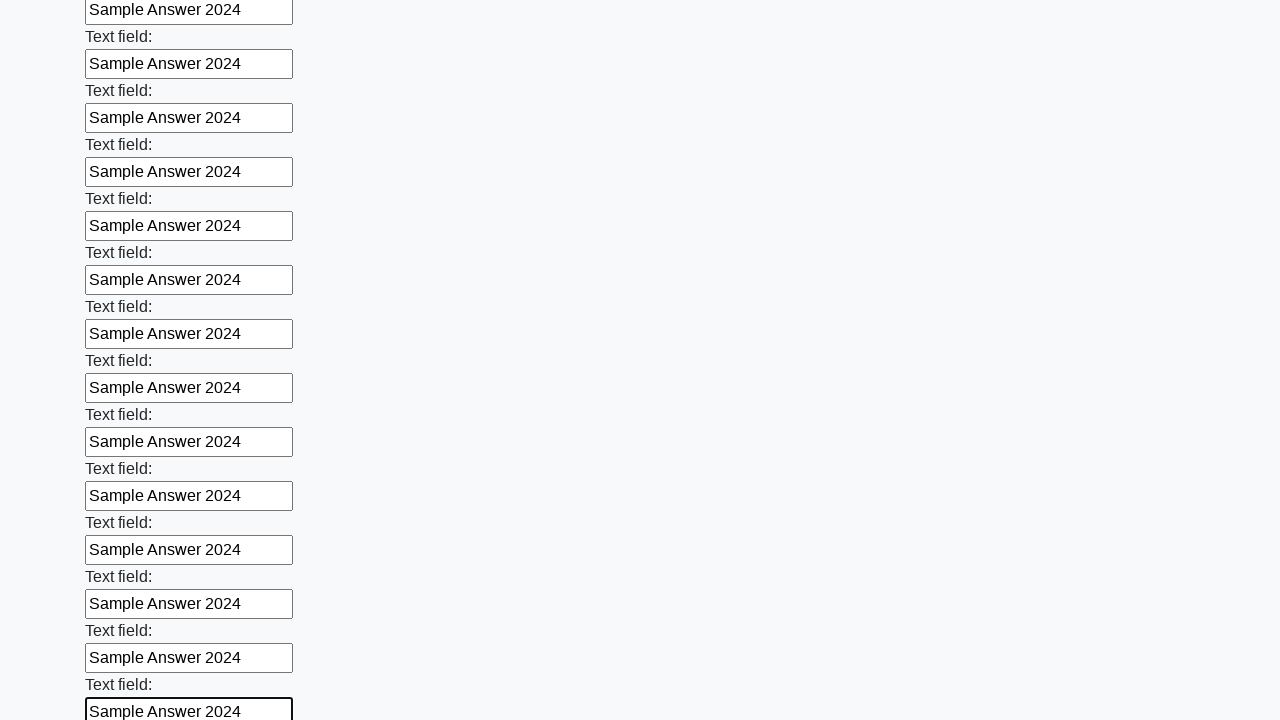

Filled an input field with 'Sample Answer 2024' on input >> nth=51
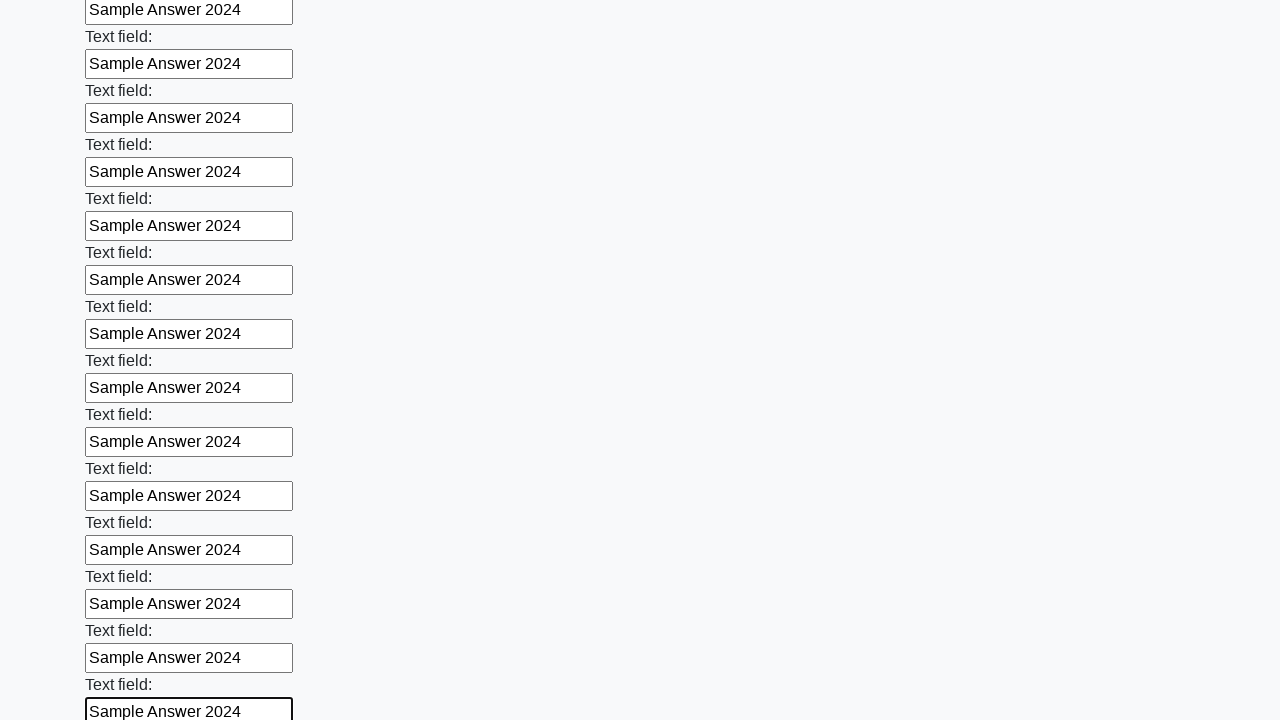

Filled an input field with 'Sample Answer 2024' on input >> nth=52
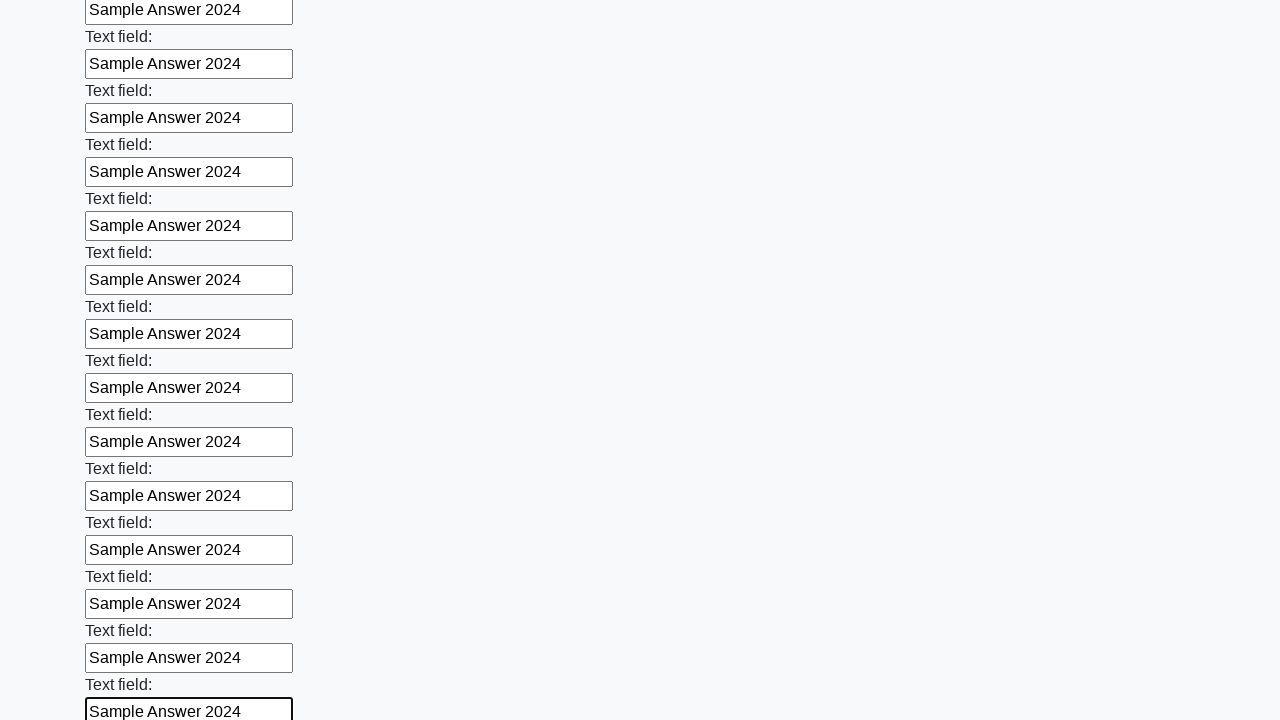

Filled an input field with 'Sample Answer 2024' on input >> nth=53
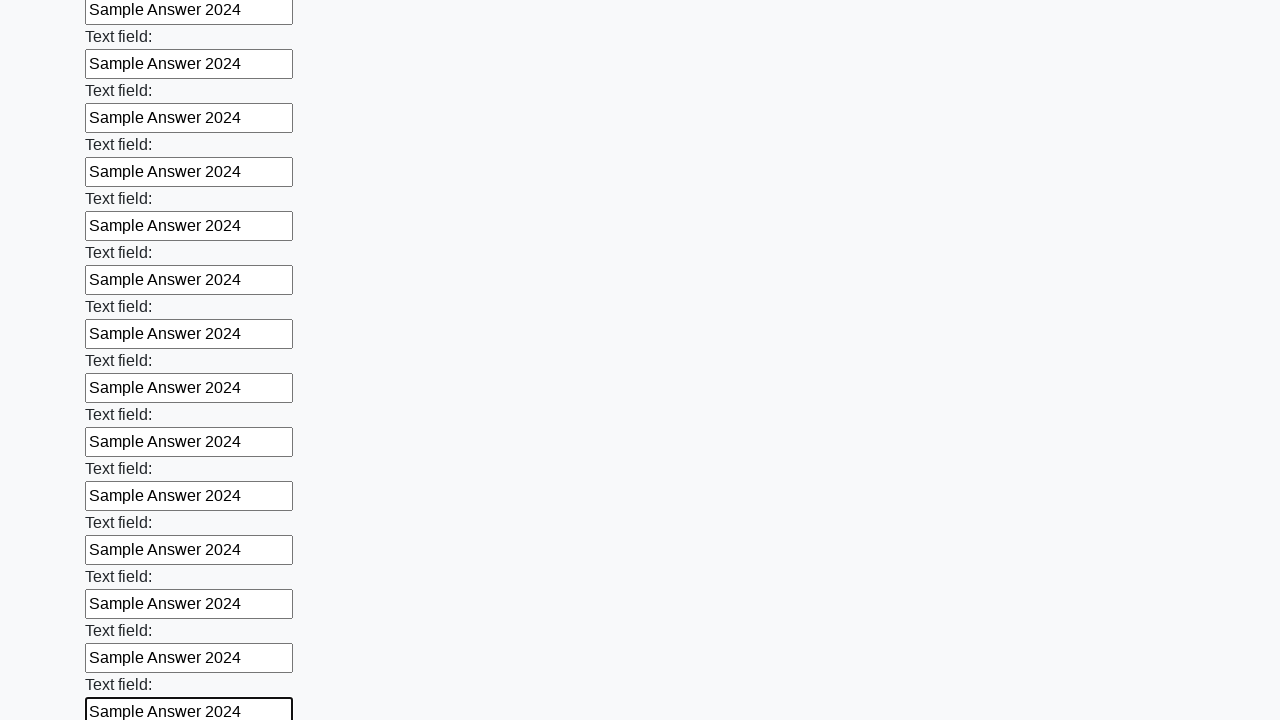

Filled an input field with 'Sample Answer 2024' on input >> nth=54
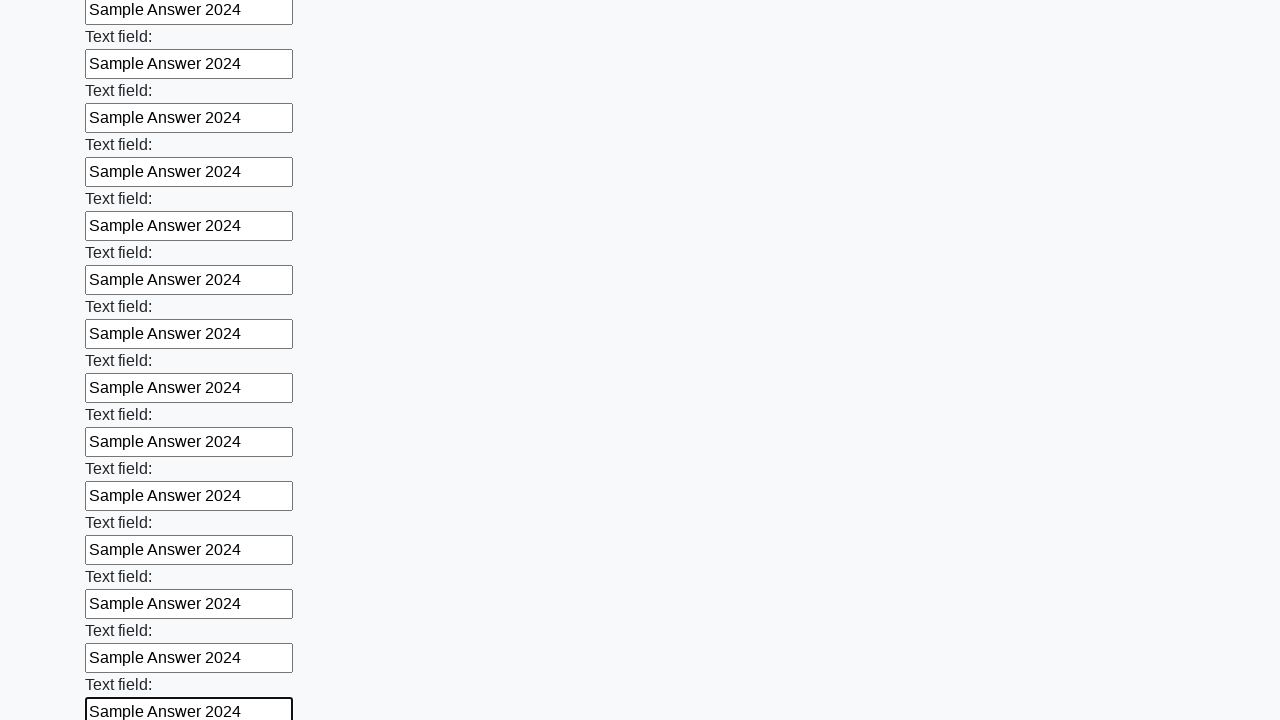

Filled an input field with 'Sample Answer 2024' on input >> nth=55
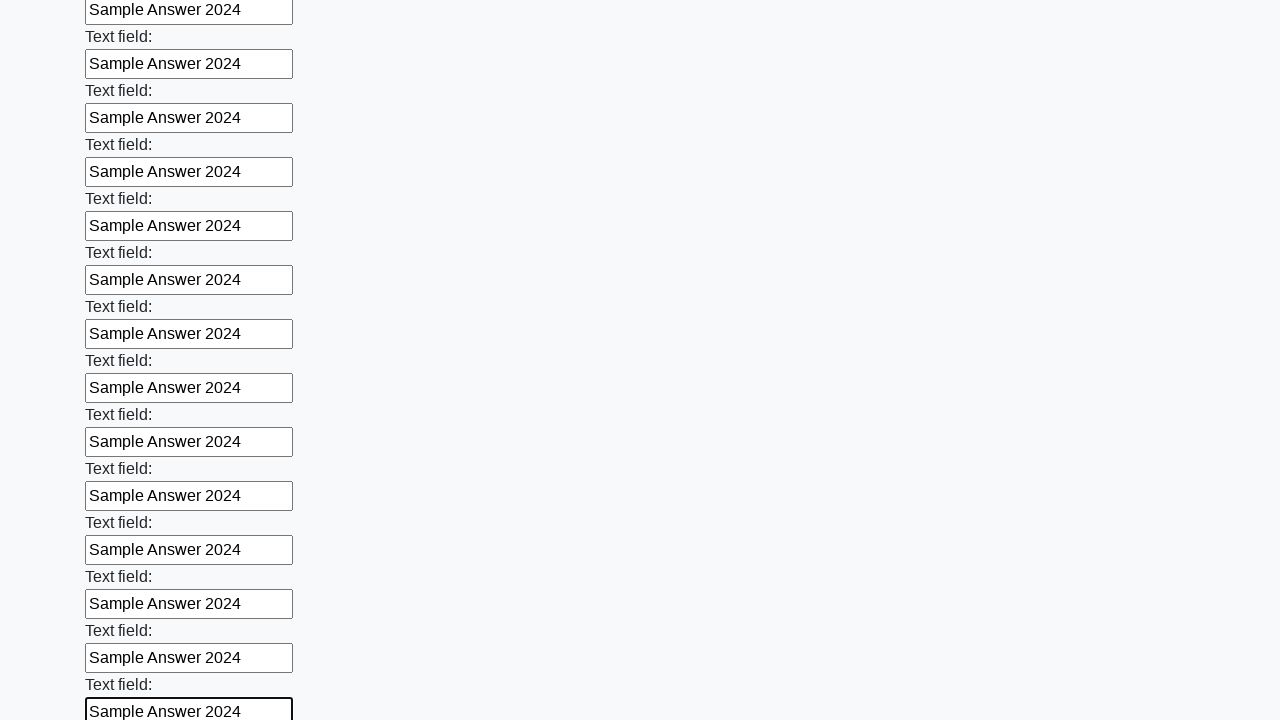

Filled an input field with 'Sample Answer 2024' on input >> nth=56
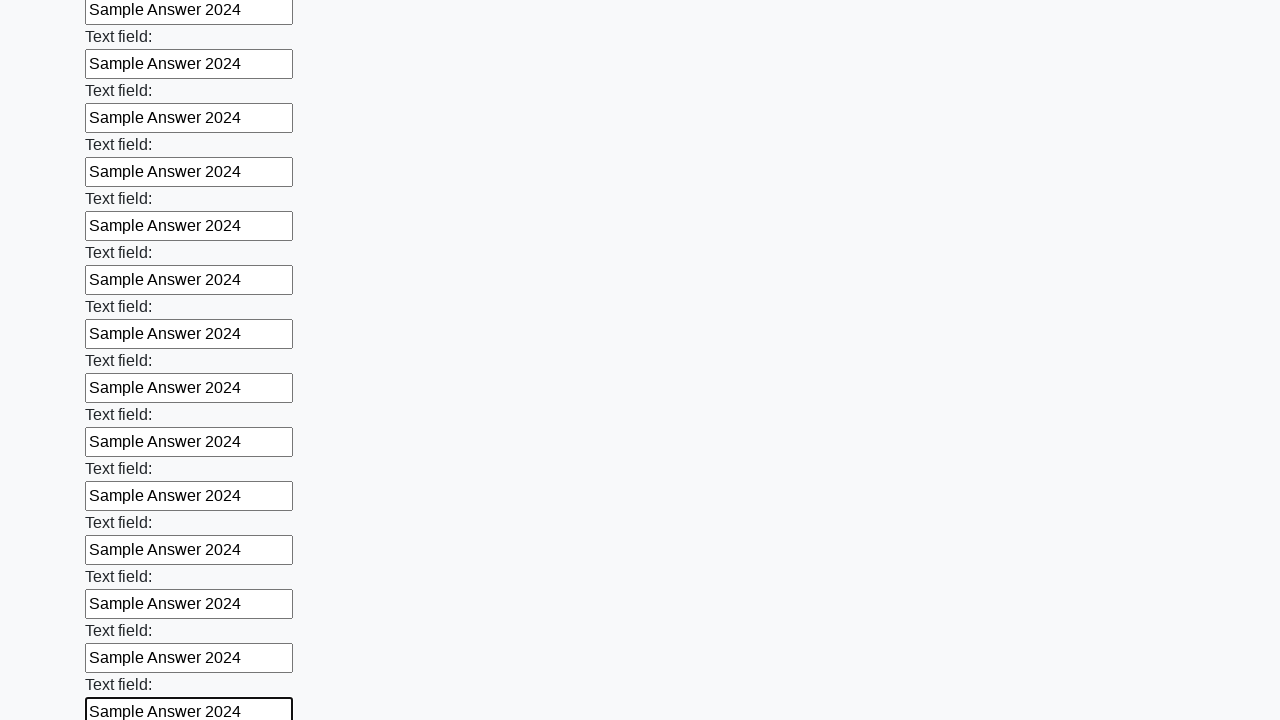

Filled an input field with 'Sample Answer 2024' on input >> nth=57
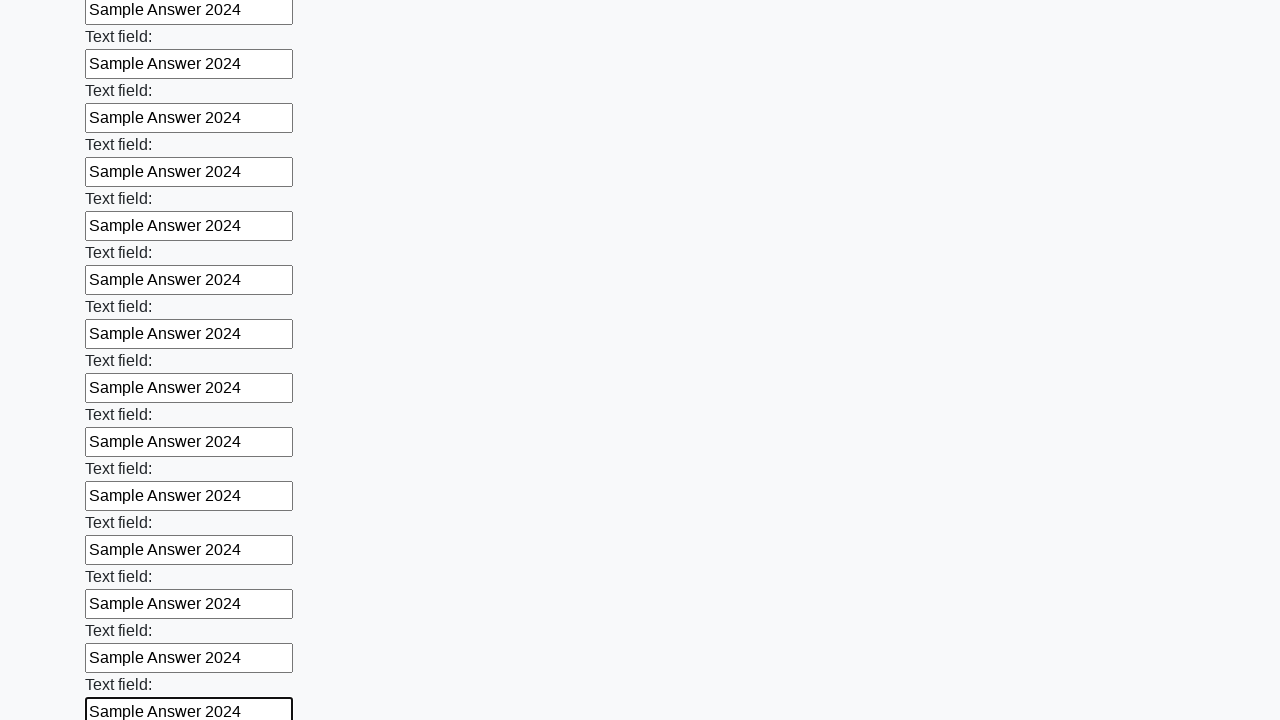

Filled an input field with 'Sample Answer 2024' on input >> nth=58
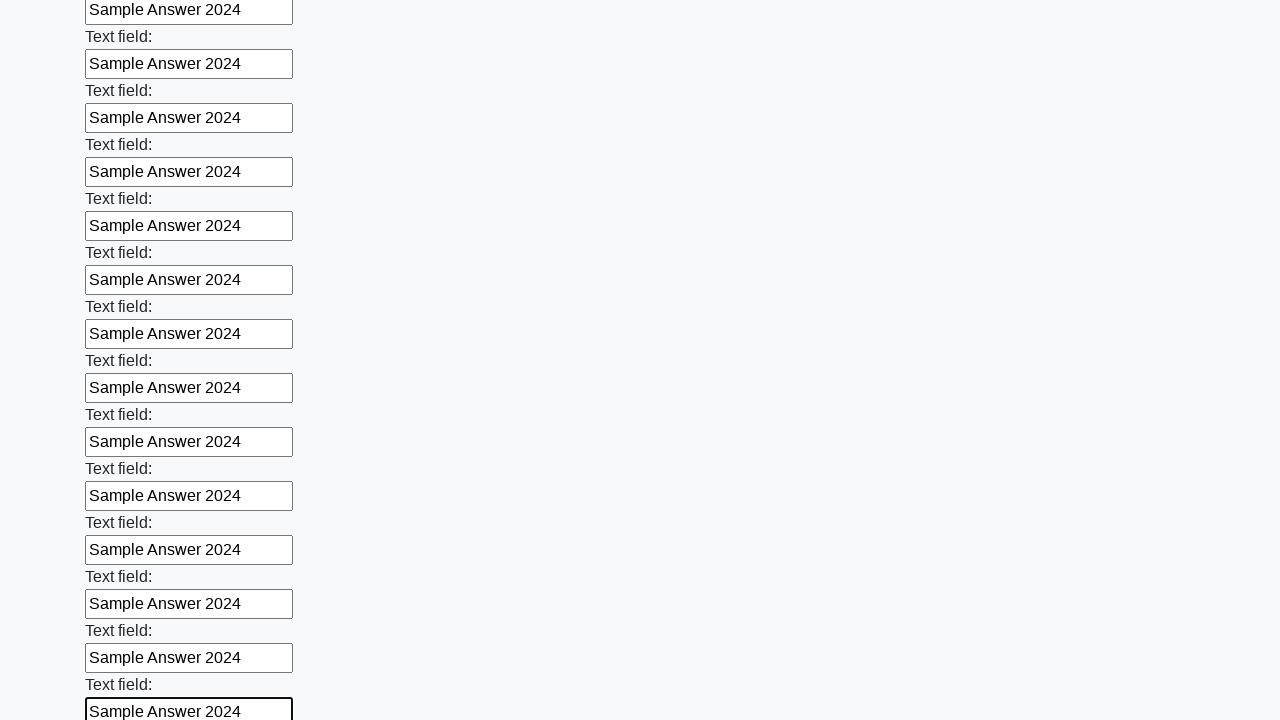

Filled an input field with 'Sample Answer 2024' on input >> nth=59
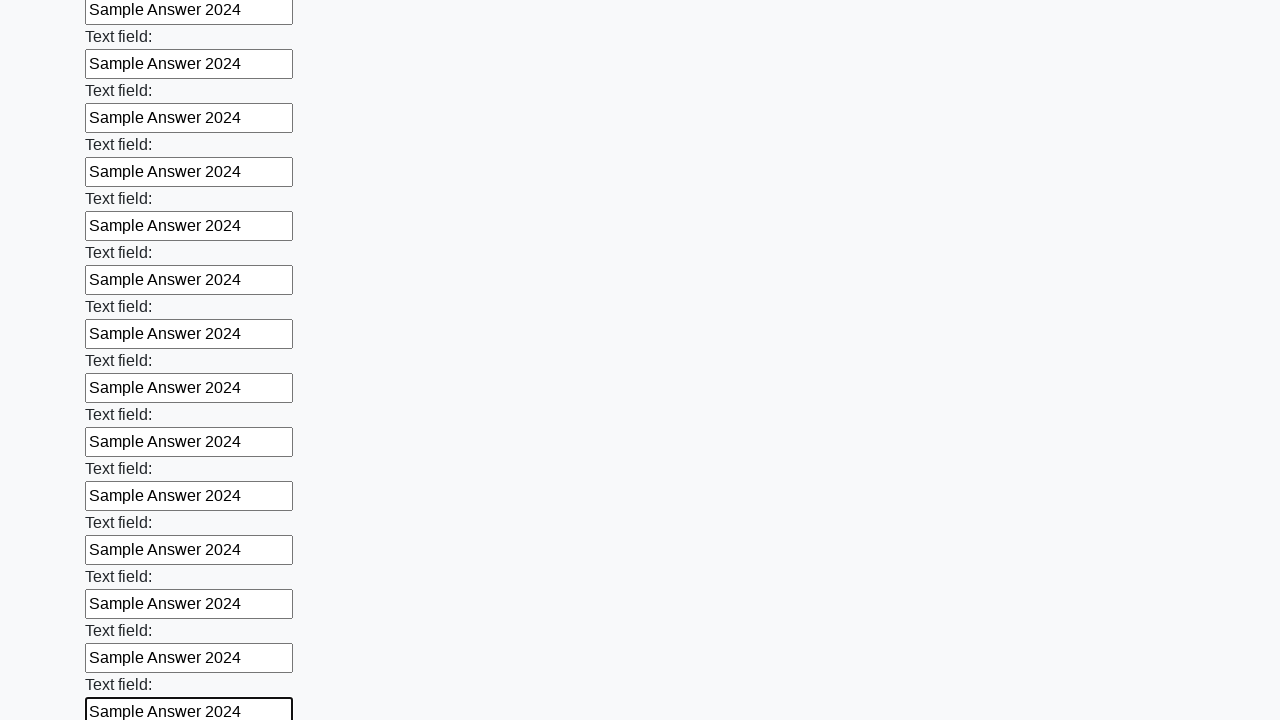

Filled an input field with 'Sample Answer 2024' on input >> nth=60
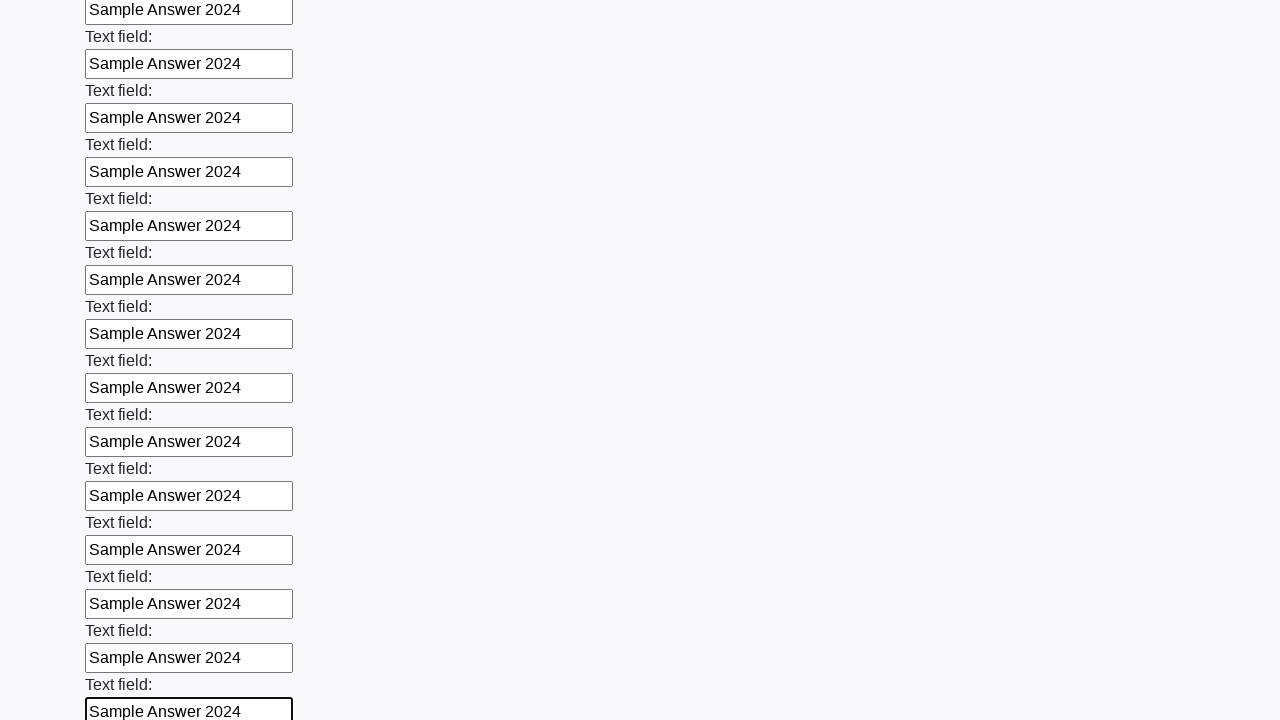

Filled an input field with 'Sample Answer 2024' on input >> nth=61
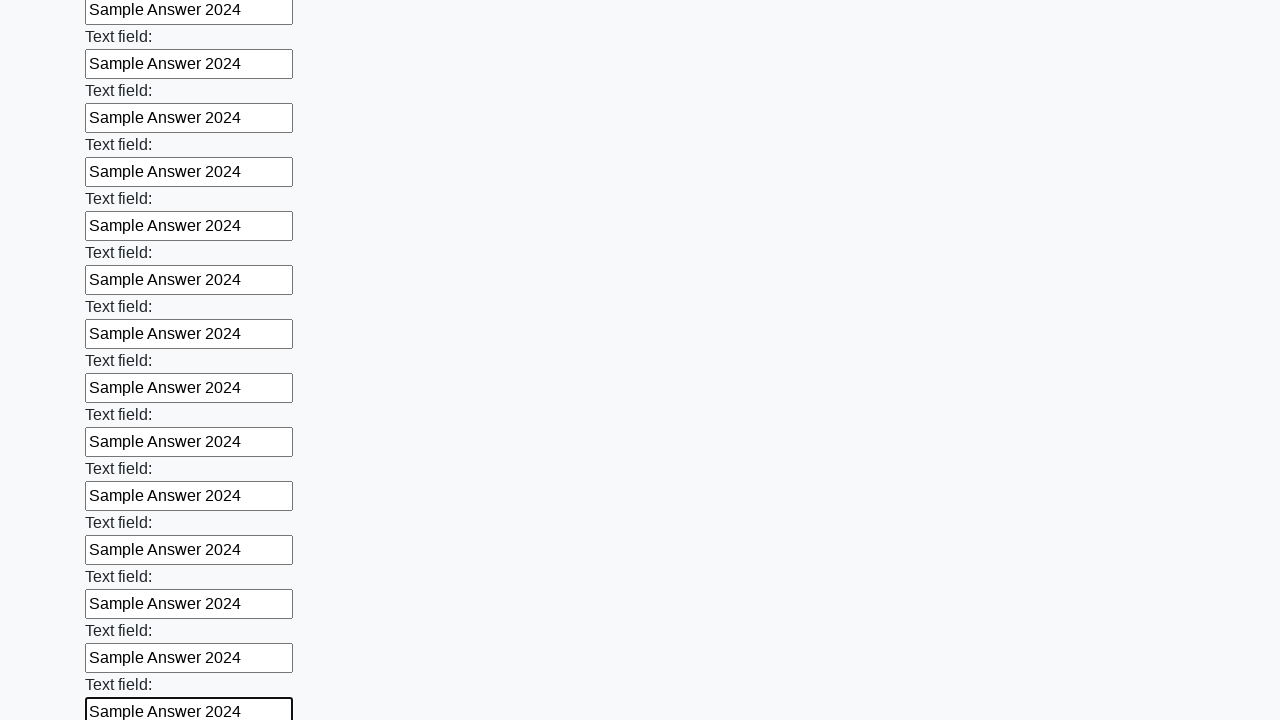

Filled an input field with 'Sample Answer 2024' on input >> nth=62
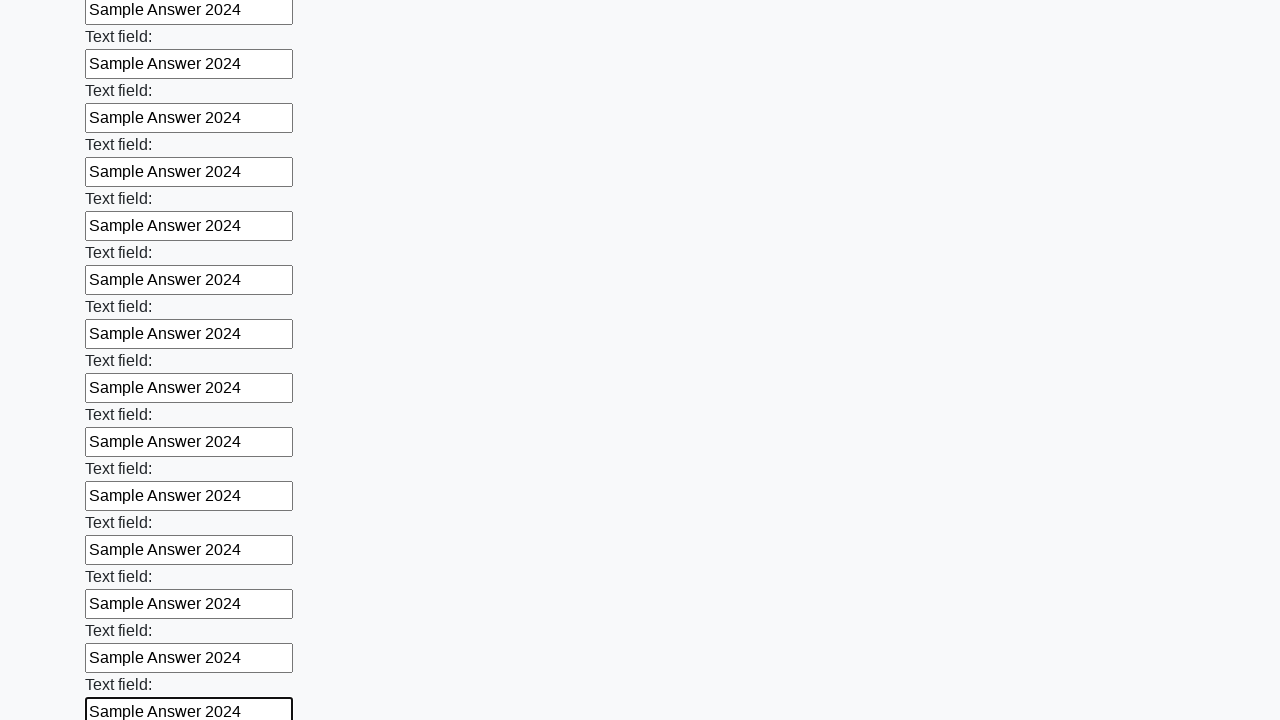

Filled an input field with 'Sample Answer 2024' on input >> nth=63
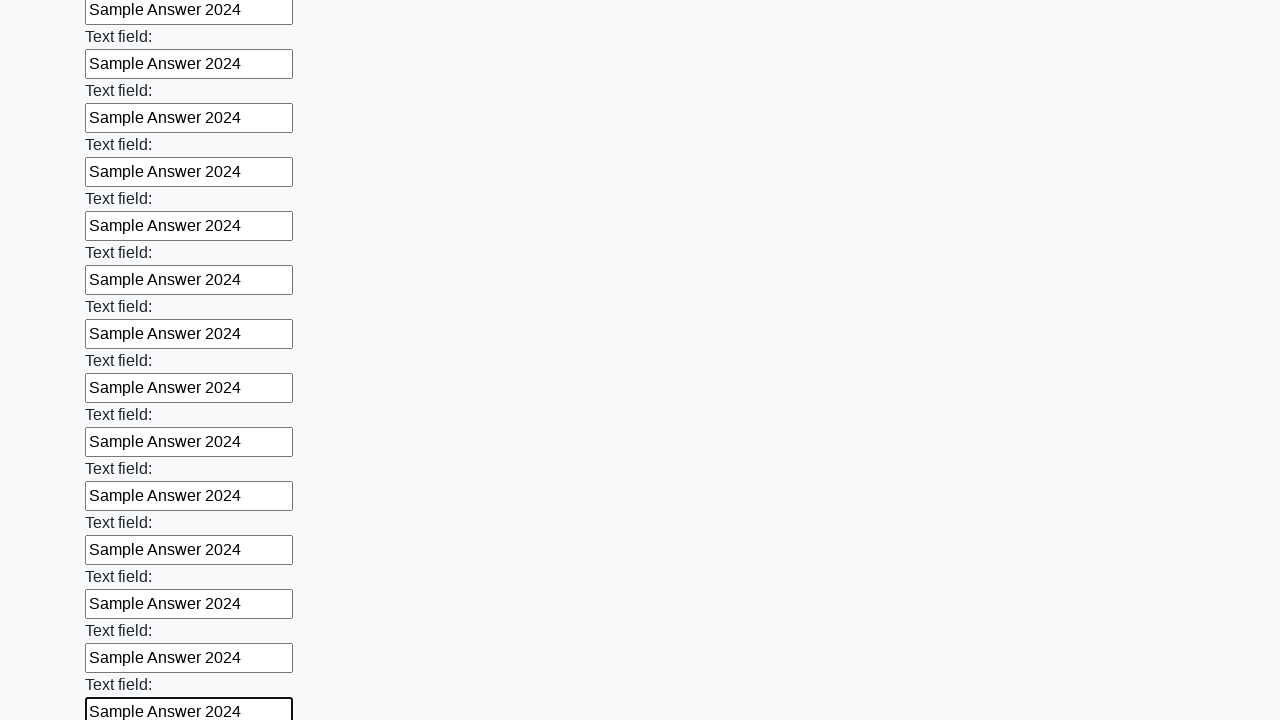

Filled an input field with 'Sample Answer 2024' on input >> nth=64
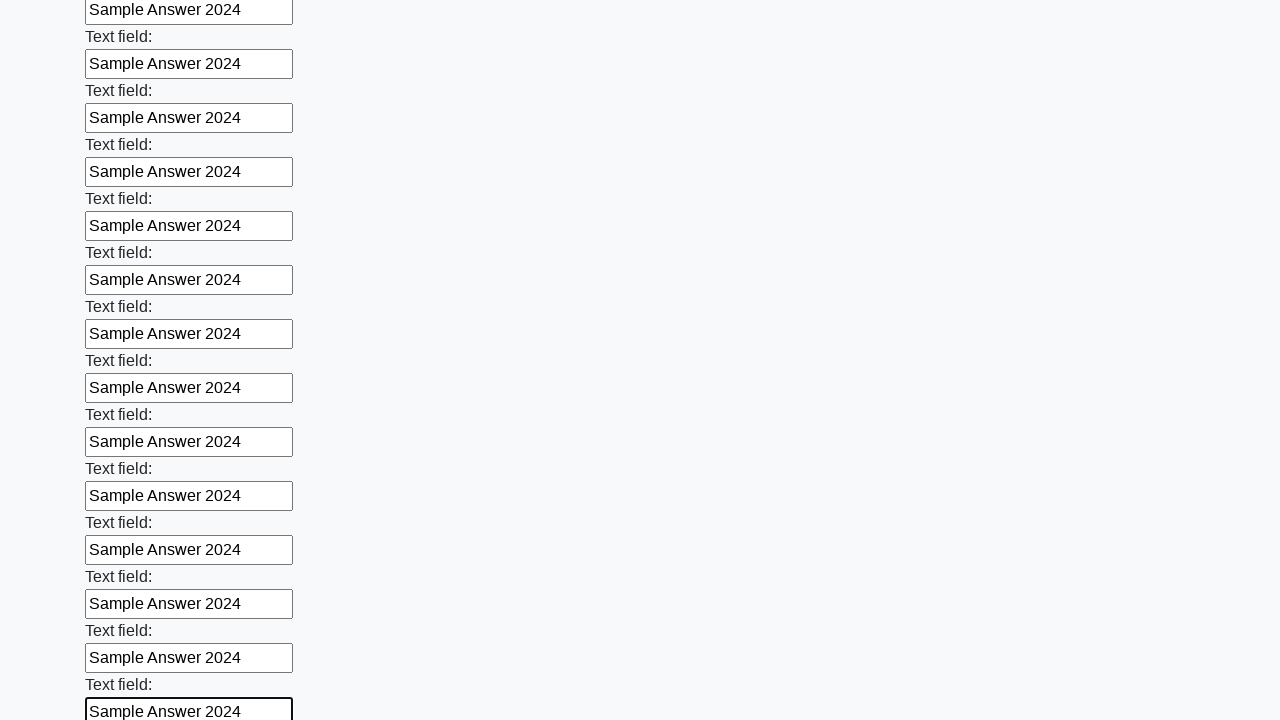

Filled an input field with 'Sample Answer 2024' on input >> nth=65
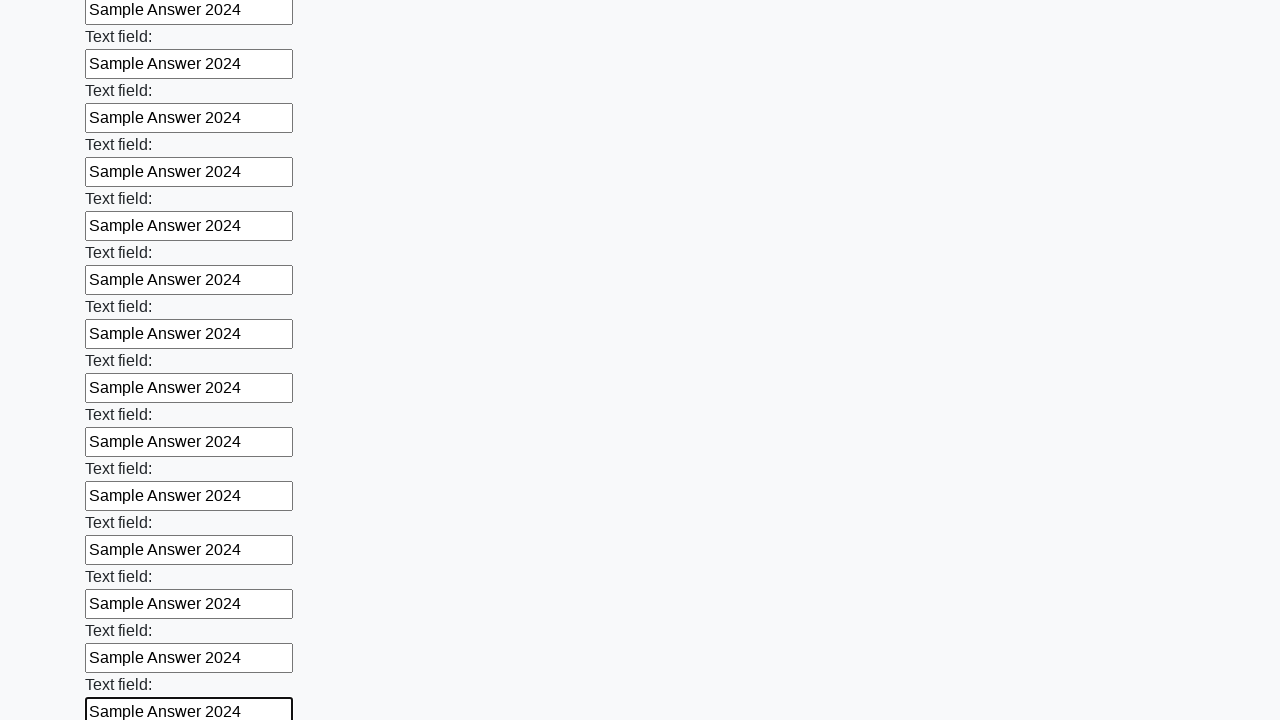

Filled an input field with 'Sample Answer 2024' on input >> nth=66
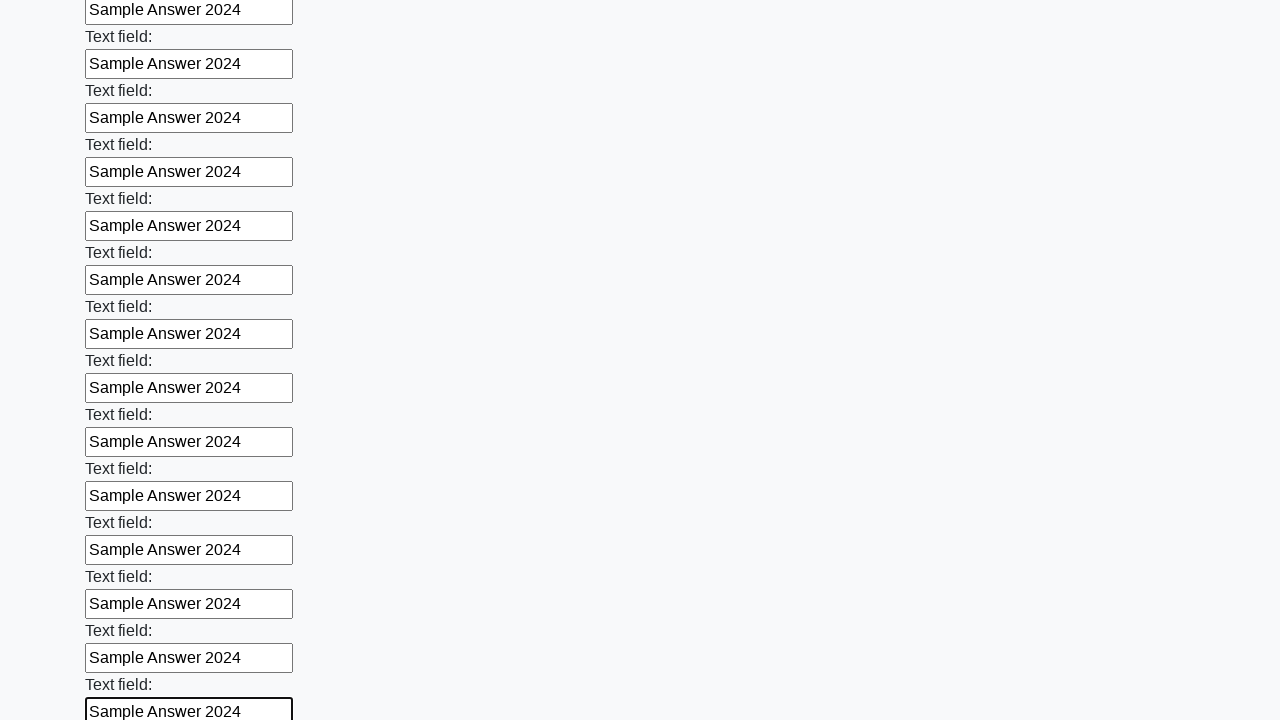

Filled an input field with 'Sample Answer 2024' on input >> nth=67
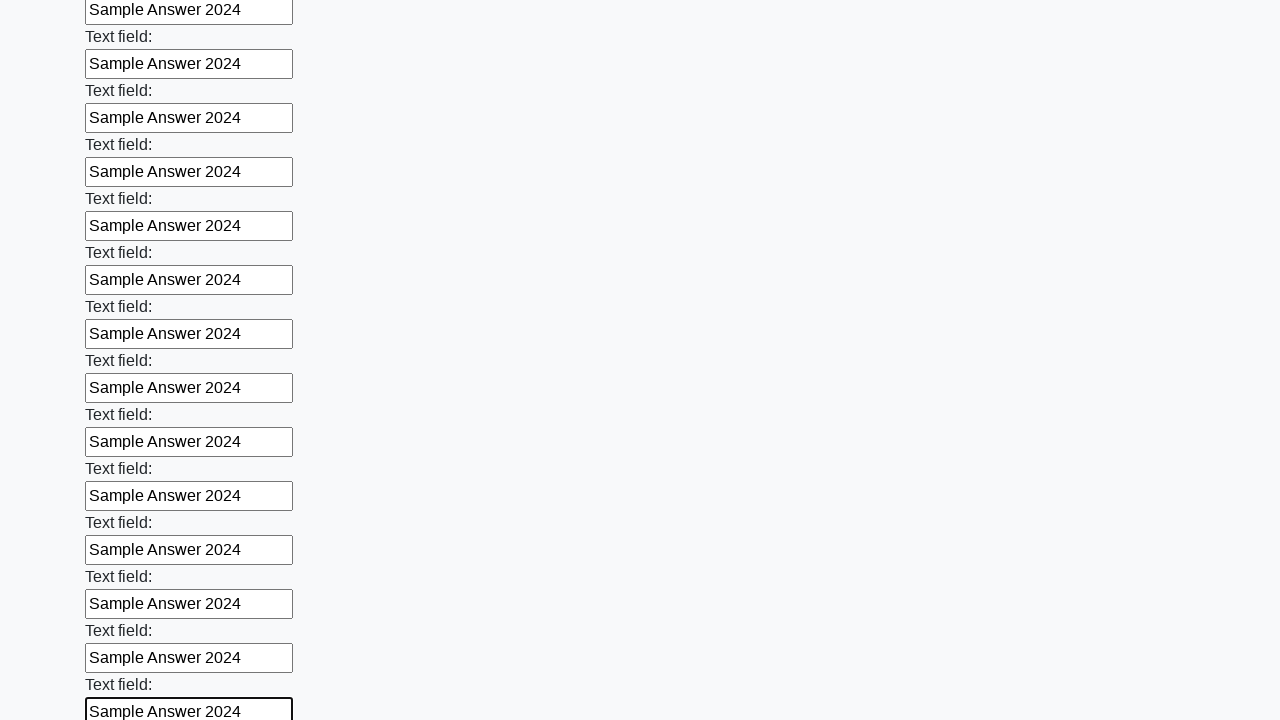

Filled an input field with 'Sample Answer 2024' on input >> nth=68
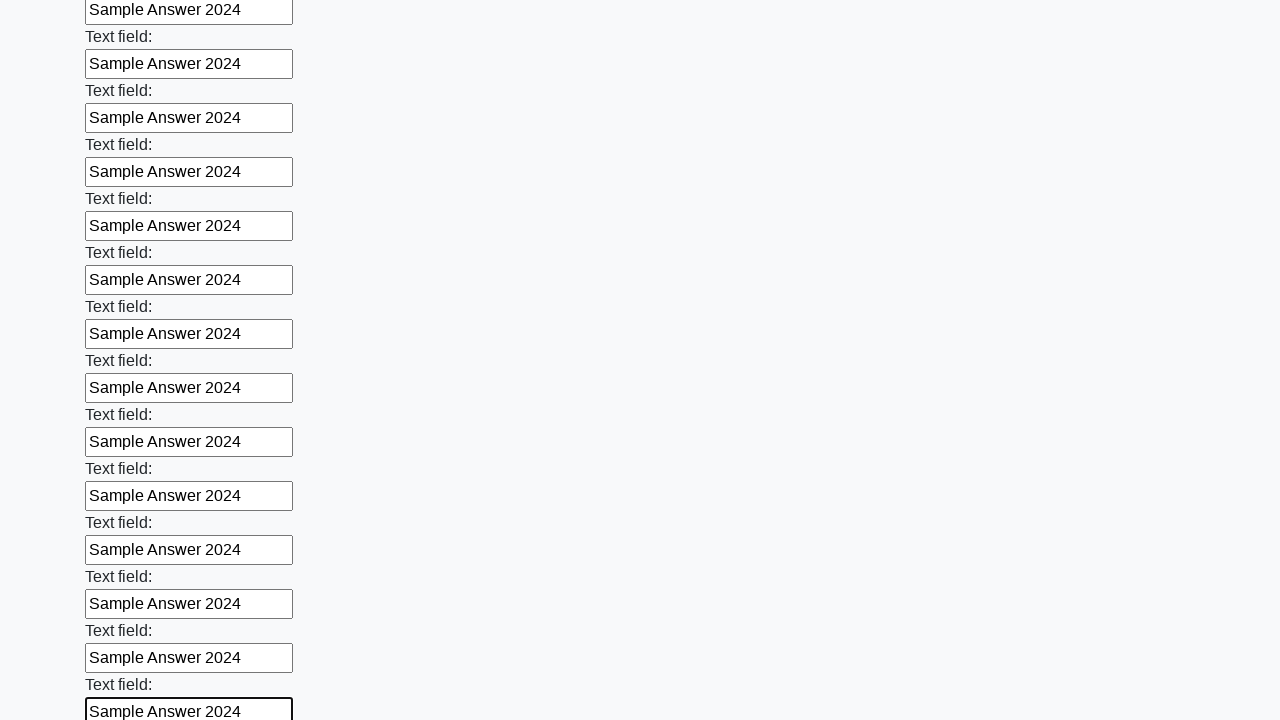

Filled an input field with 'Sample Answer 2024' on input >> nth=69
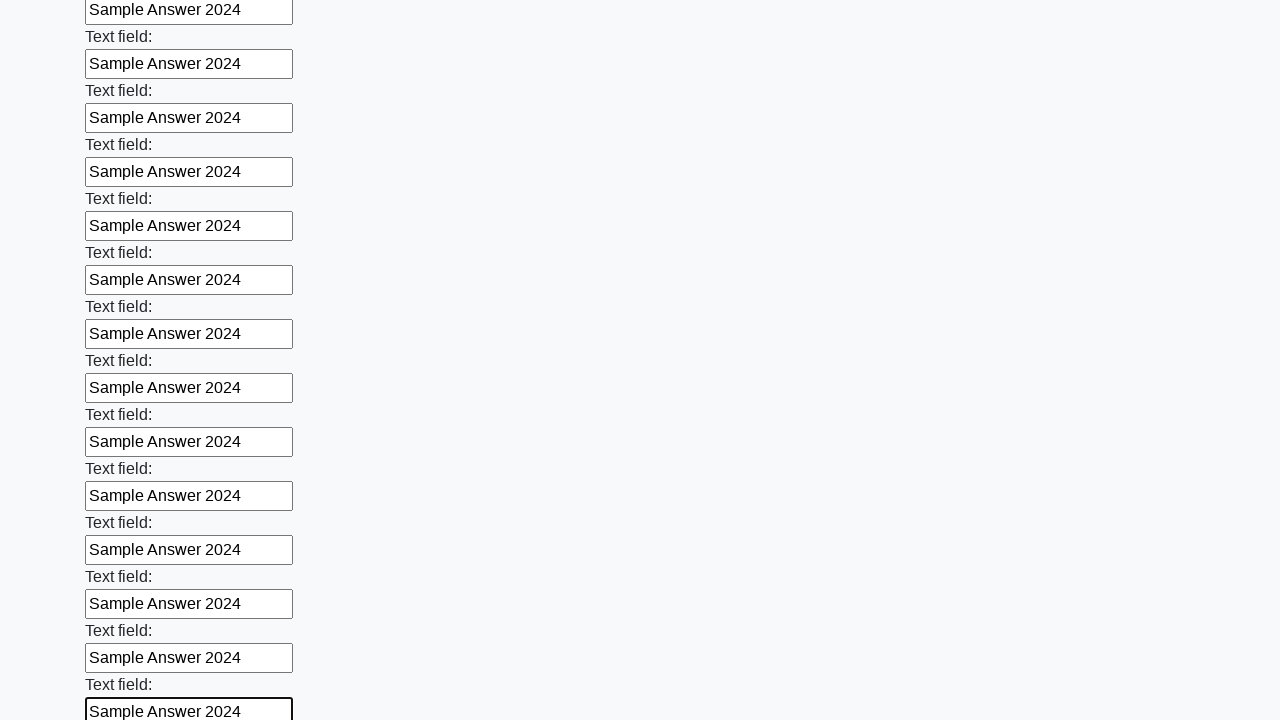

Filled an input field with 'Sample Answer 2024' on input >> nth=70
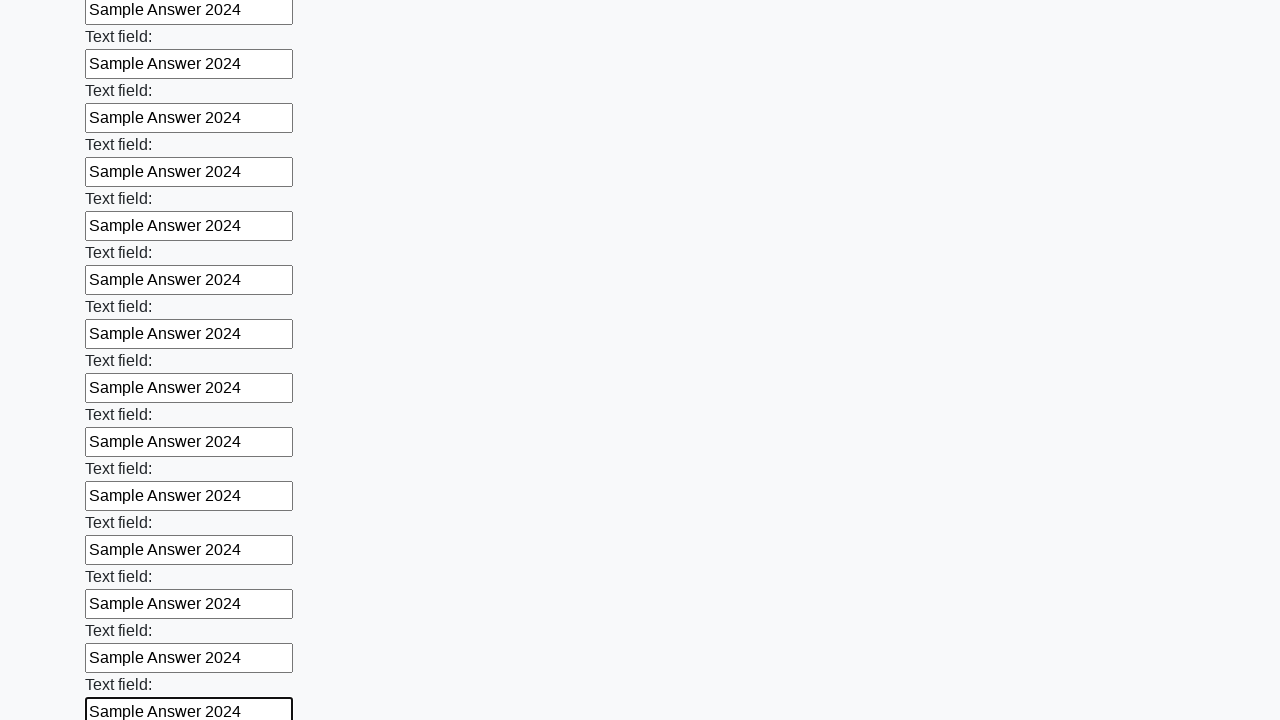

Filled an input field with 'Sample Answer 2024' on input >> nth=71
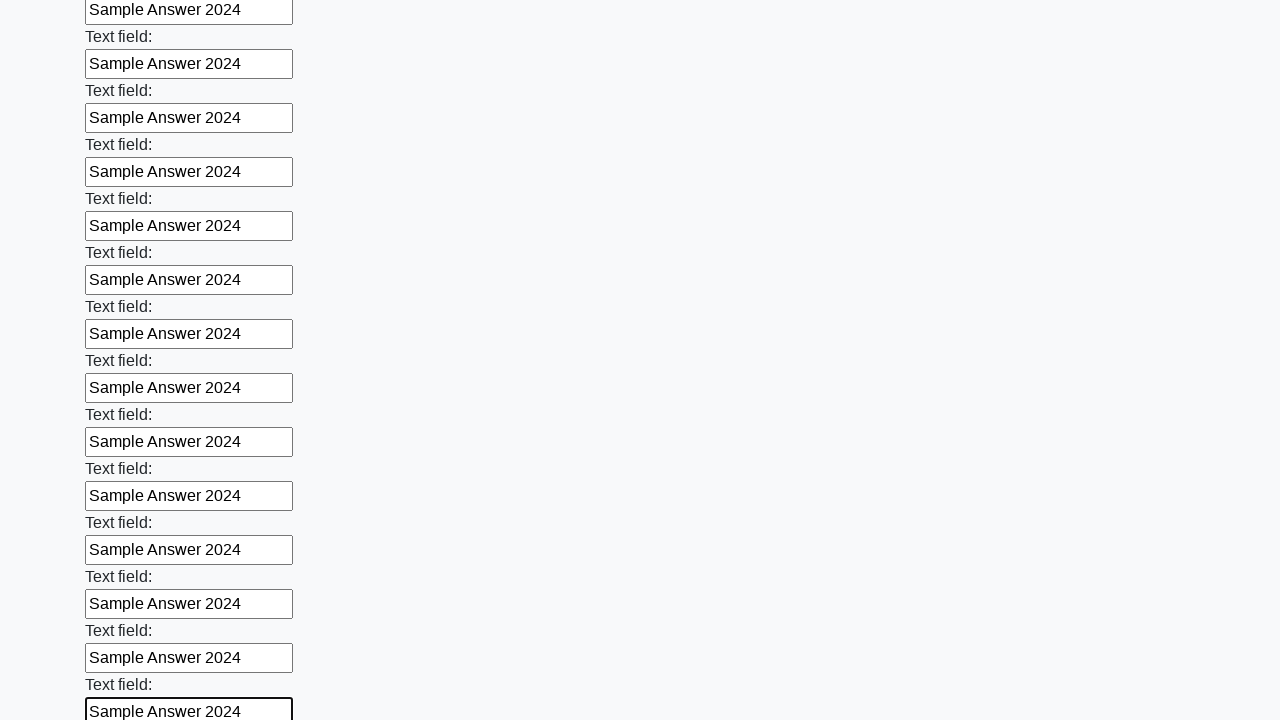

Filled an input field with 'Sample Answer 2024' on input >> nth=72
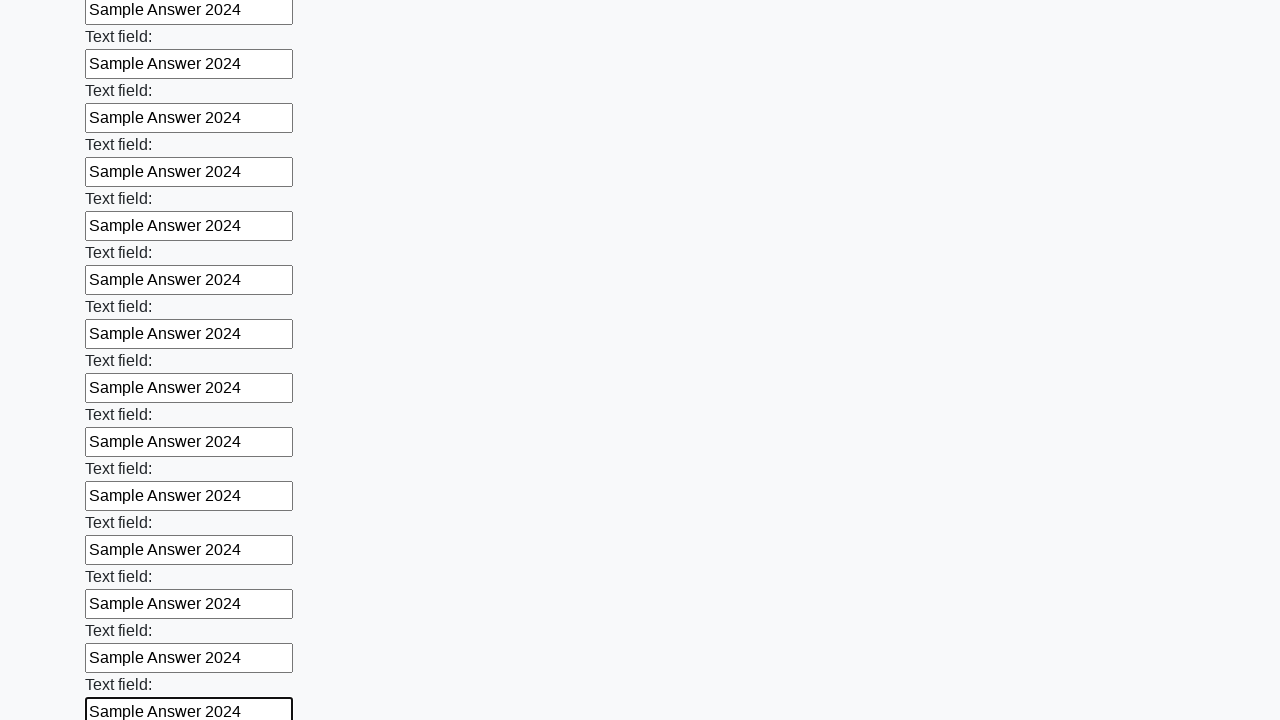

Filled an input field with 'Sample Answer 2024' on input >> nth=73
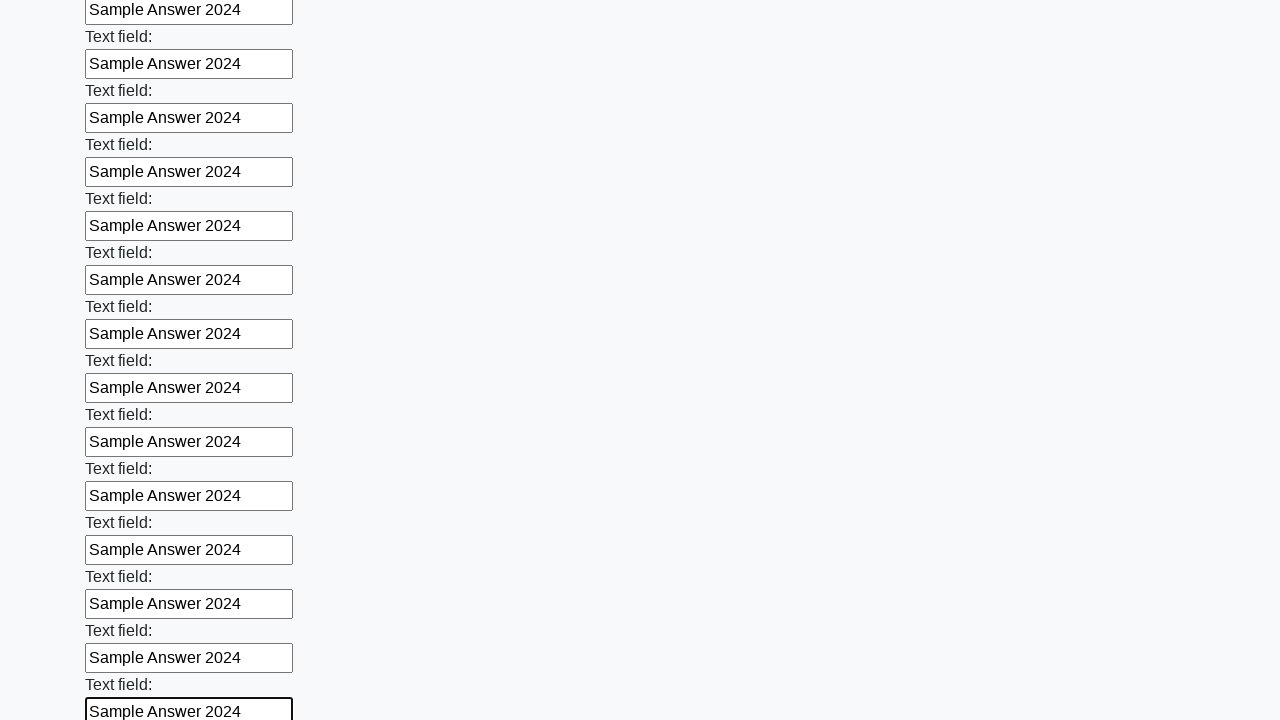

Filled an input field with 'Sample Answer 2024' on input >> nth=74
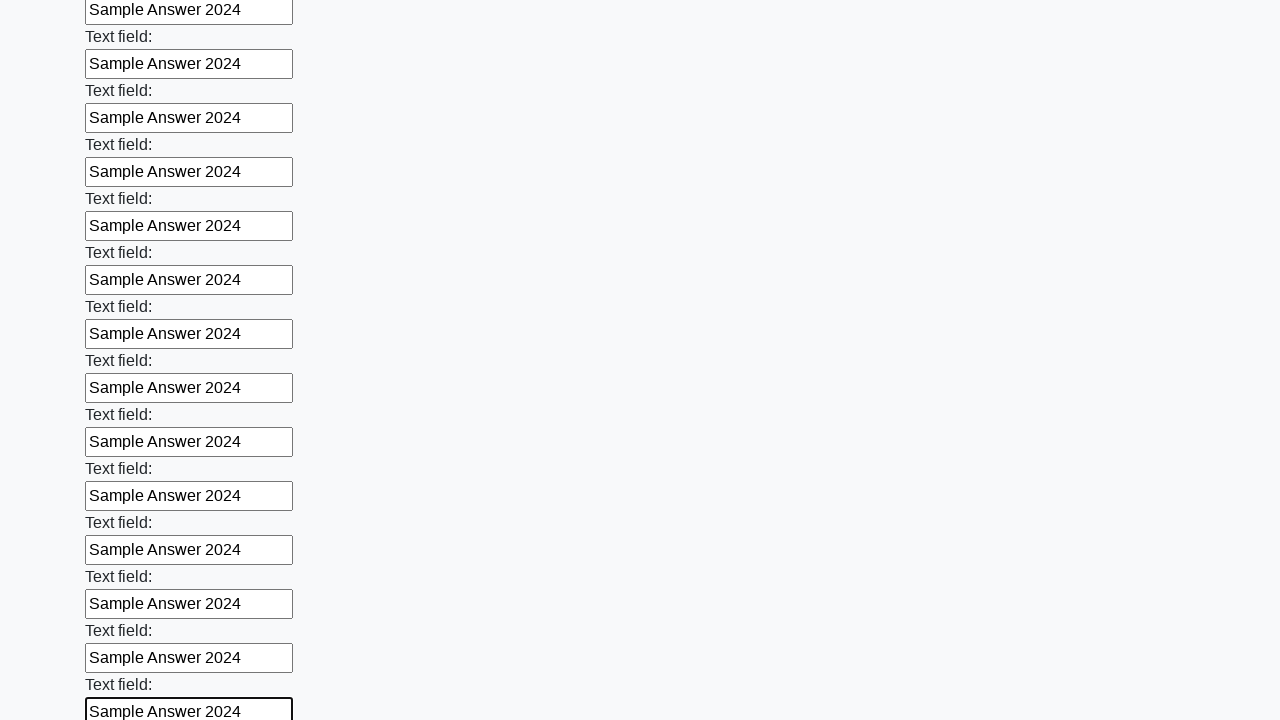

Filled an input field with 'Sample Answer 2024' on input >> nth=75
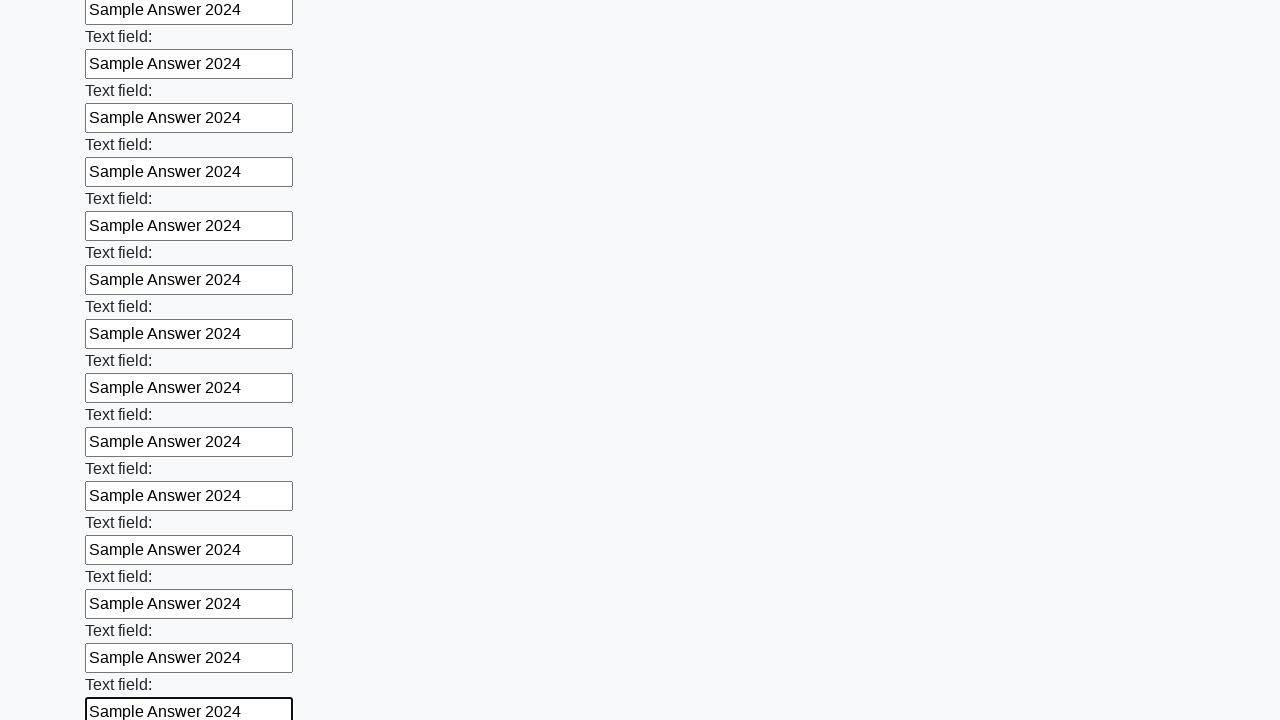

Filled an input field with 'Sample Answer 2024' on input >> nth=76
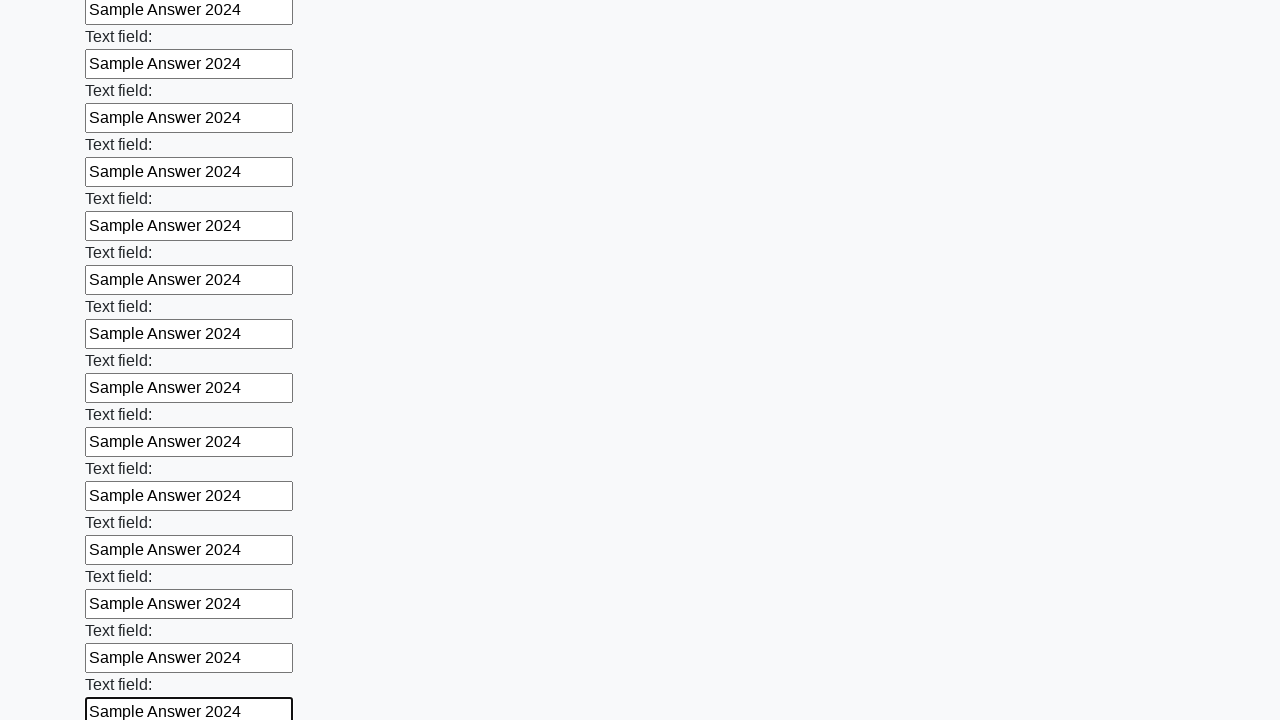

Filled an input field with 'Sample Answer 2024' on input >> nth=77
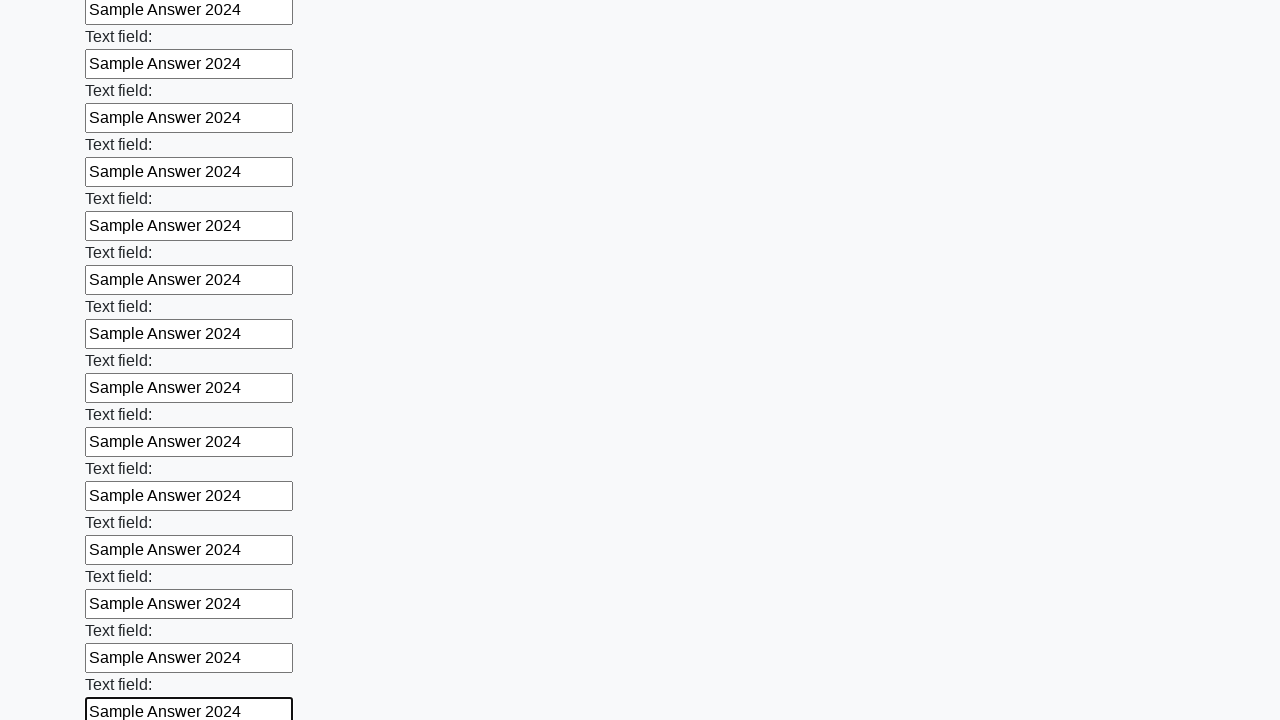

Filled an input field with 'Sample Answer 2024' on input >> nth=78
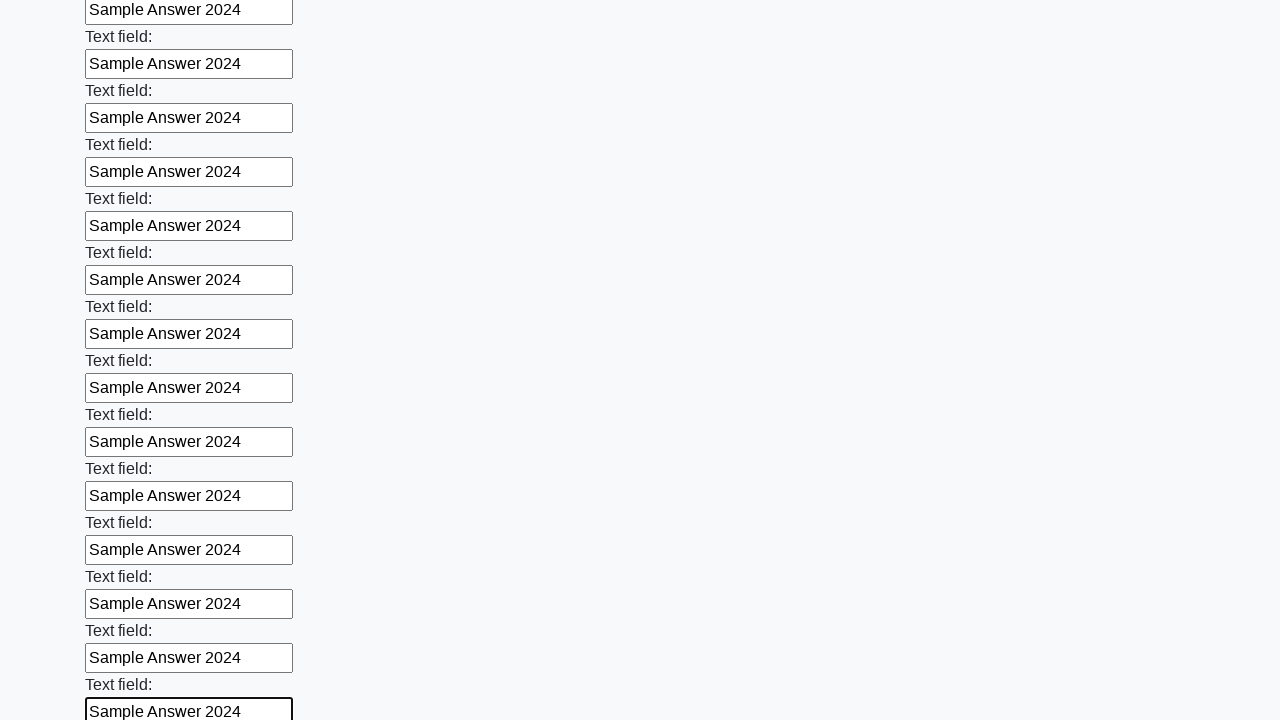

Filled an input field with 'Sample Answer 2024' on input >> nth=79
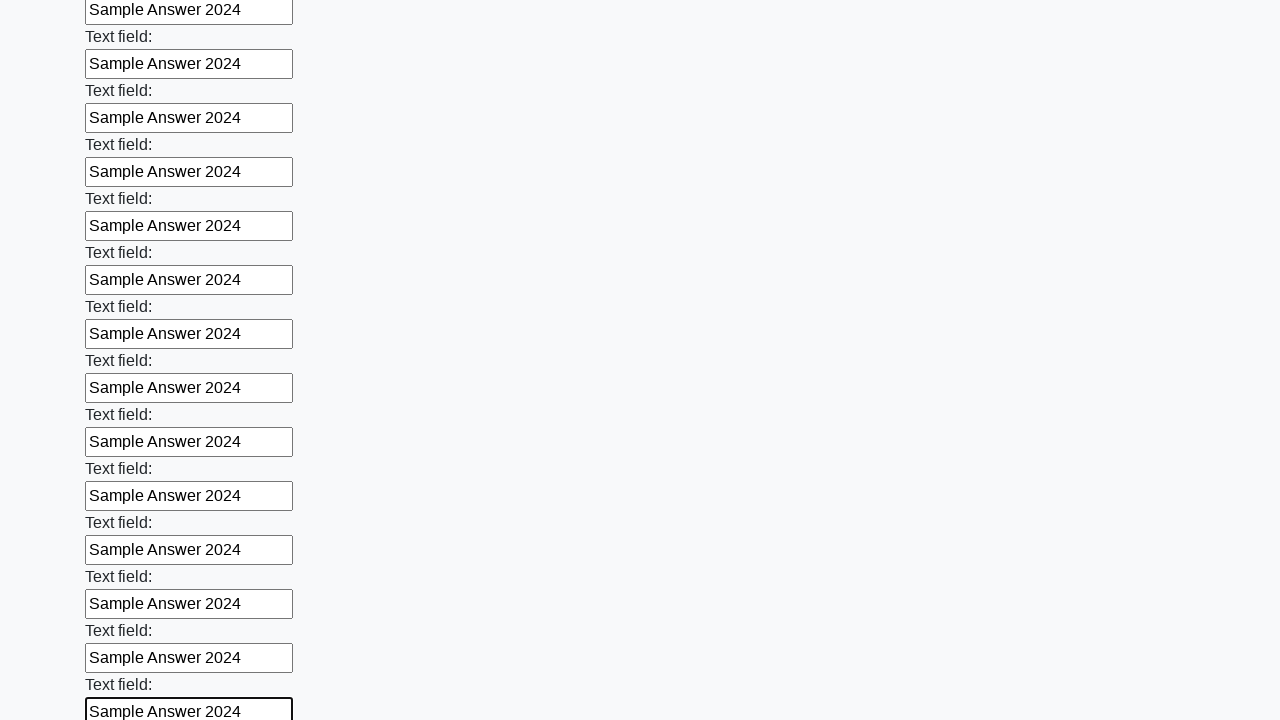

Filled an input field with 'Sample Answer 2024' on input >> nth=80
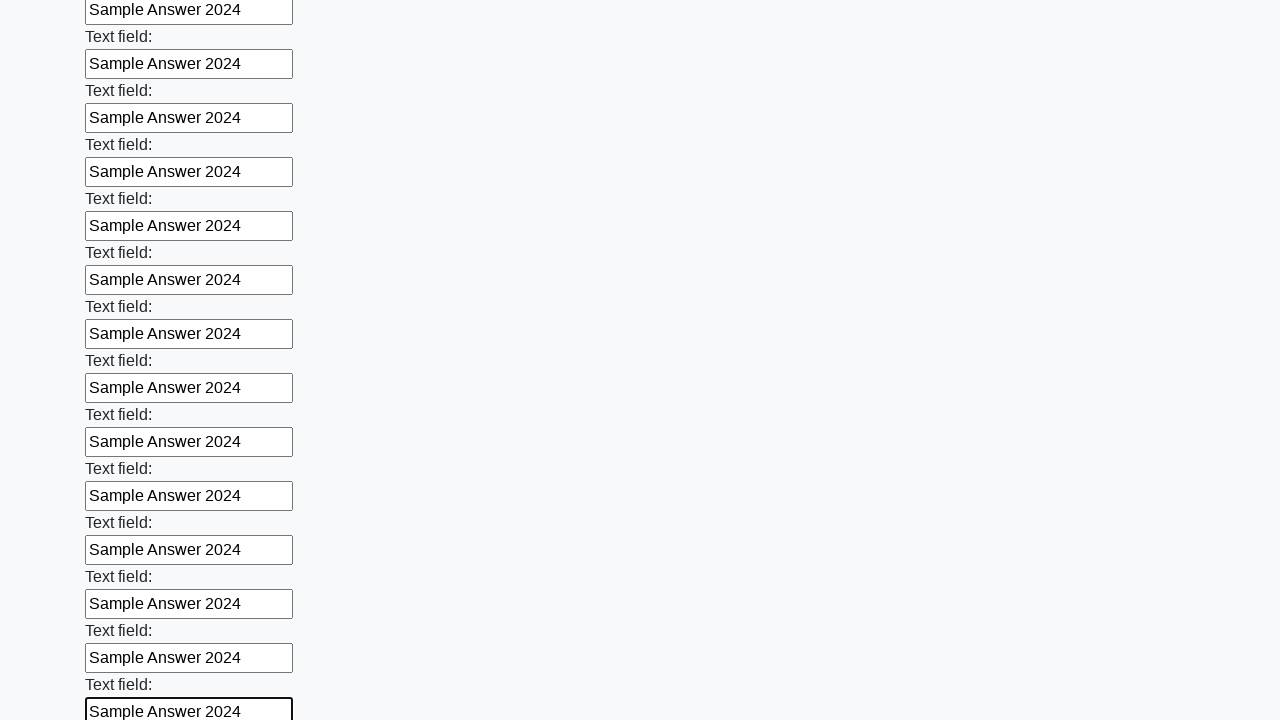

Filled an input field with 'Sample Answer 2024' on input >> nth=81
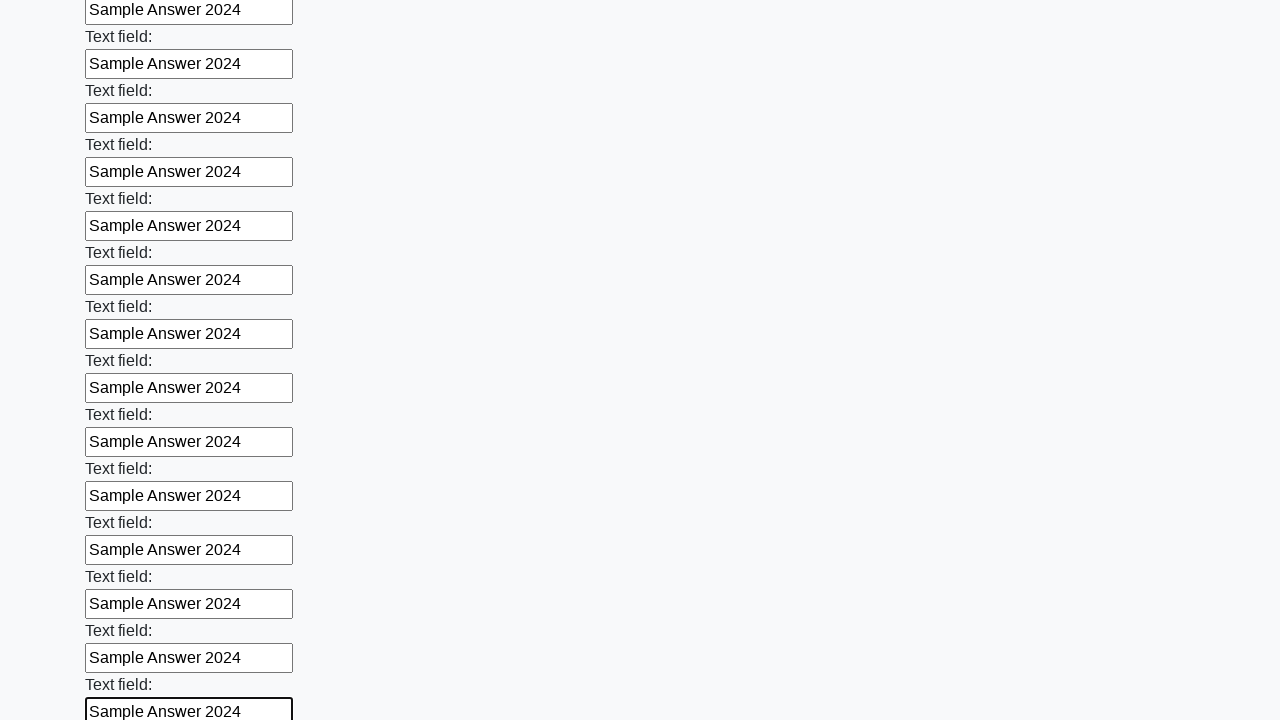

Filled an input field with 'Sample Answer 2024' on input >> nth=82
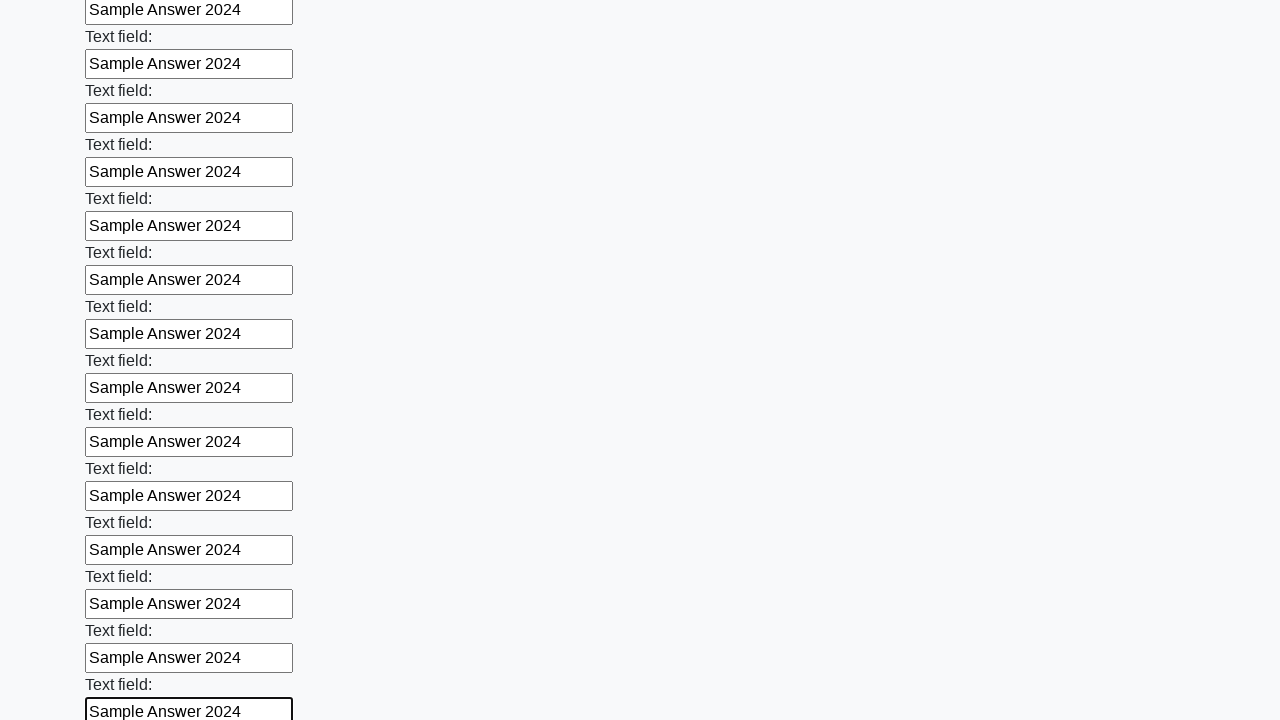

Filled an input field with 'Sample Answer 2024' on input >> nth=83
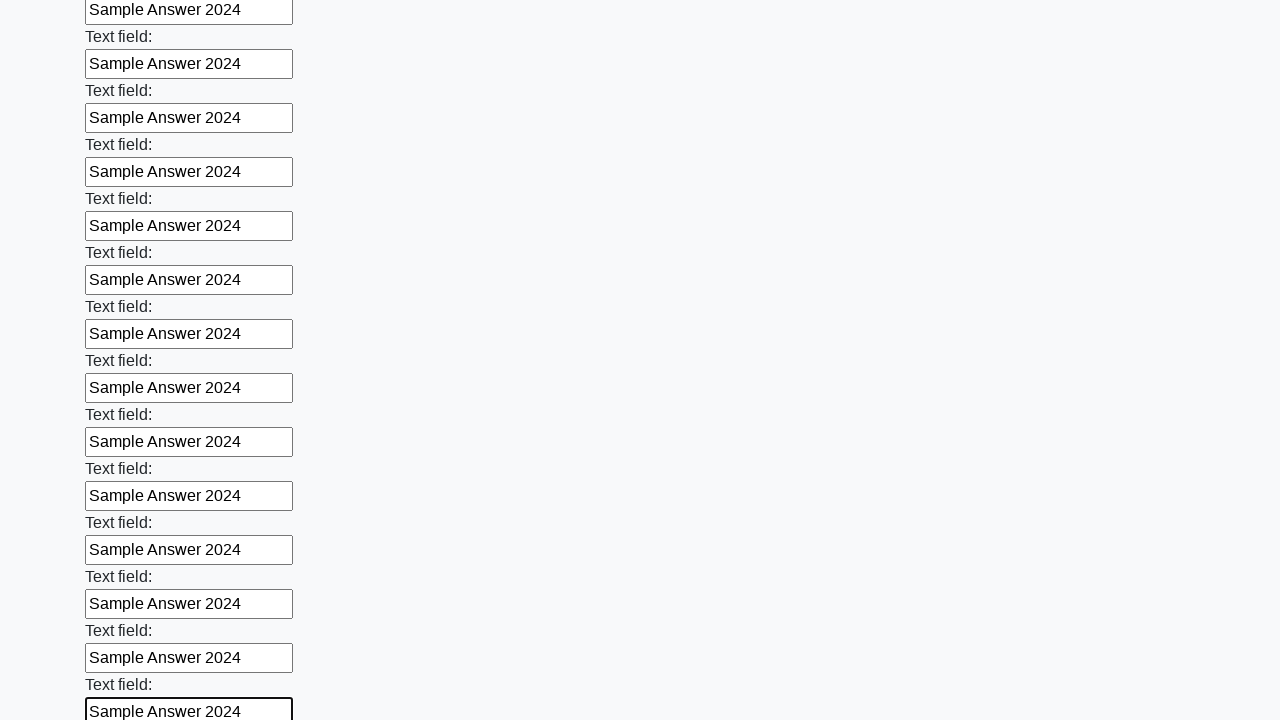

Filled an input field with 'Sample Answer 2024' on input >> nth=84
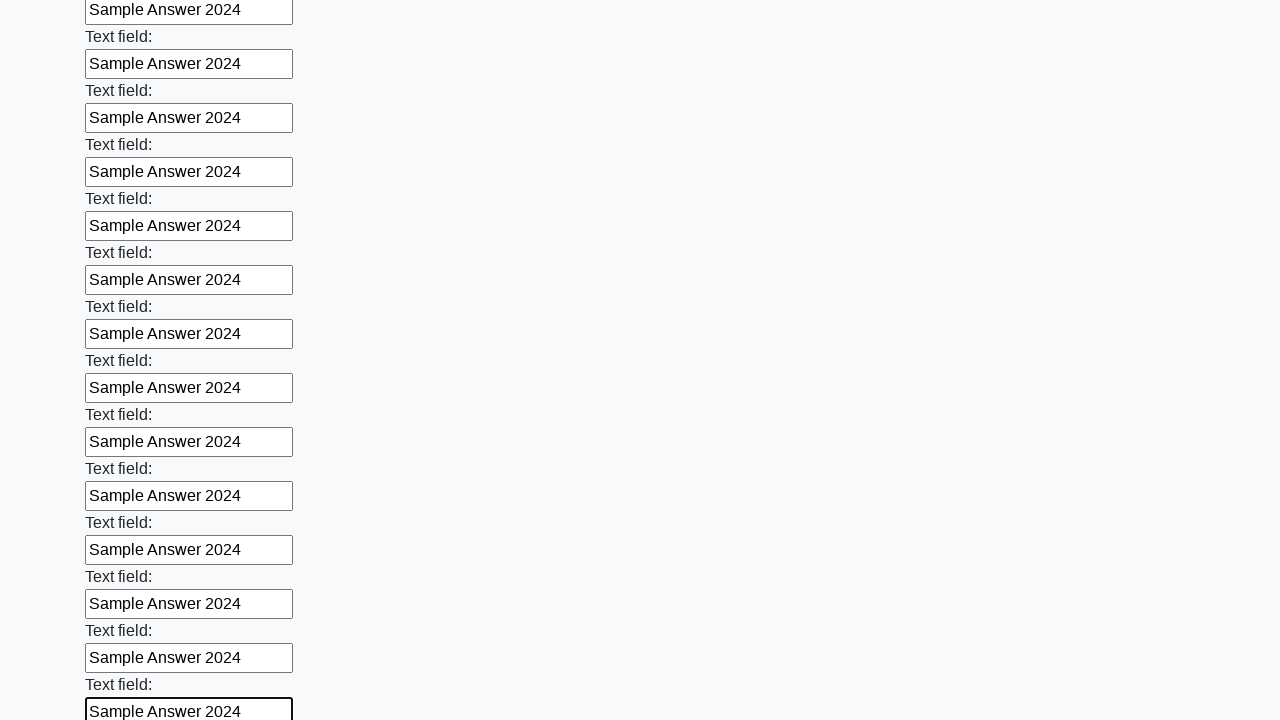

Filled an input field with 'Sample Answer 2024' on input >> nth=85
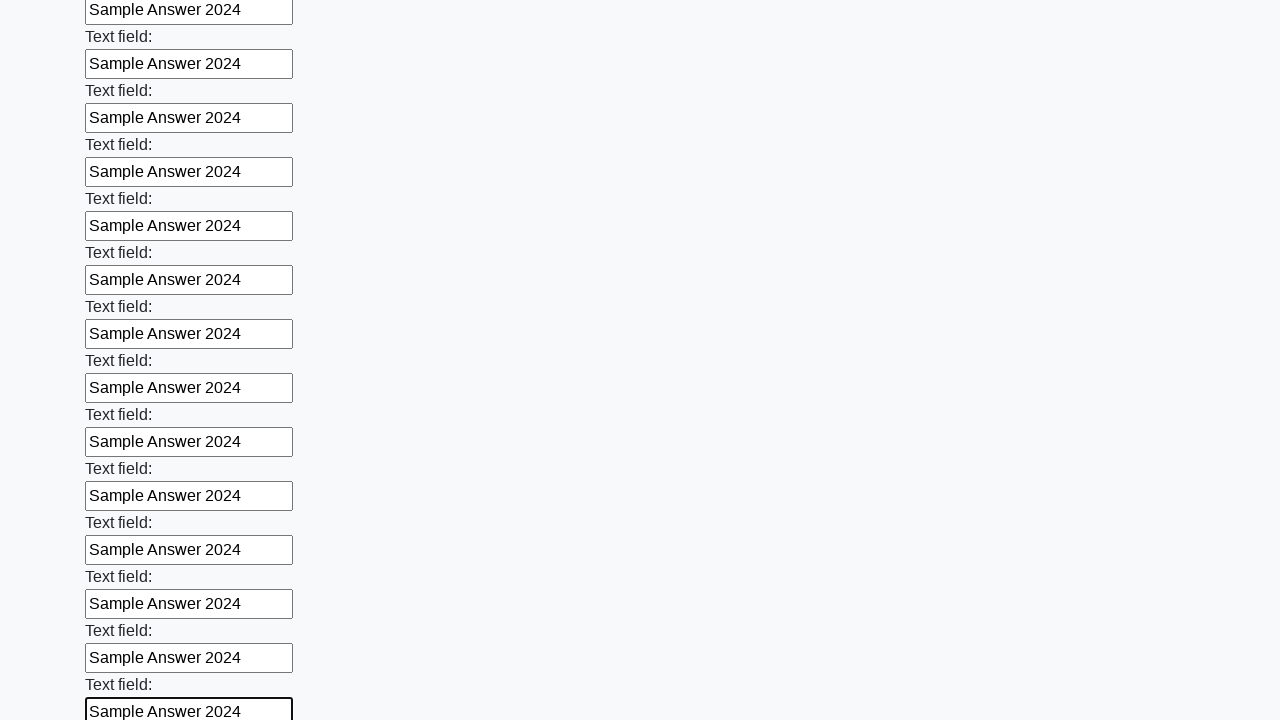

Filled an input field with 'Sample Answer 2024' on input >> nth=86
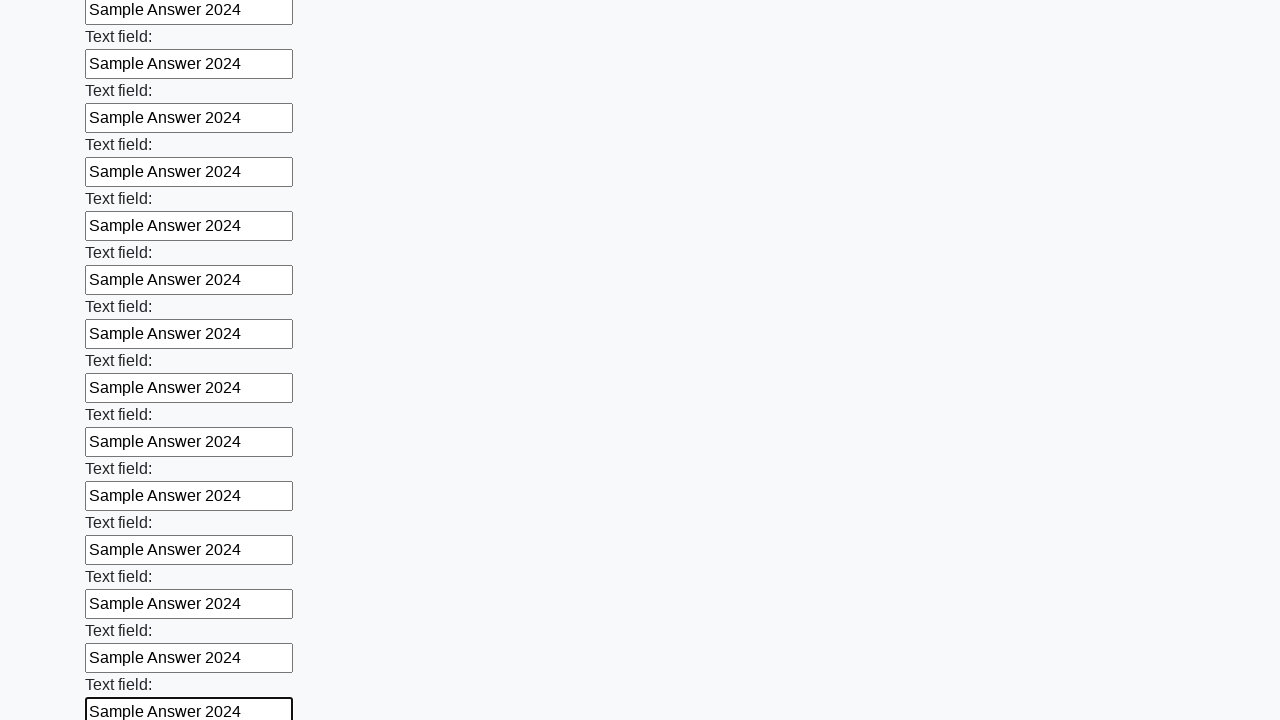

Filled an input field with 'Sample Answer 2024' on input >> nth=87
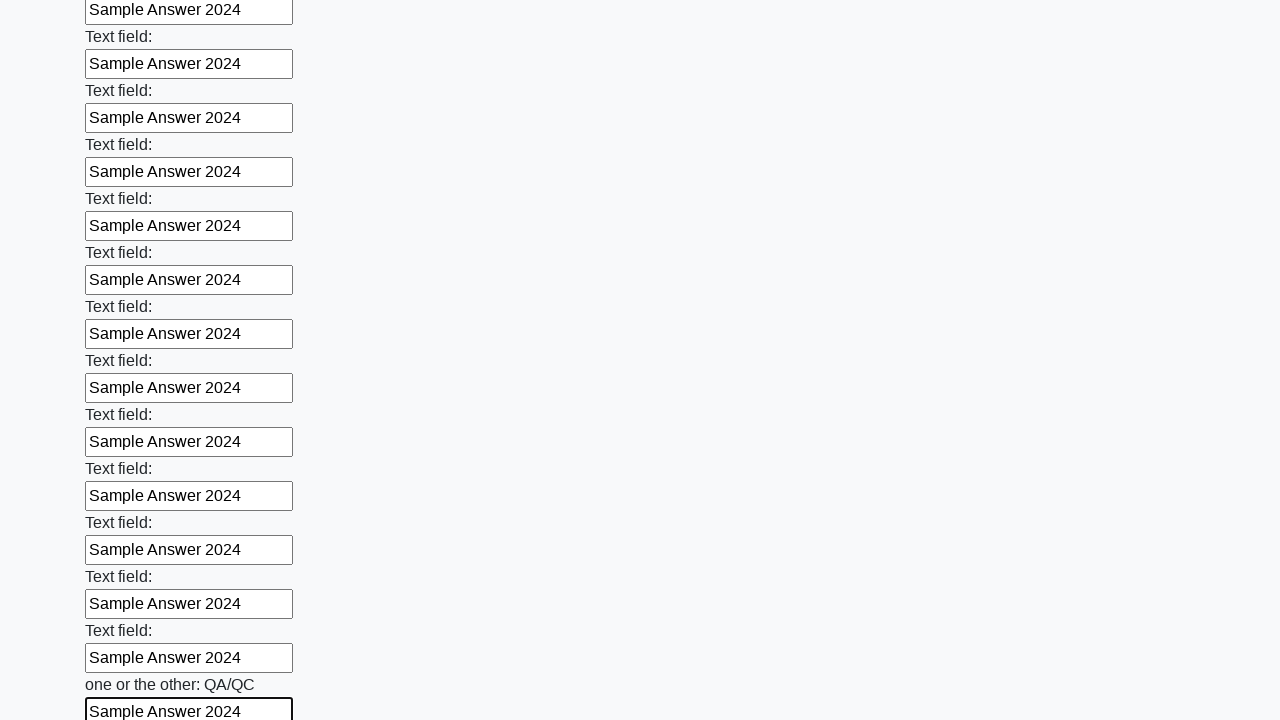

Filled an input field with 'Sample Answer 2024' on input >> nth=88
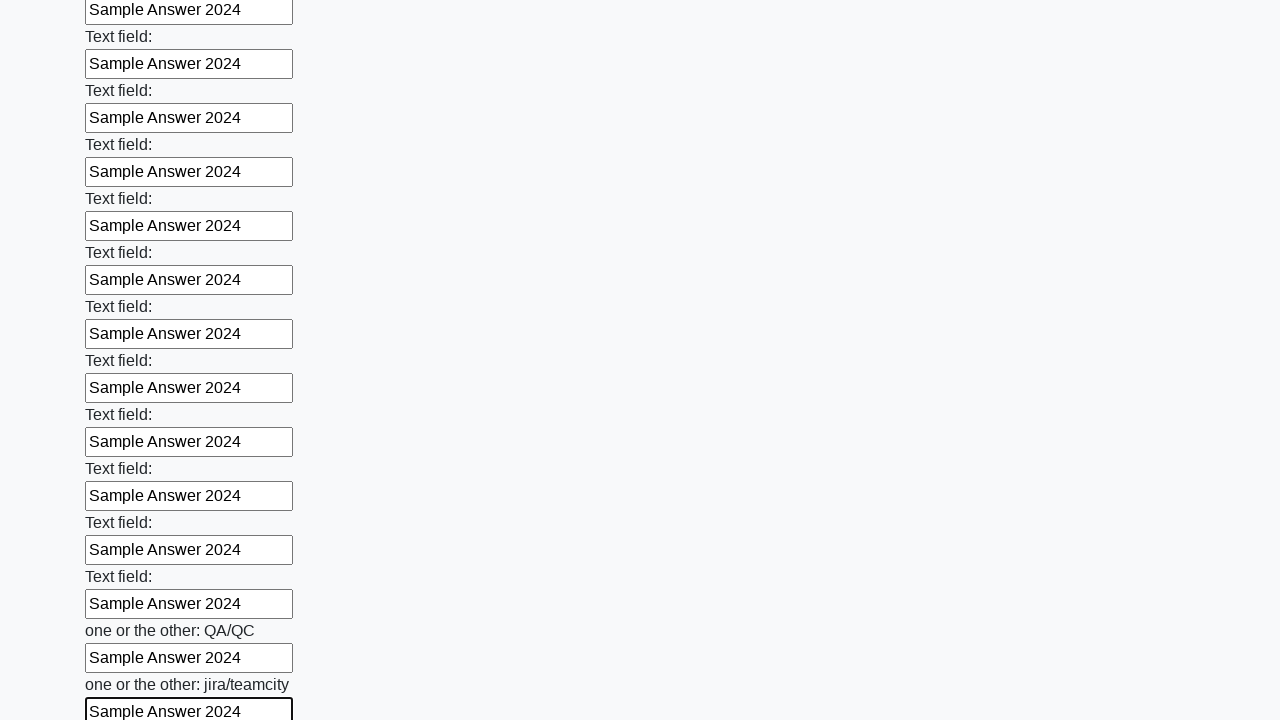

Filled an input field with 'Sample Answer 2024' on input >> nth=89
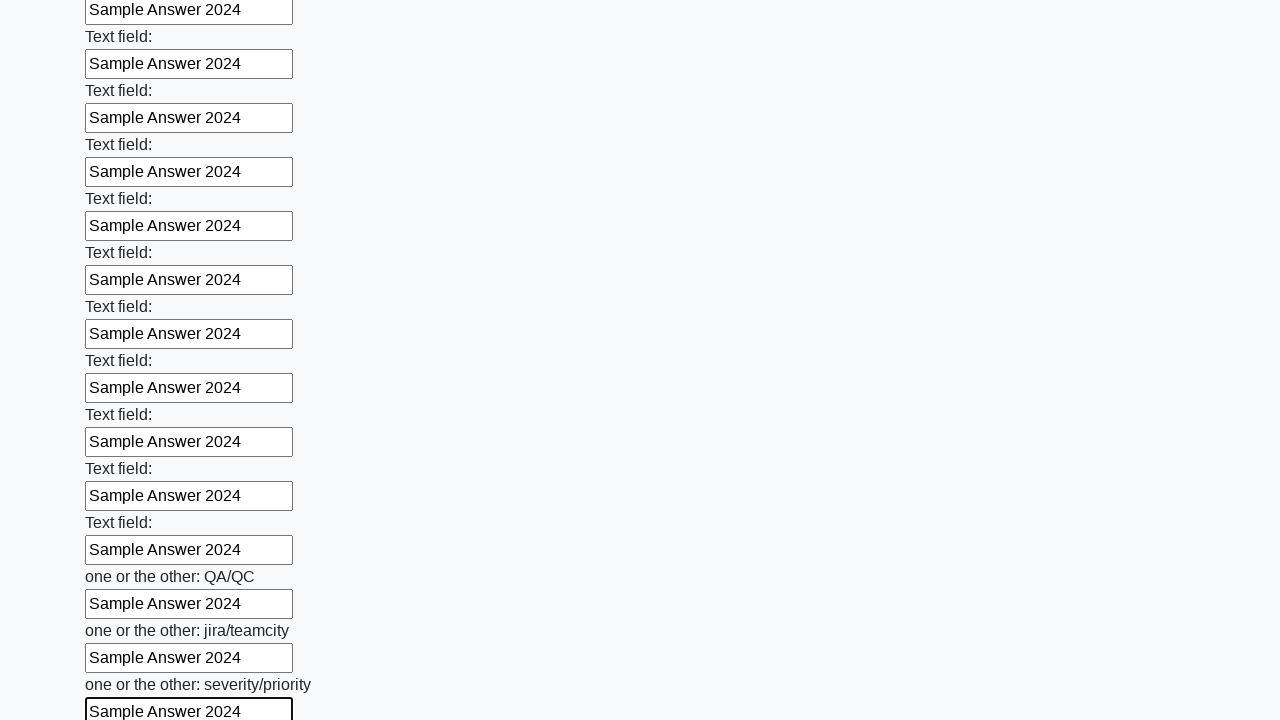

Filled an input field with 'Sample Answer 2024' on input >> nth=90
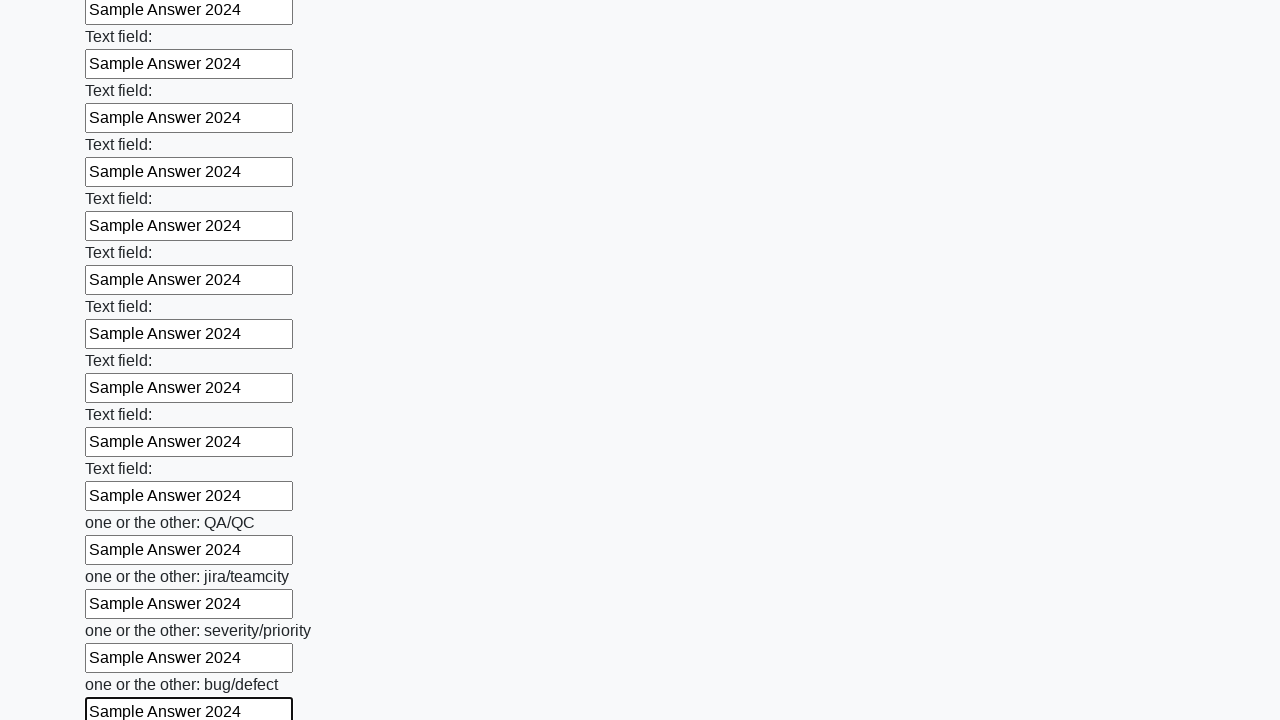

Filled an input field with 'Sample Answer 2024' on input >> nth=91
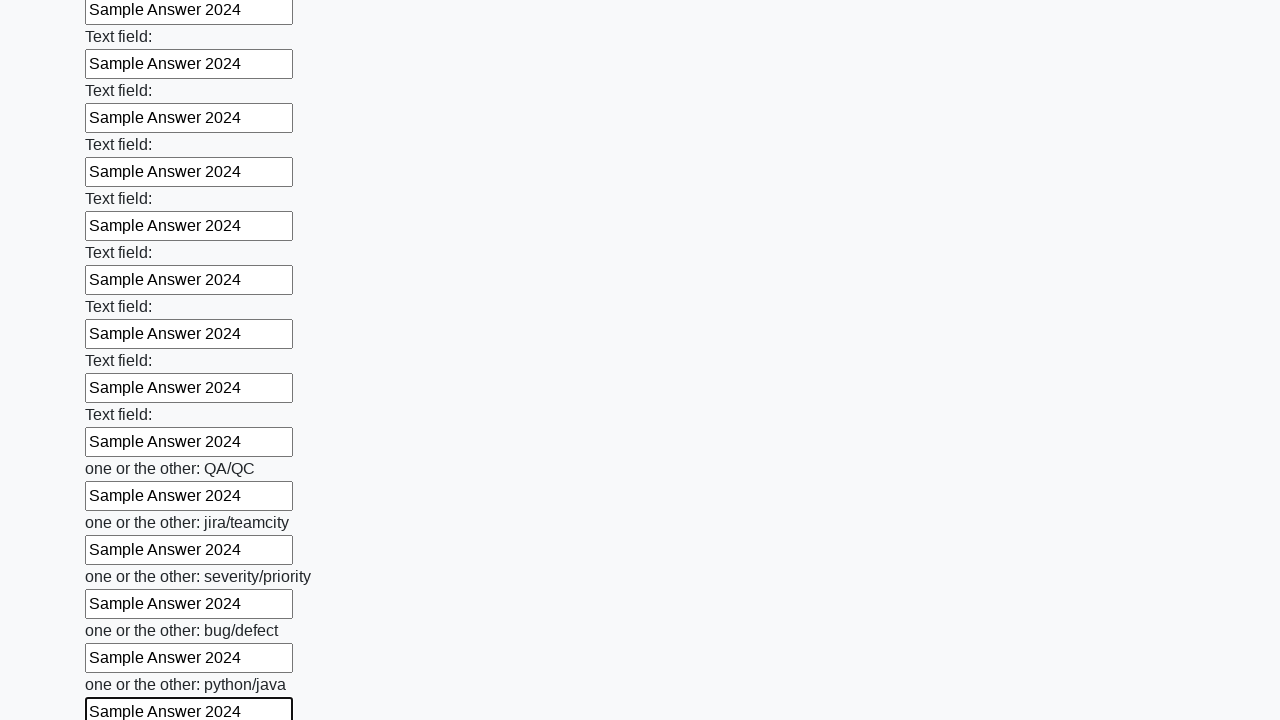

Filled an input field with 'Sample Answer 2024' on input >> nth=92
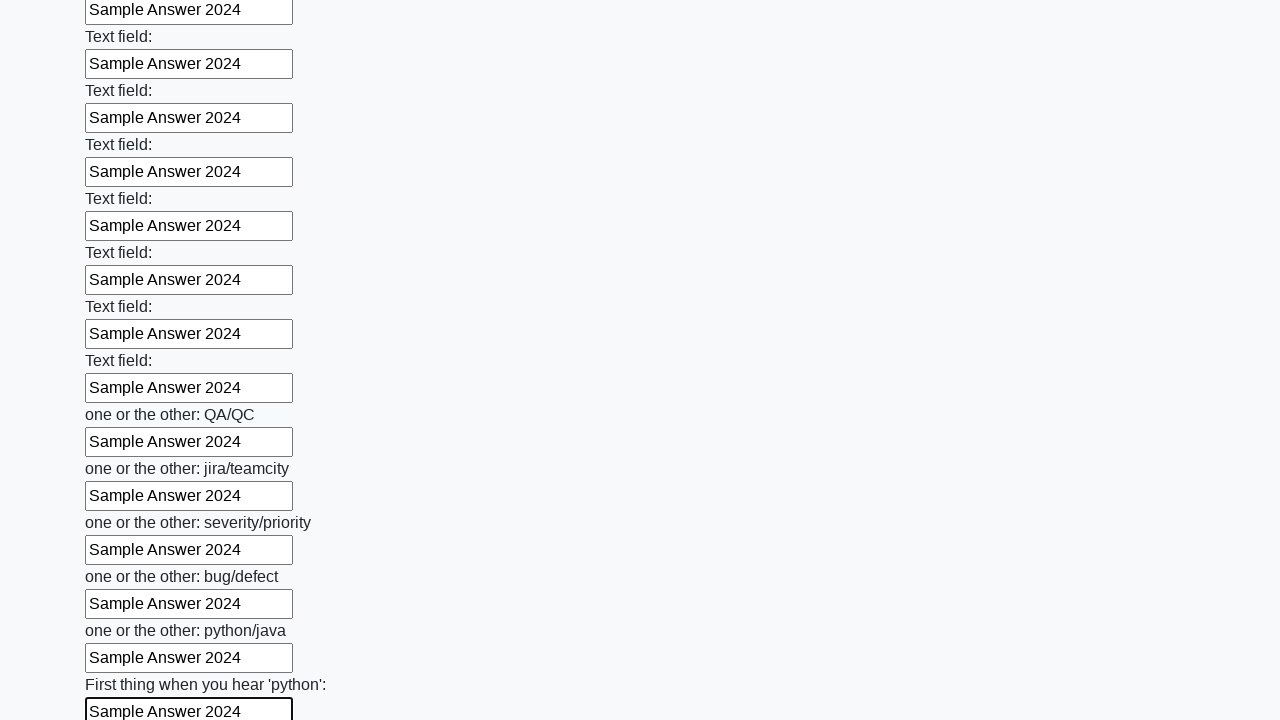

Filled an input field with 'Sample Answer 2024' on input >> nth=93
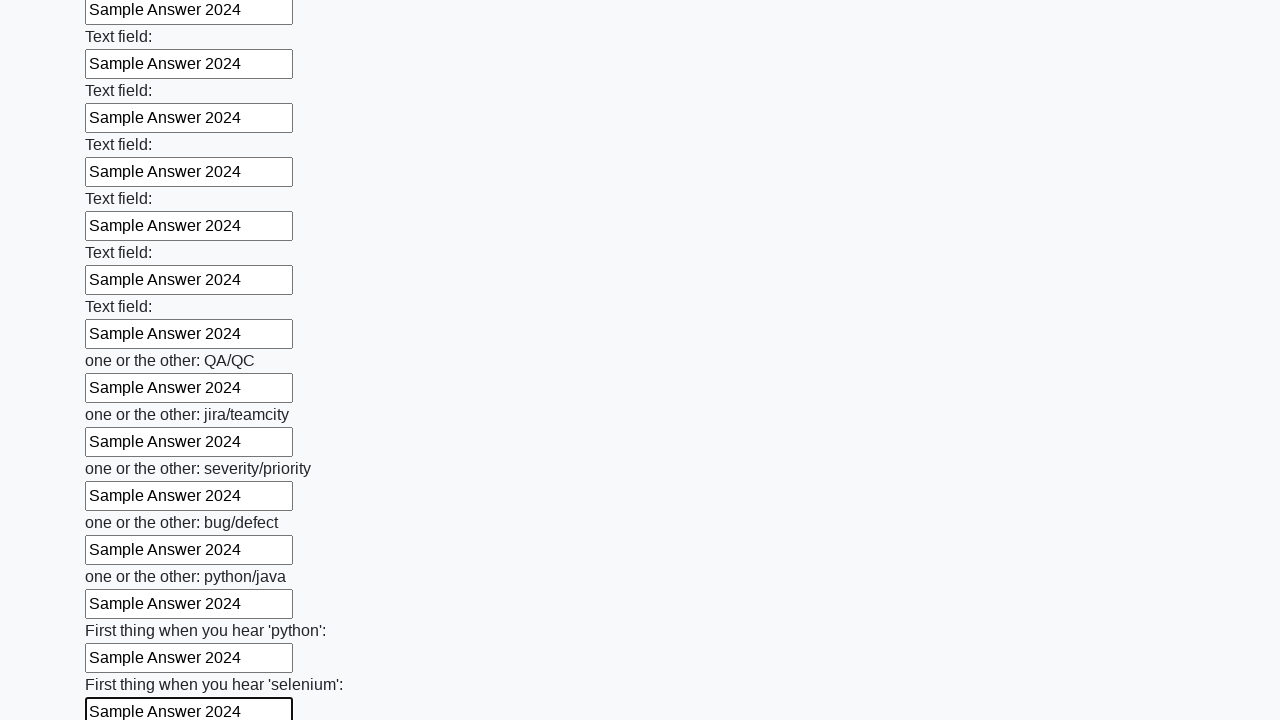

Filled an input field with 'Sample Answer 2024' on input >> nth=94
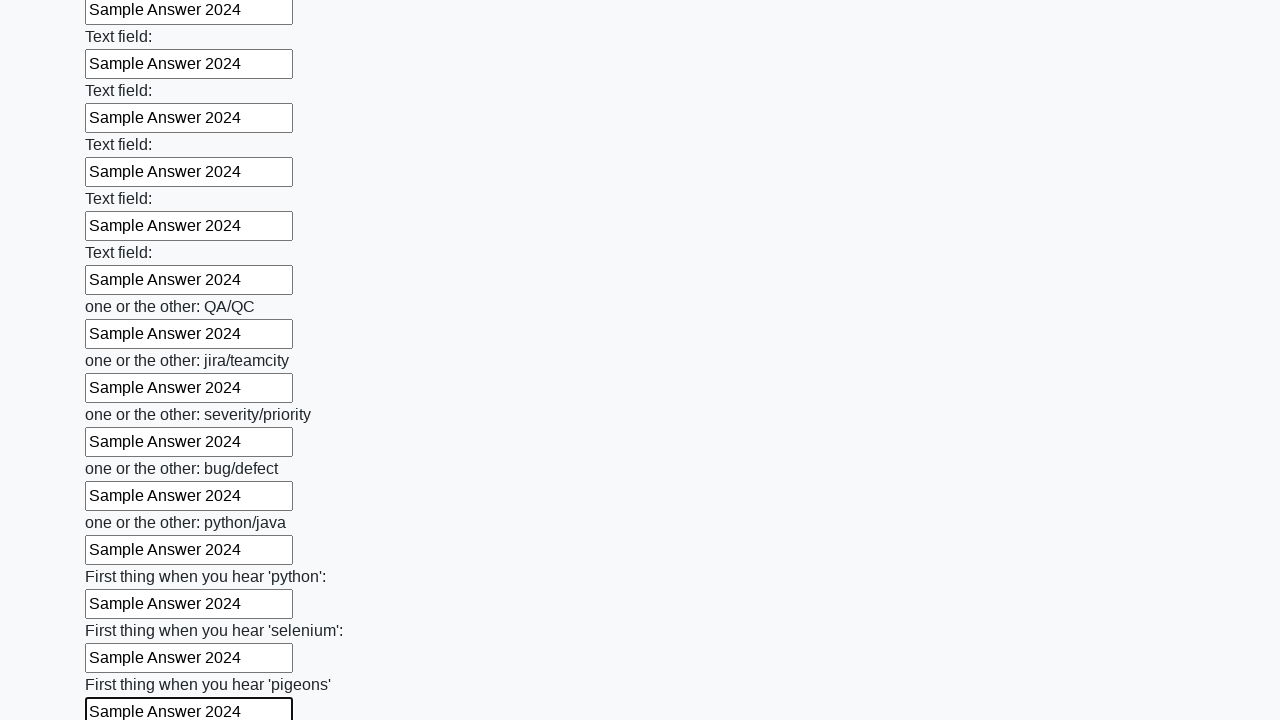

Filled an input field with 'Sample Answer 2024' on input >> nth=95
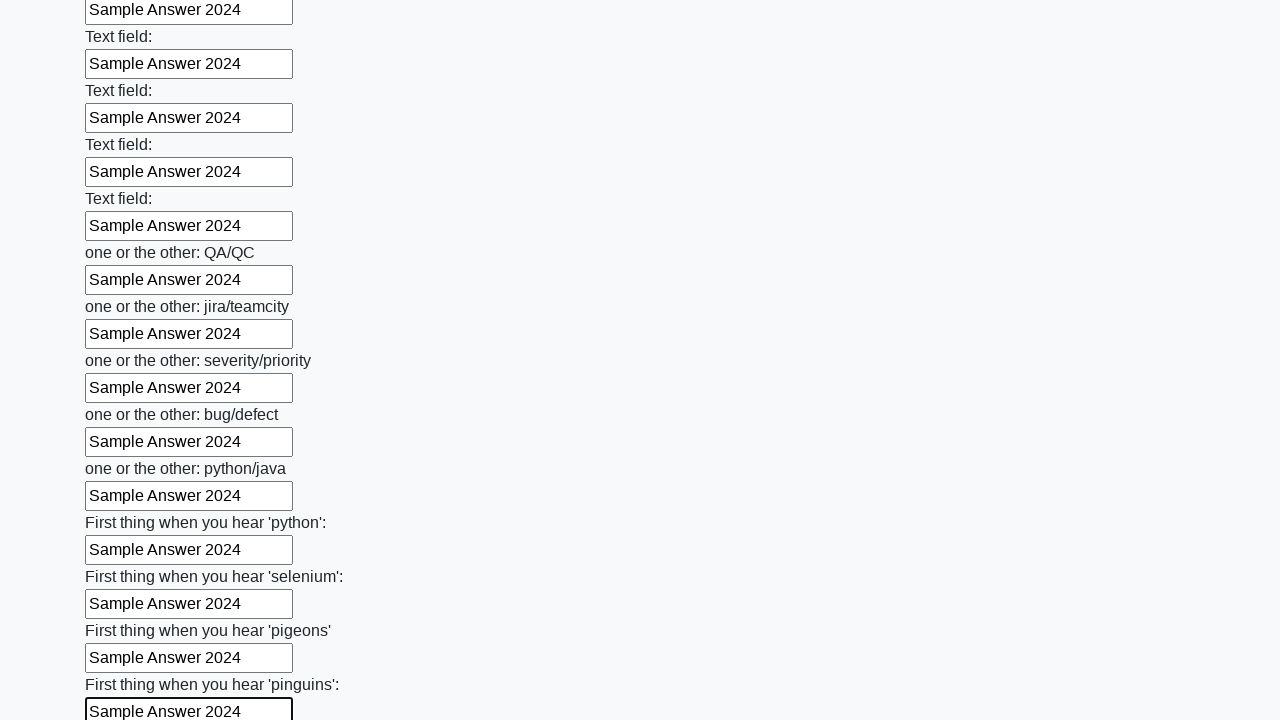

Filled an input field with 'Sample Answer 2024' on input >> nth=96
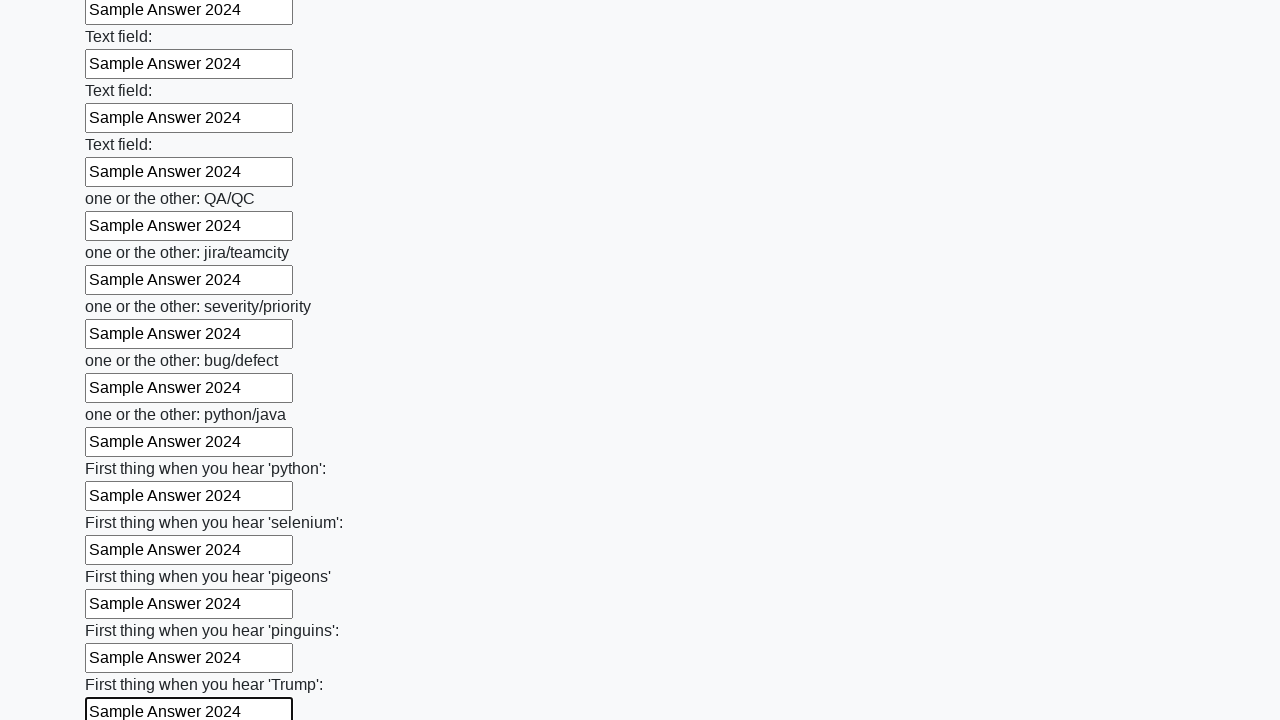

Filled an input field with 'Sample Answer 2024' on input >> nth=97
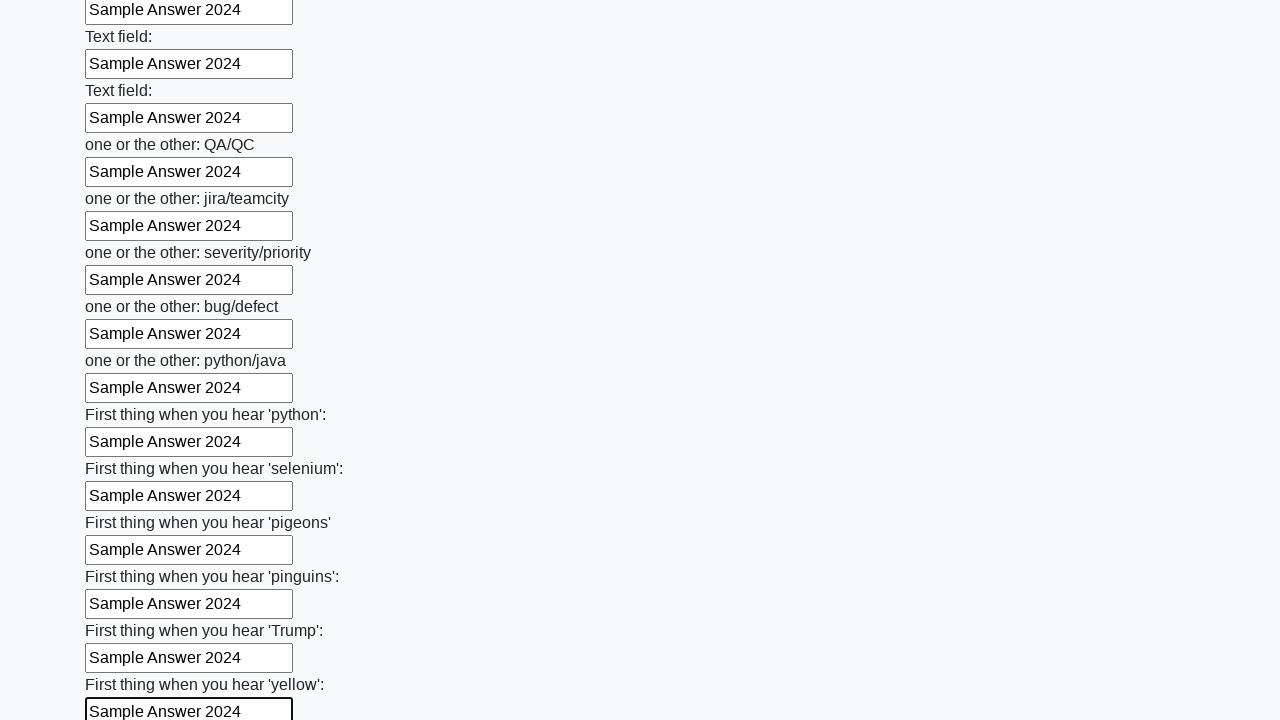

Filled an input field with 'Sample Answer 2024' on input >> nth=98
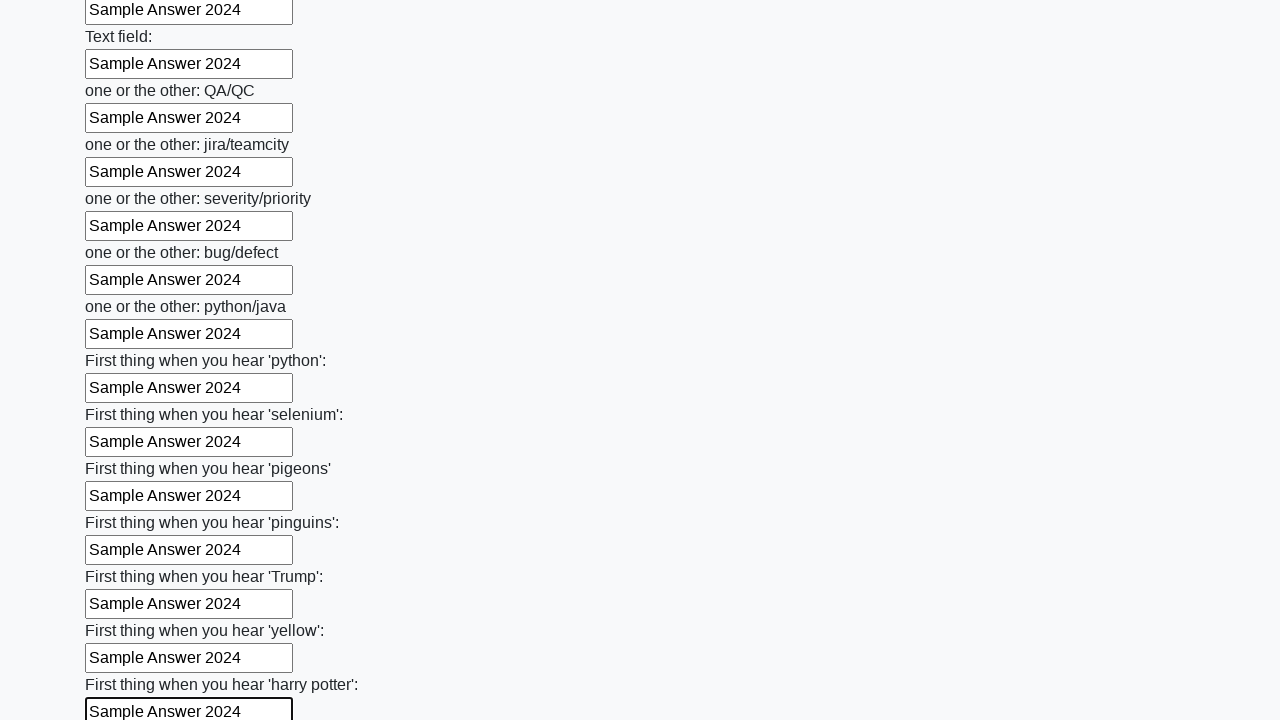

Filled an input field with 'Sample Answer 2024' on input >> nth=99
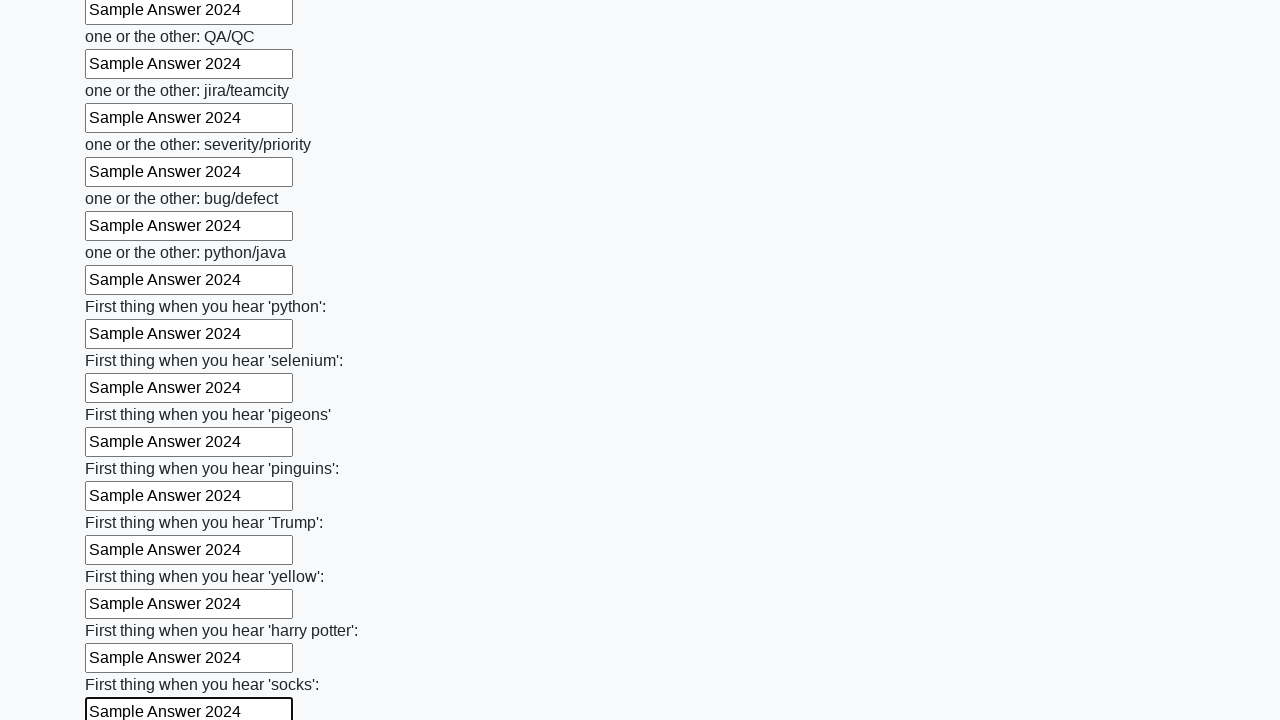

Clicked the submit button at (123, 611) on button.btn
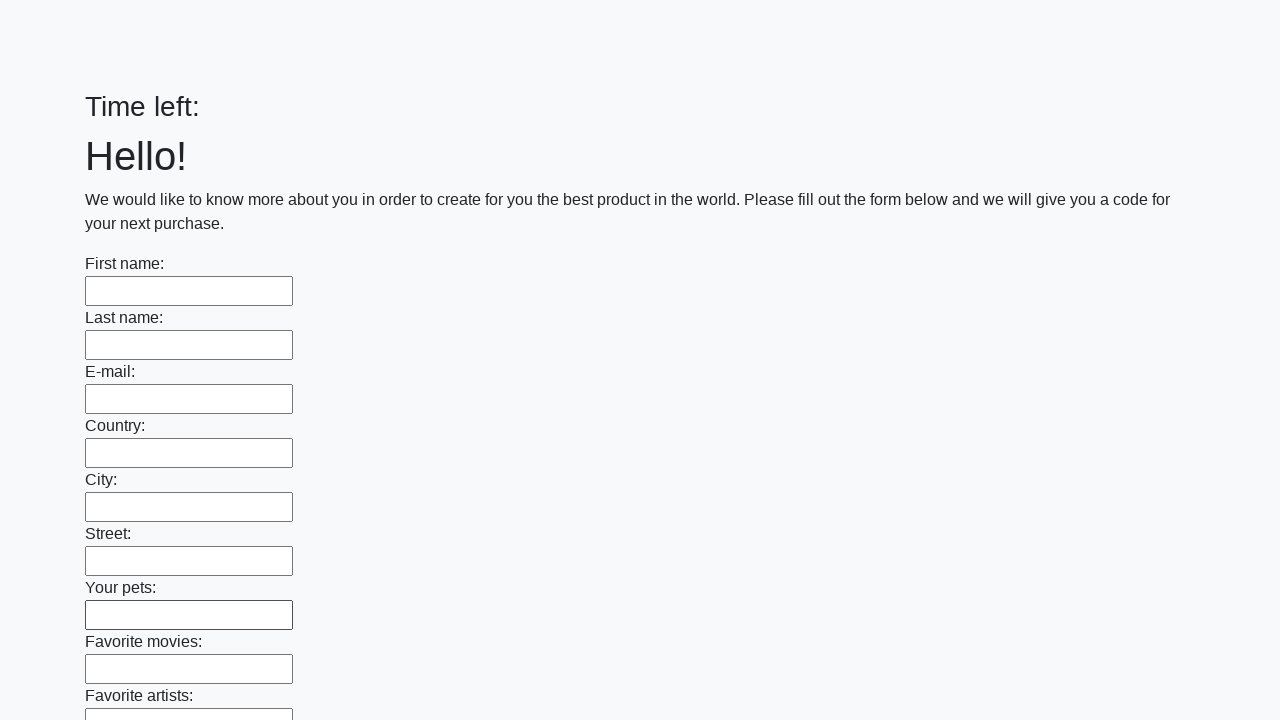

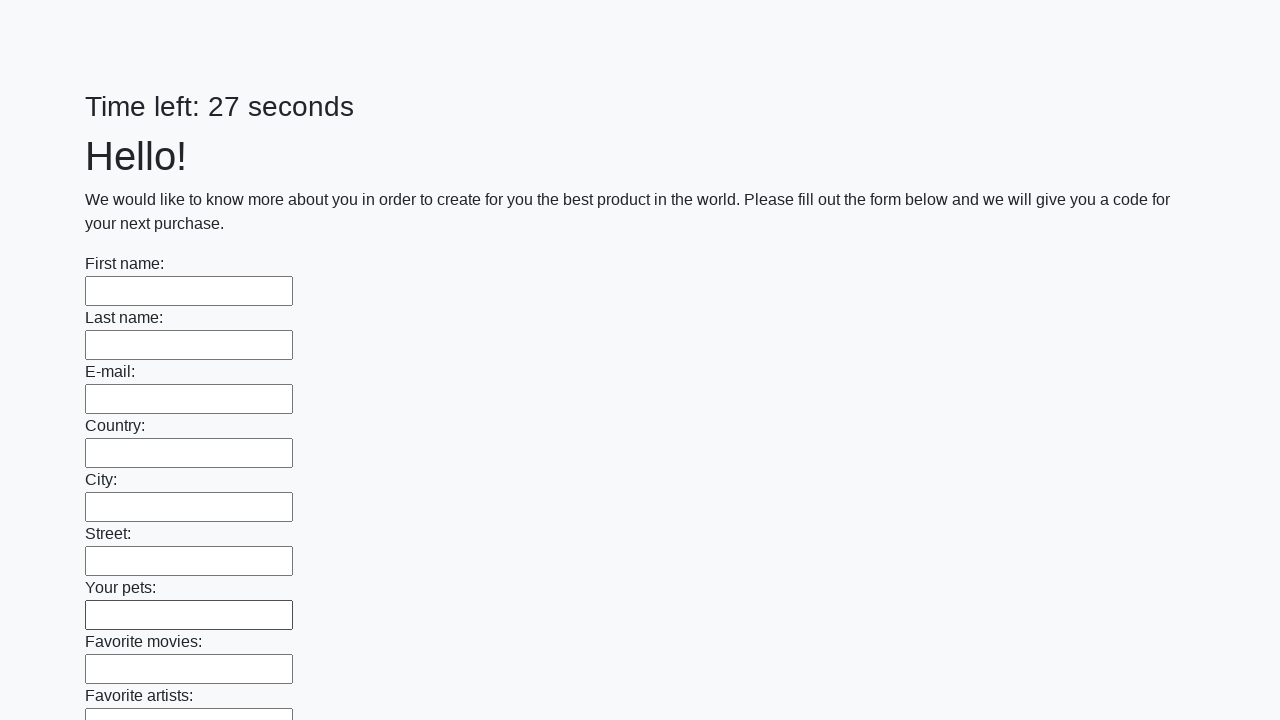